Tests filling a large form by entering values into all input fields and submitting the form

Starting URL: http://suninjuly.github.io/huge_form.html

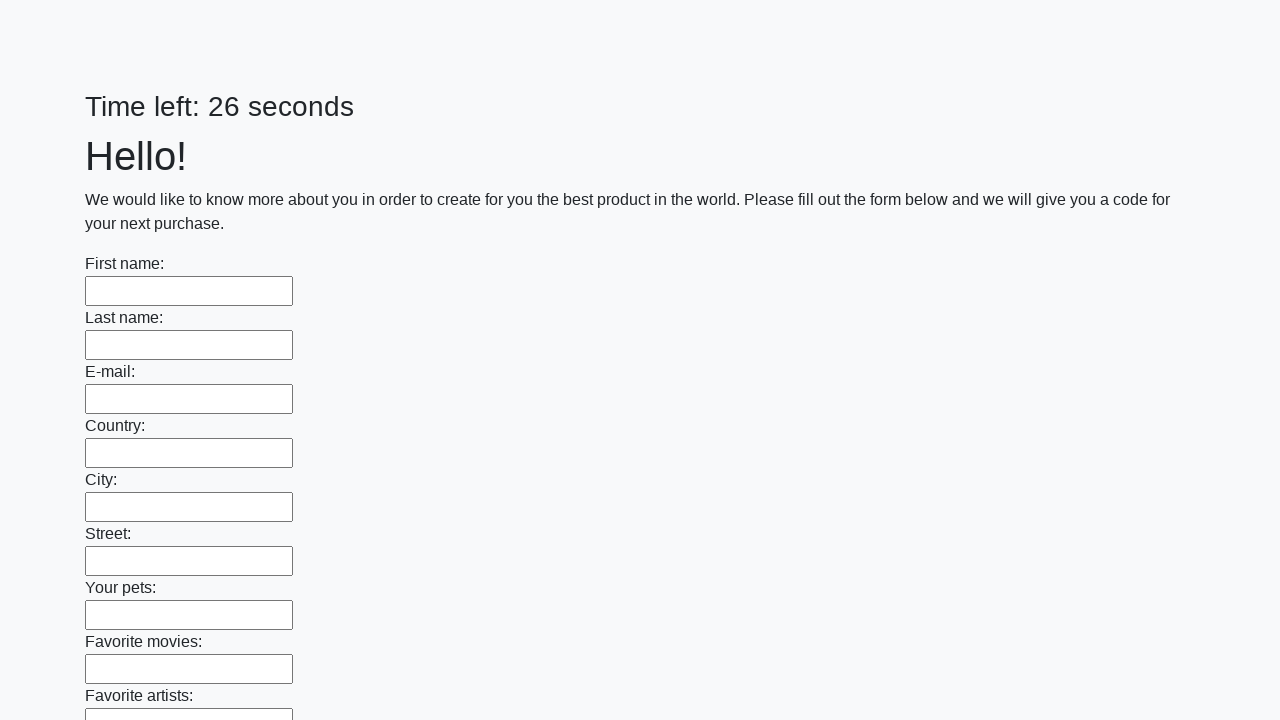

Located all input elements on the huge form
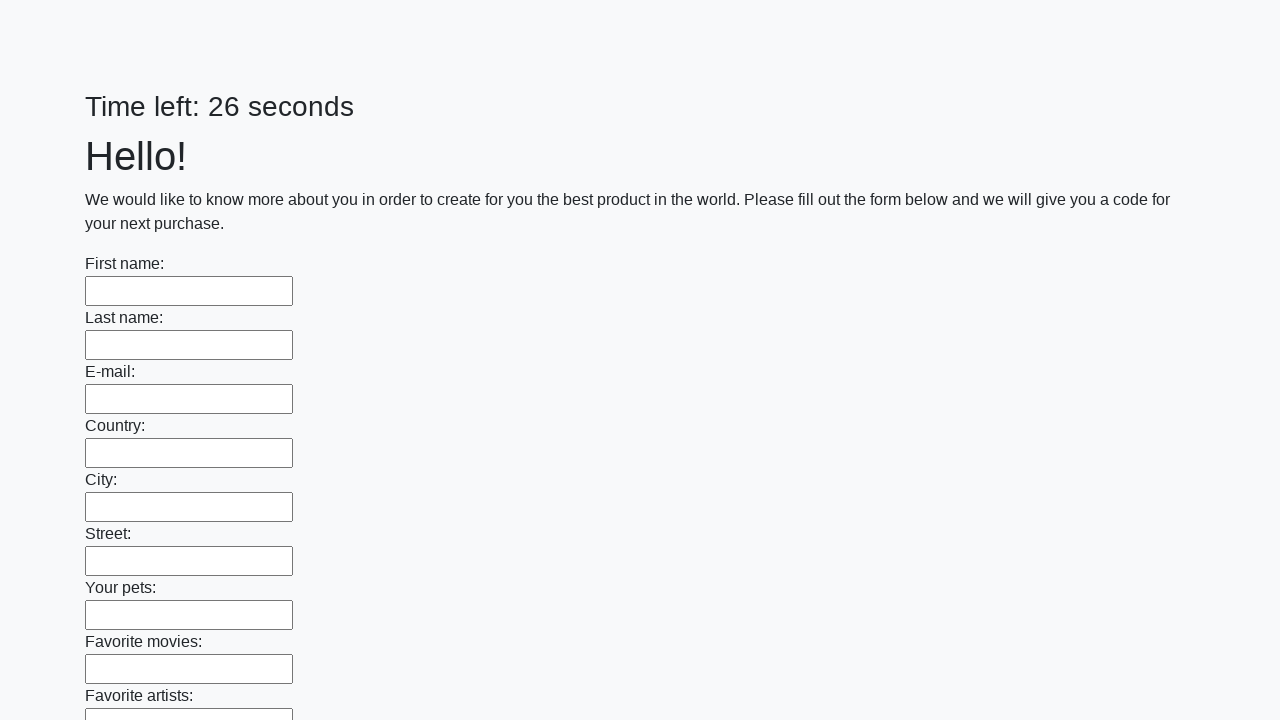

Filled an input field with 'Test Value 123' on input >> nth=0
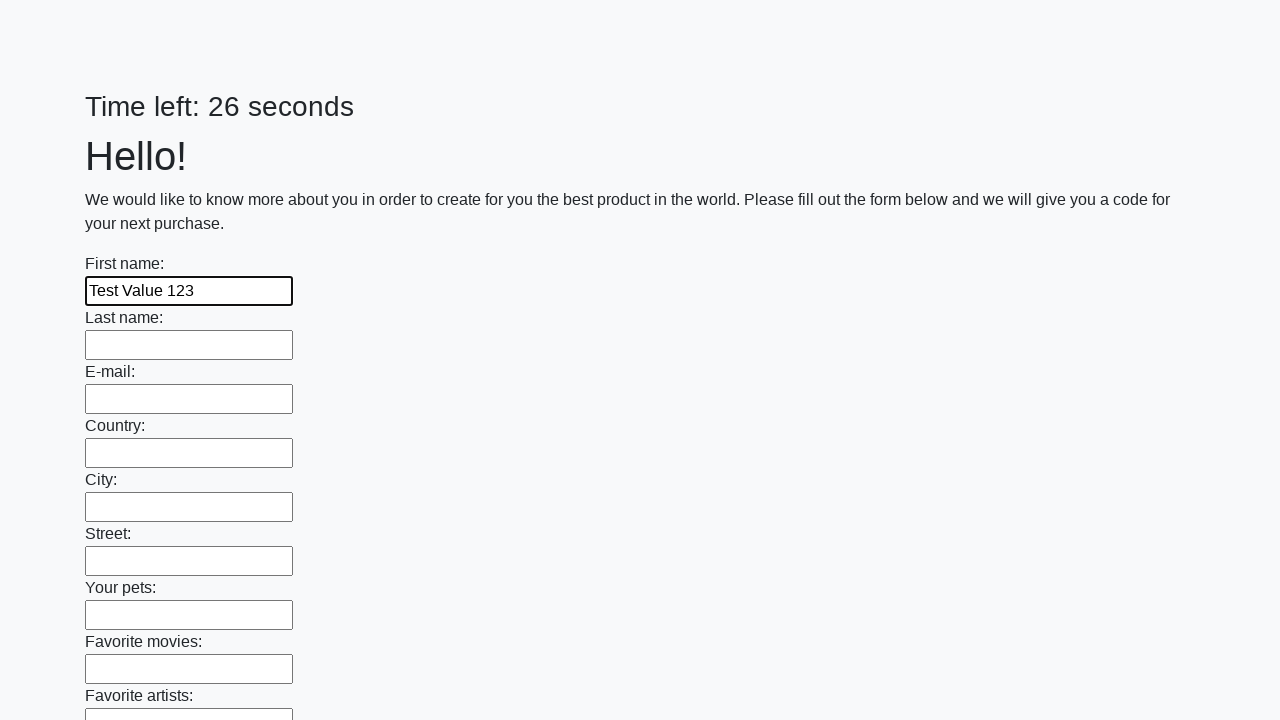

Filled an input field with 'Test Value 123' on input >> nth=1
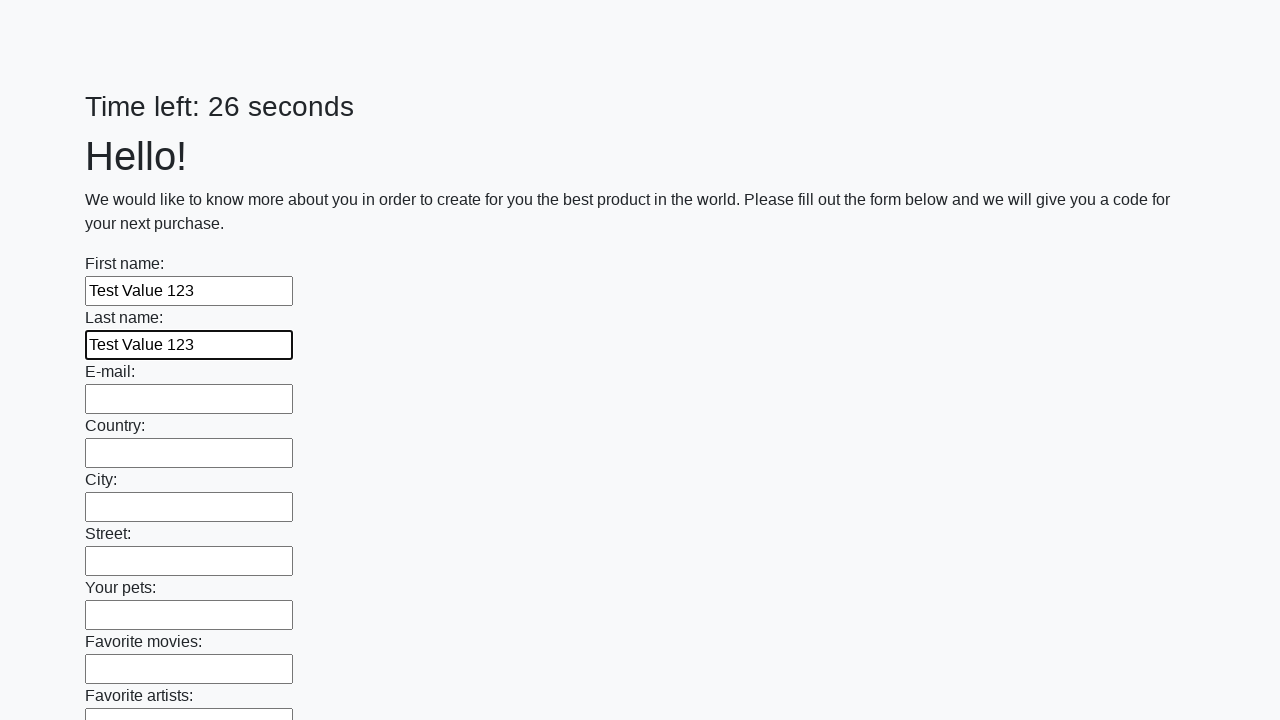

Filled an input field with 'Test Value 123' on input >> nth=2
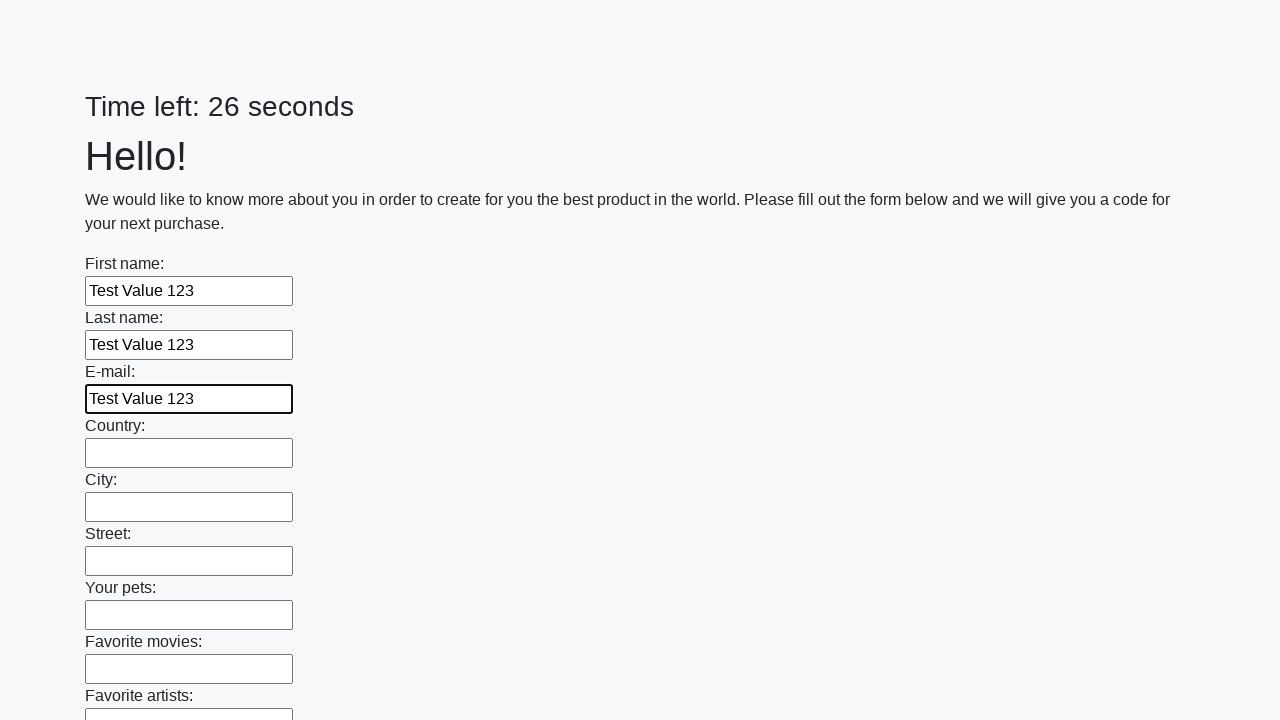

Filled an input field with 'Test Value 123' on input >> nth=3
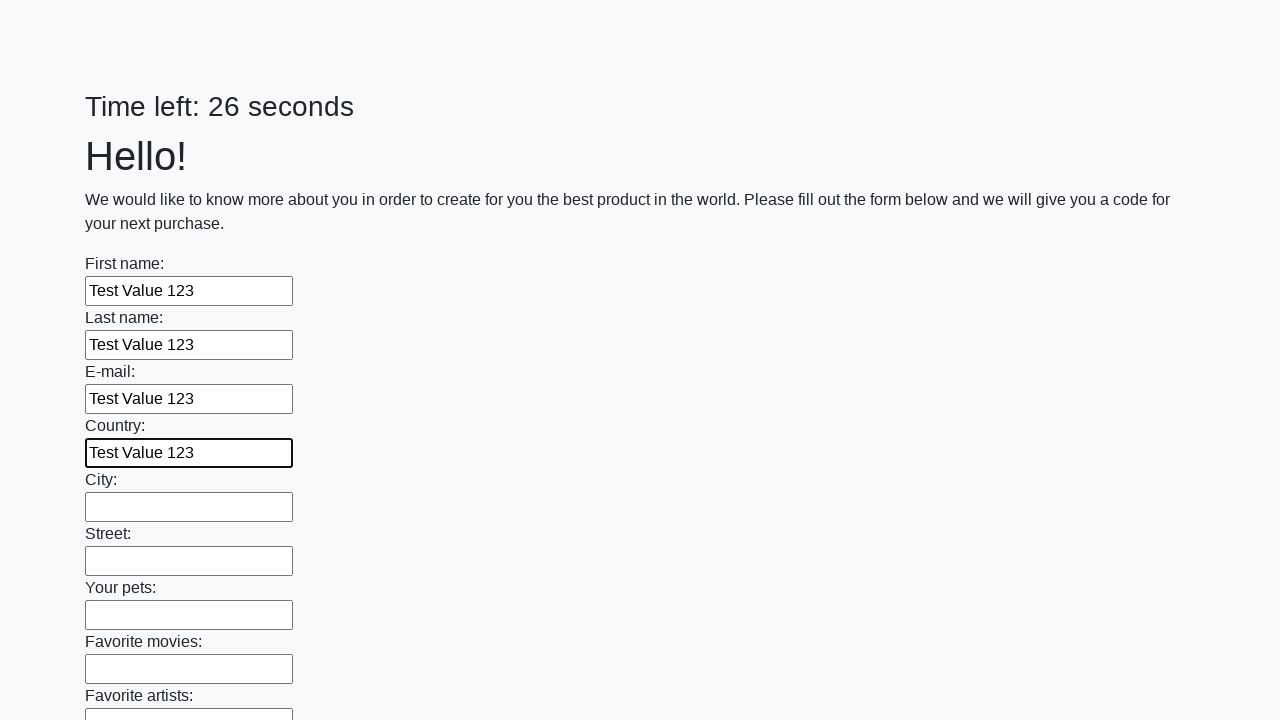

Filled an input field with 'Test Value 123' on input >> nth=4
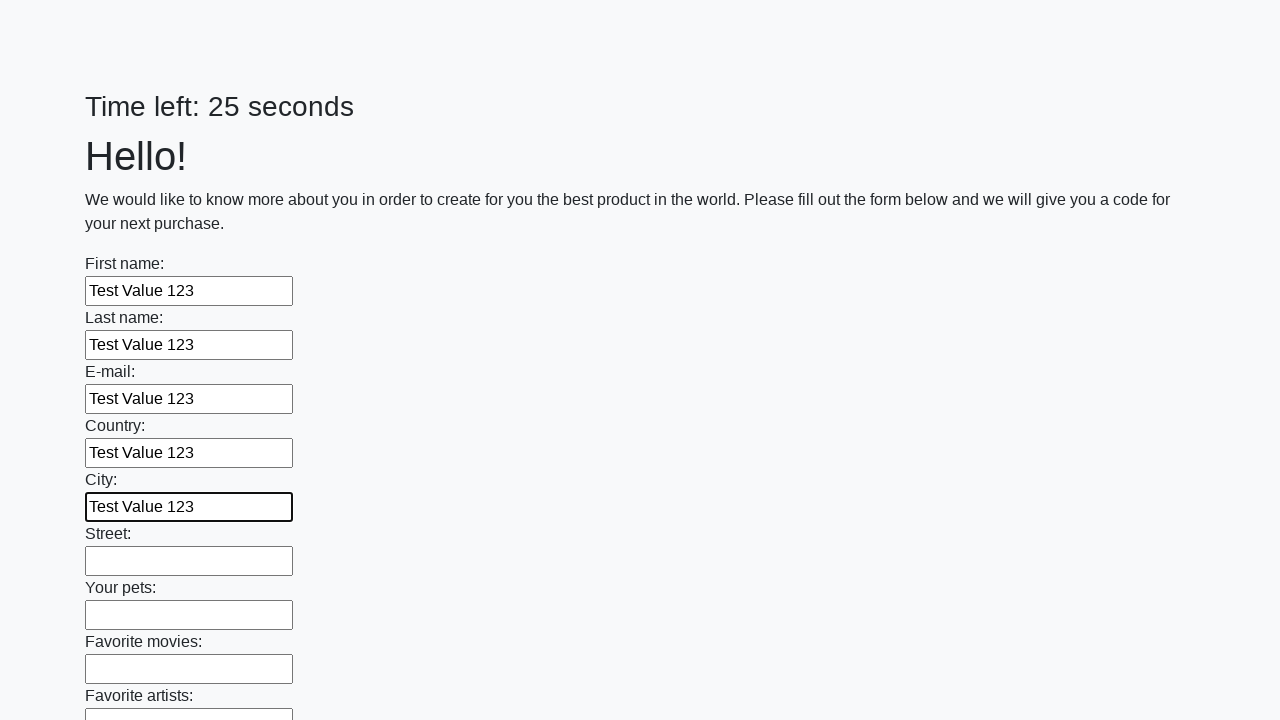

Filled an input field with 'Test Value 123' on input >> nth=5
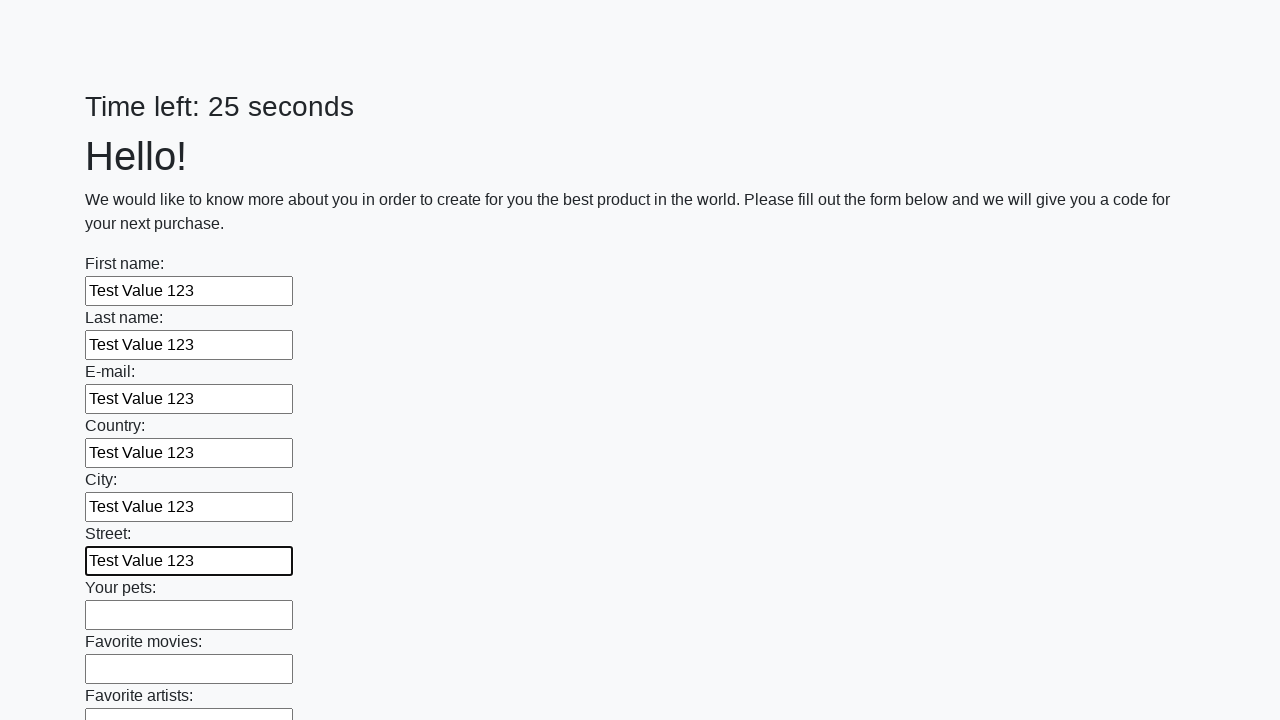

Filled an input field with 'Test Value 123' on input >> nth=6
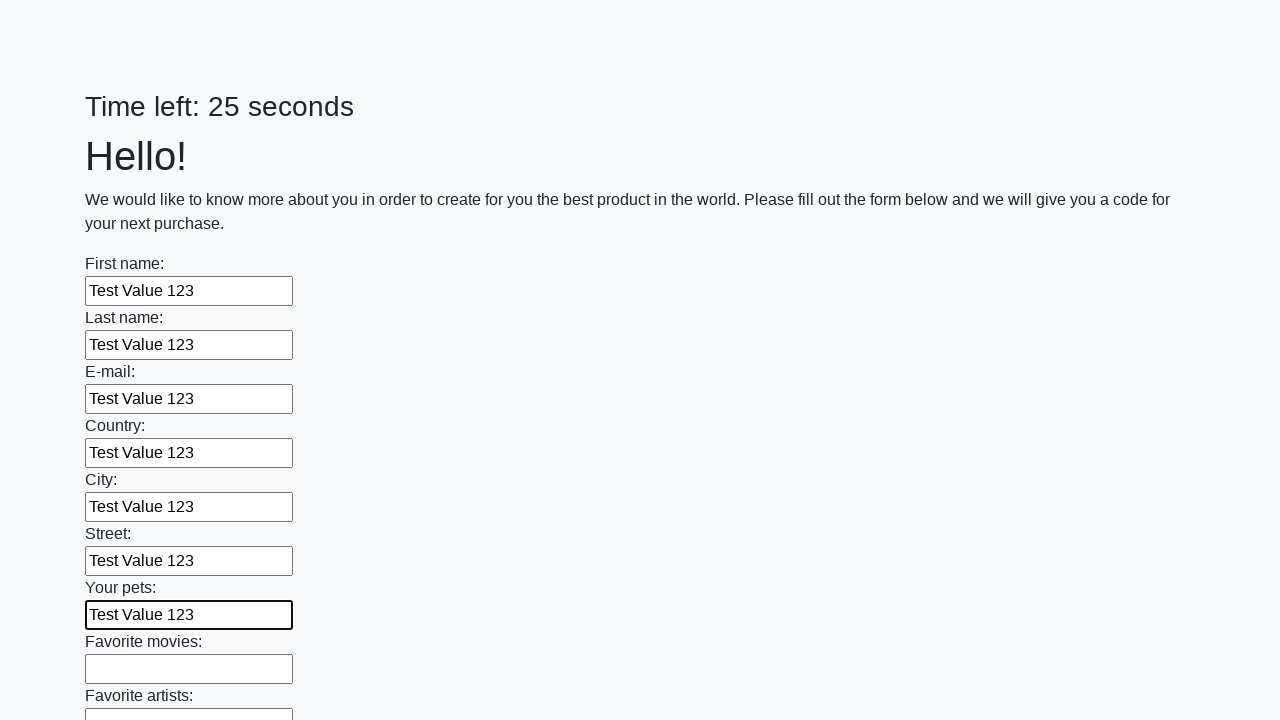

Filled an input field with 'Test Value 123' on input >> nth=7
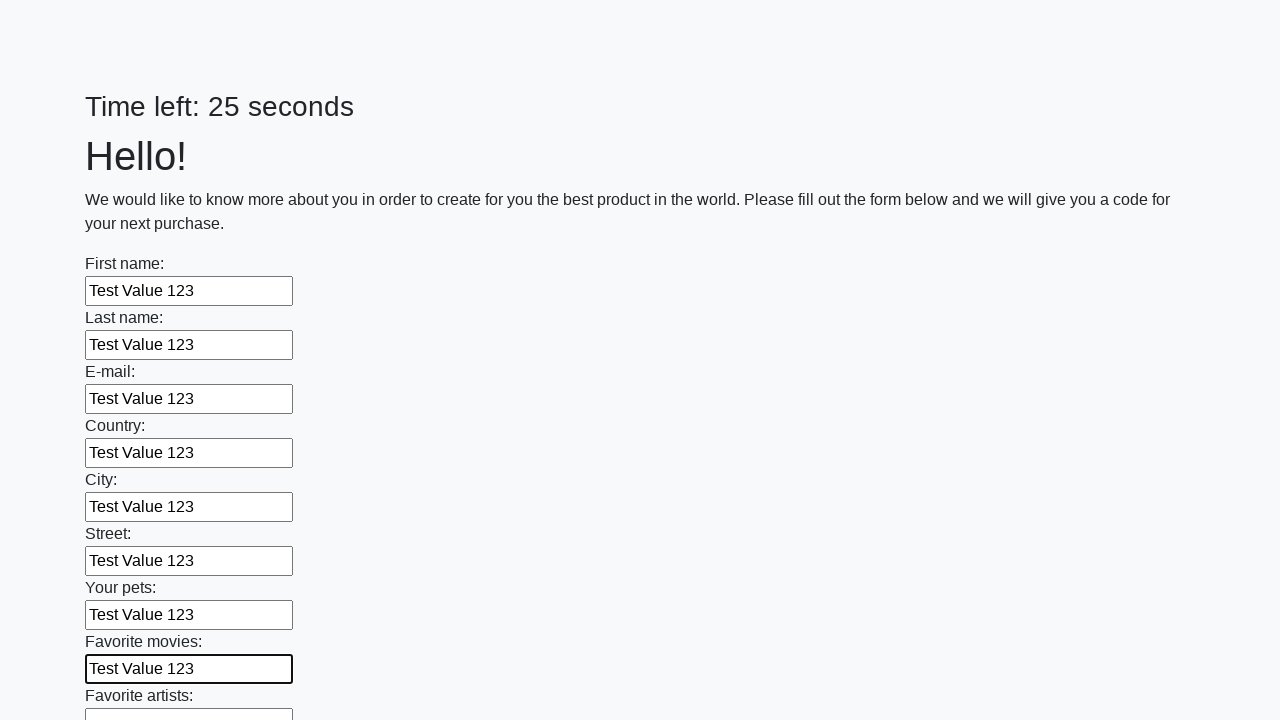

Filled an input field with 'Test Value 123' on input >> nth=8
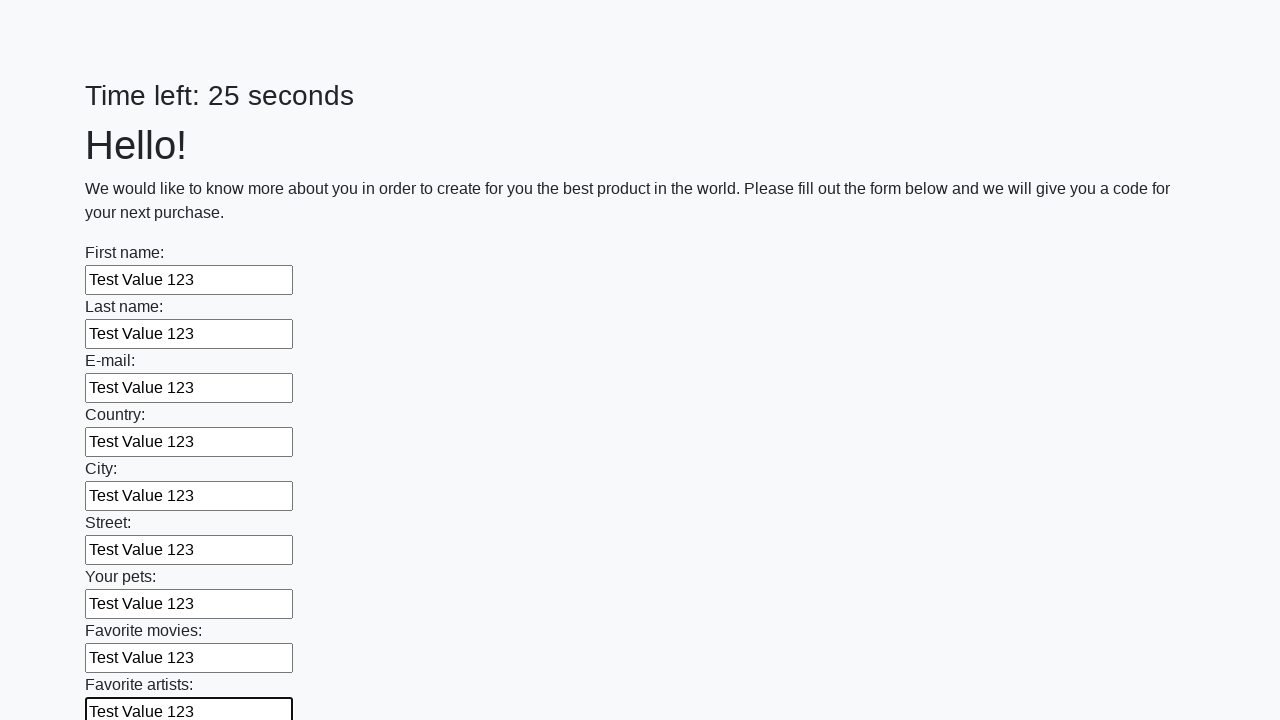

Filled an input field with 'Test Value 123' on input >> nth=9
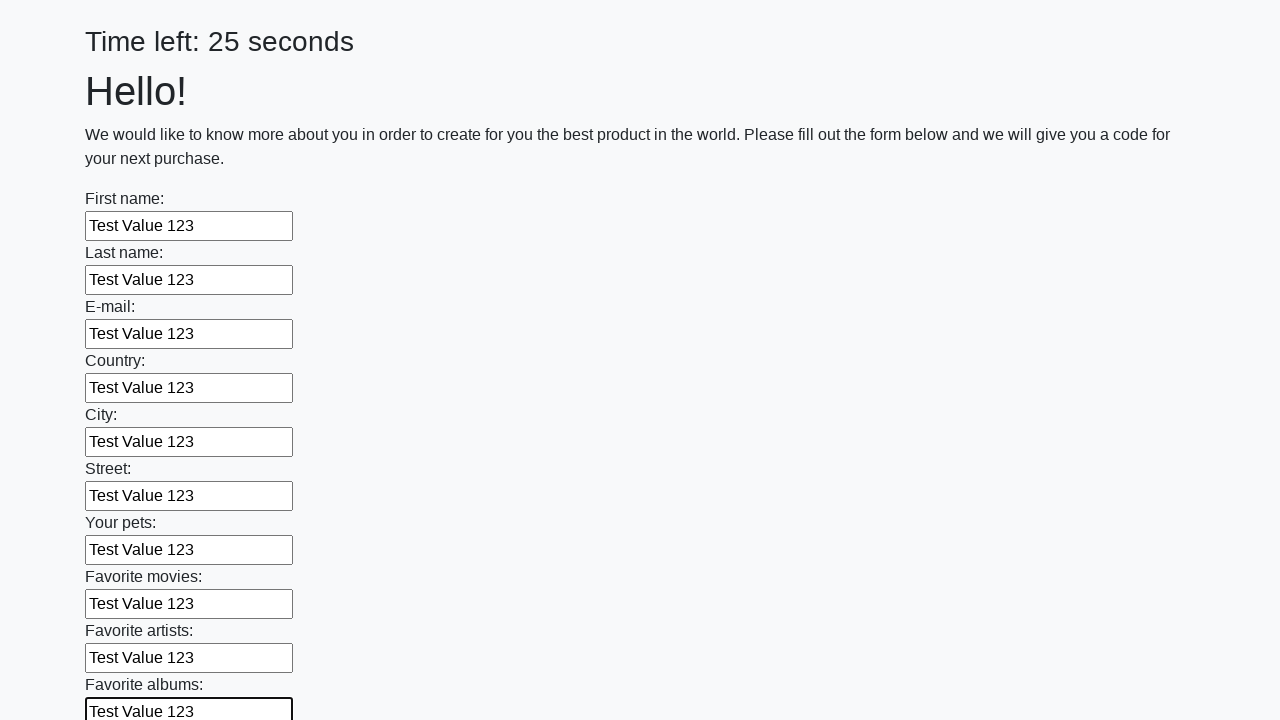

Filled an input field with 'Test Value 123' on input >> nth=10
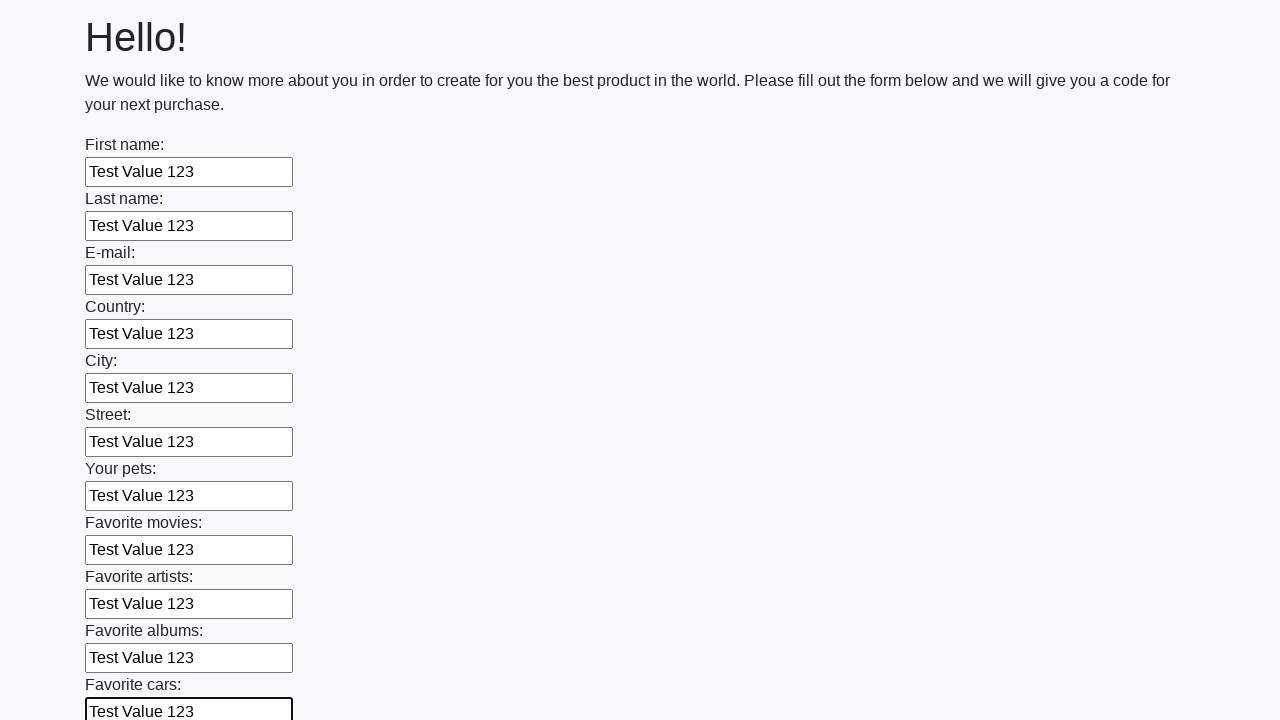

Filled an input field with 'Test Value 123' on input >> nth=11
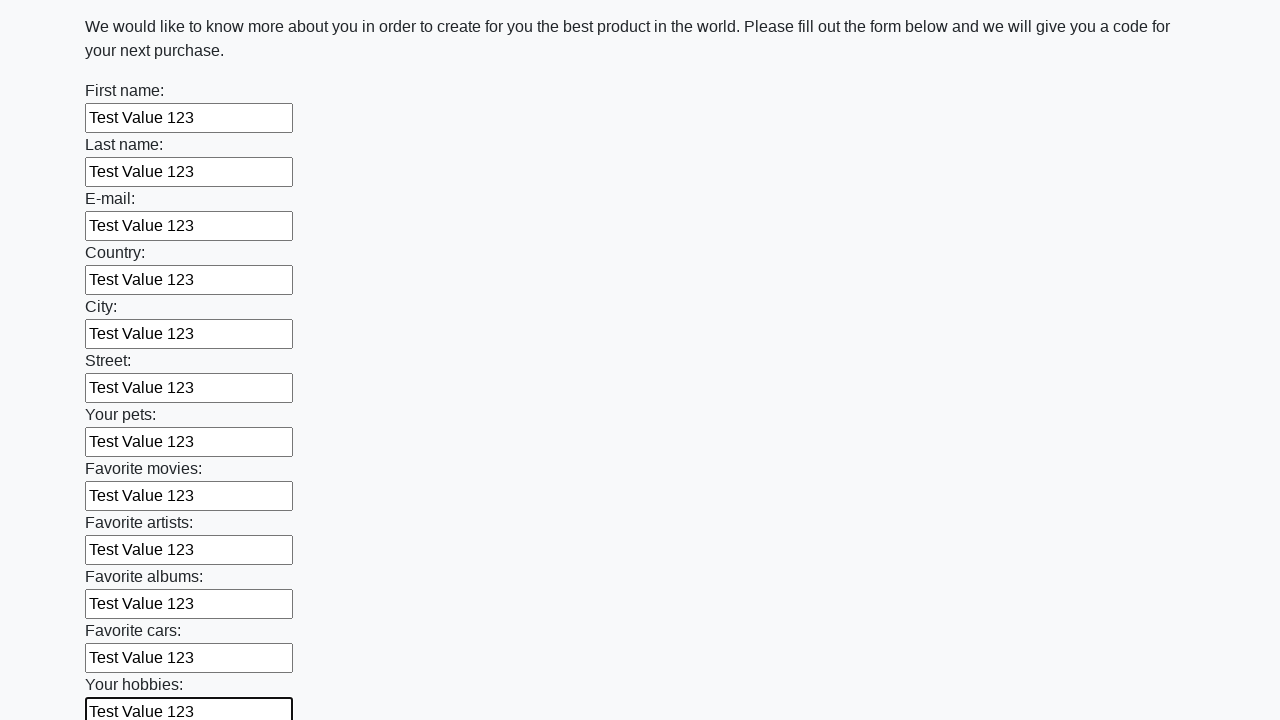

Filled an input field with 'Test Value 123' on input >> nth=12
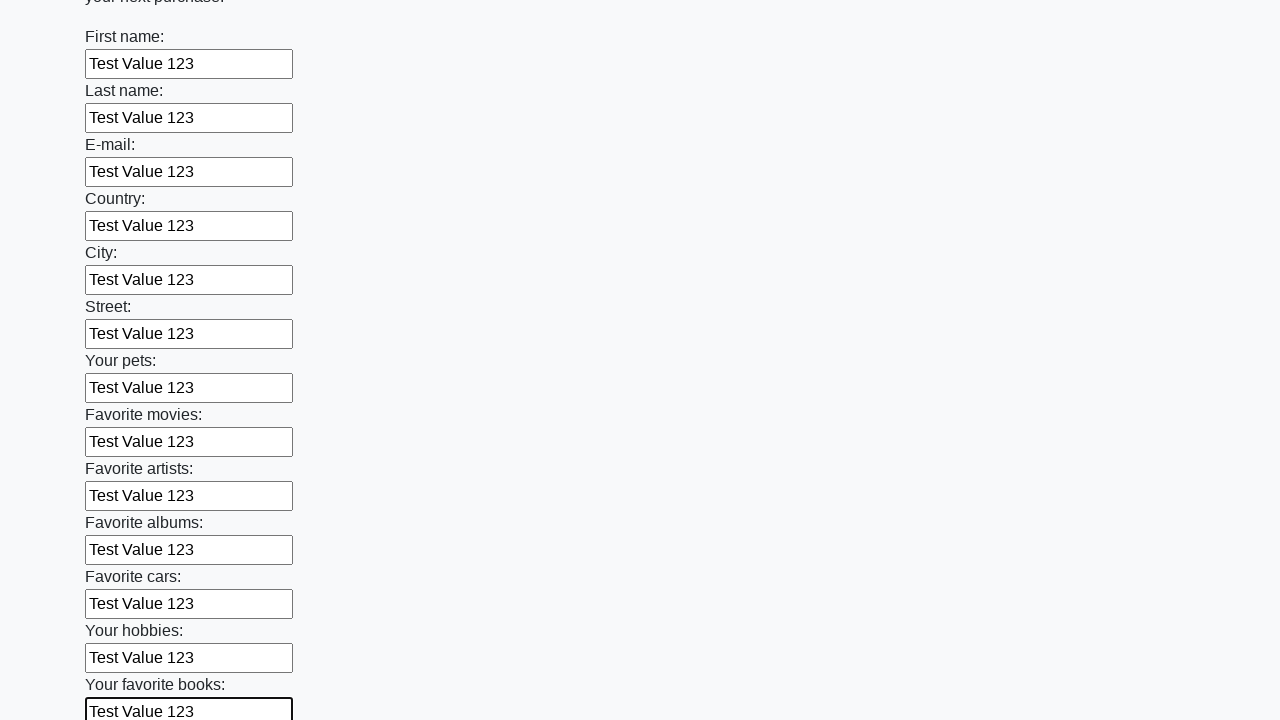

Filled an input field with 'Test Value 123' on input >> nth=13
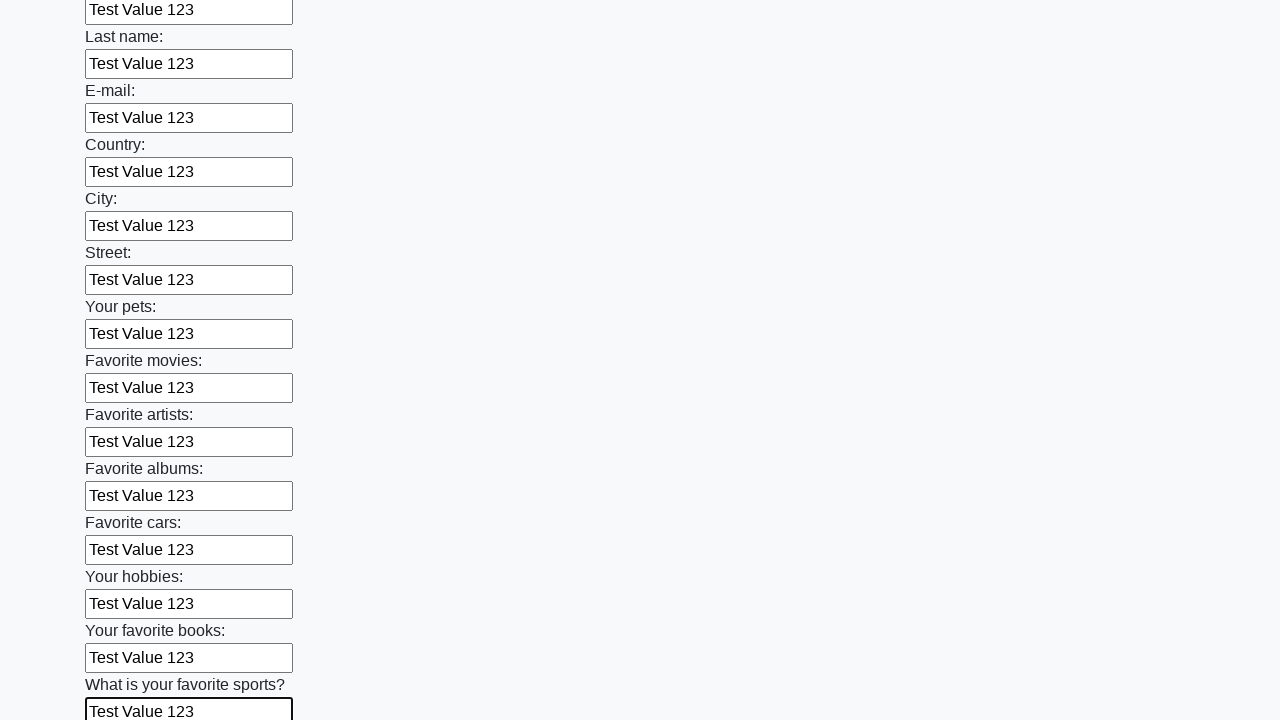

Filled an input field with 'Test Value 123' on input >> nth=14
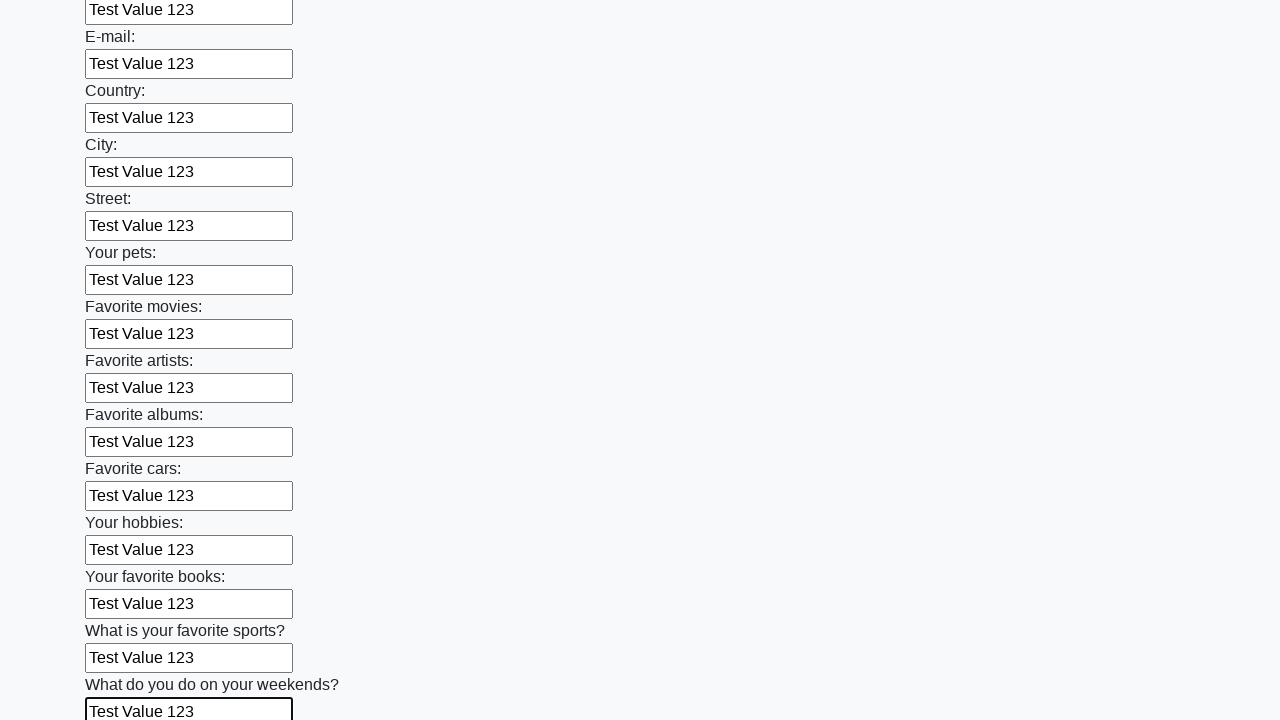

Filled an input field with 'Test Value 123' on input >> nth=15
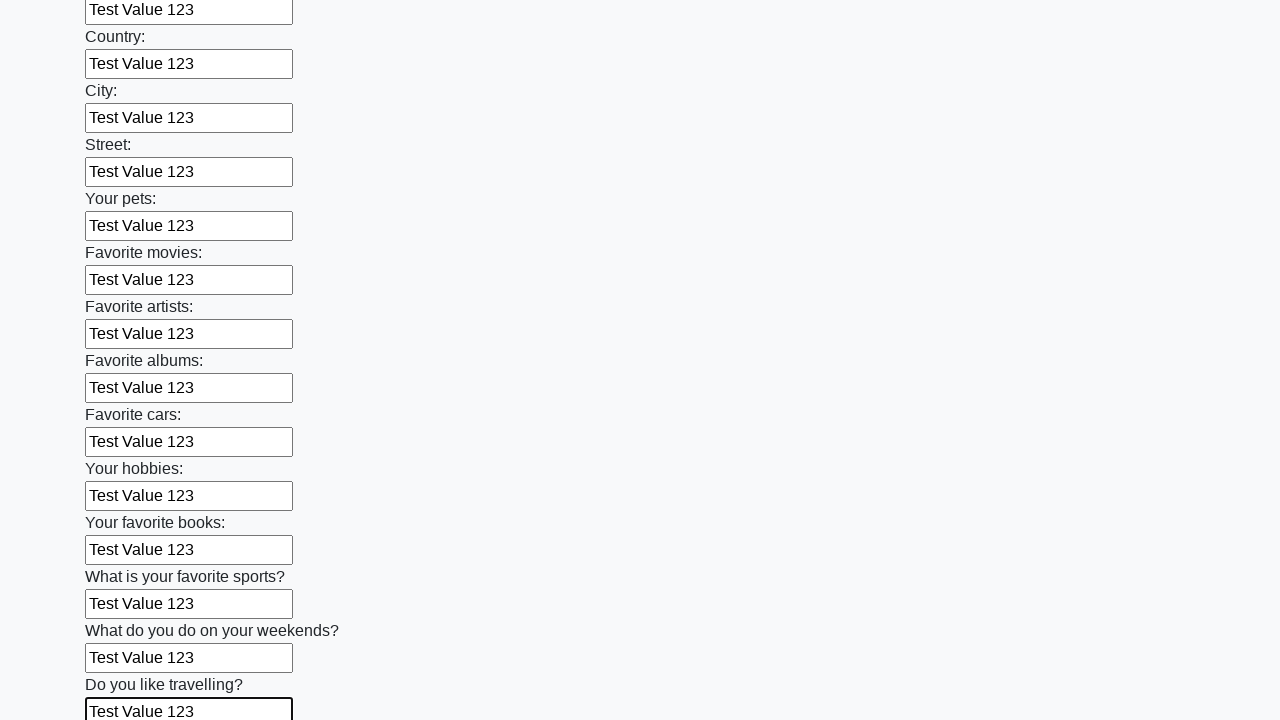

Filled an input field with 'Test Value 123' on input >> nth=16
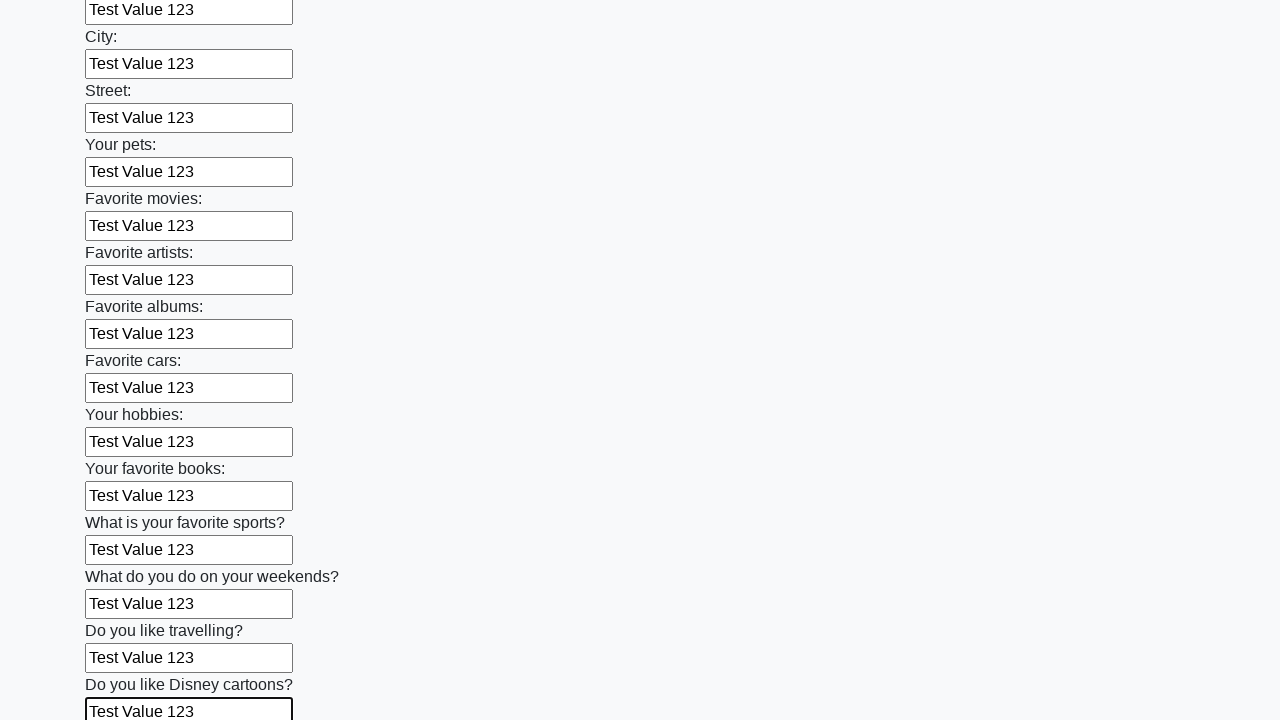

Filled an input field with 'Test Value 123' on input >> nth=17
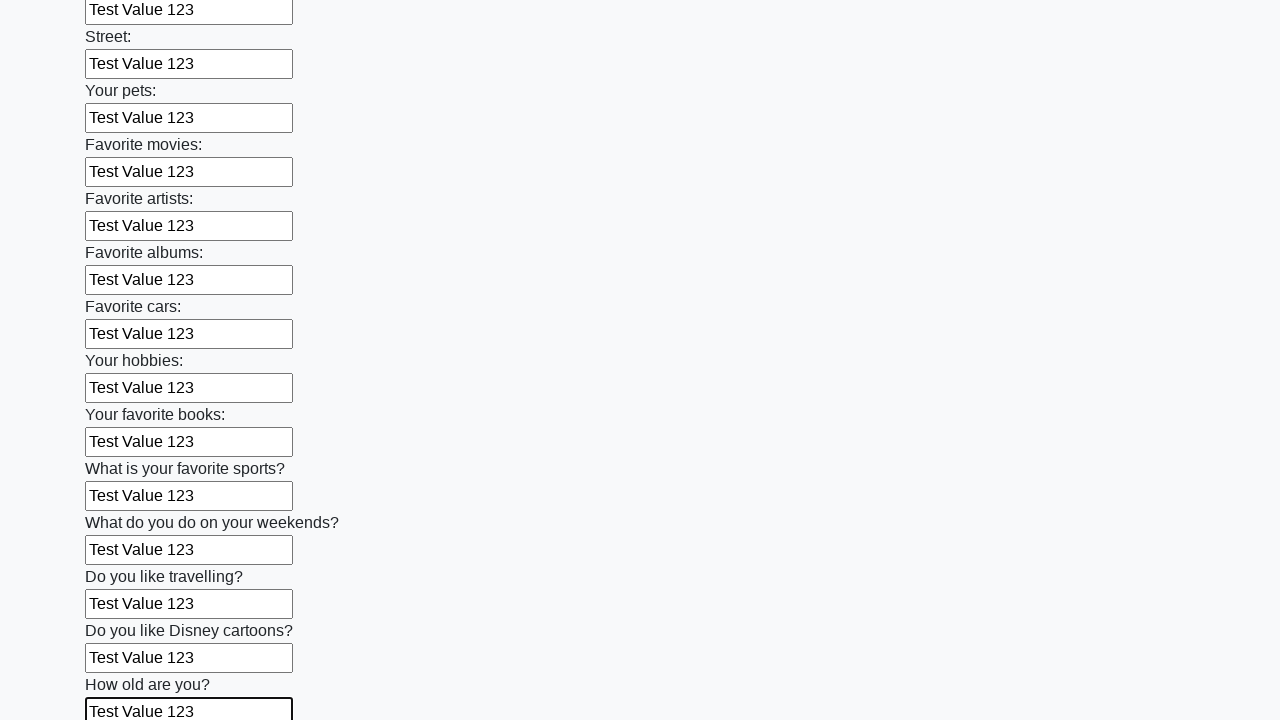

Filled an input field with 'Test Value 123' on input >> nth=18
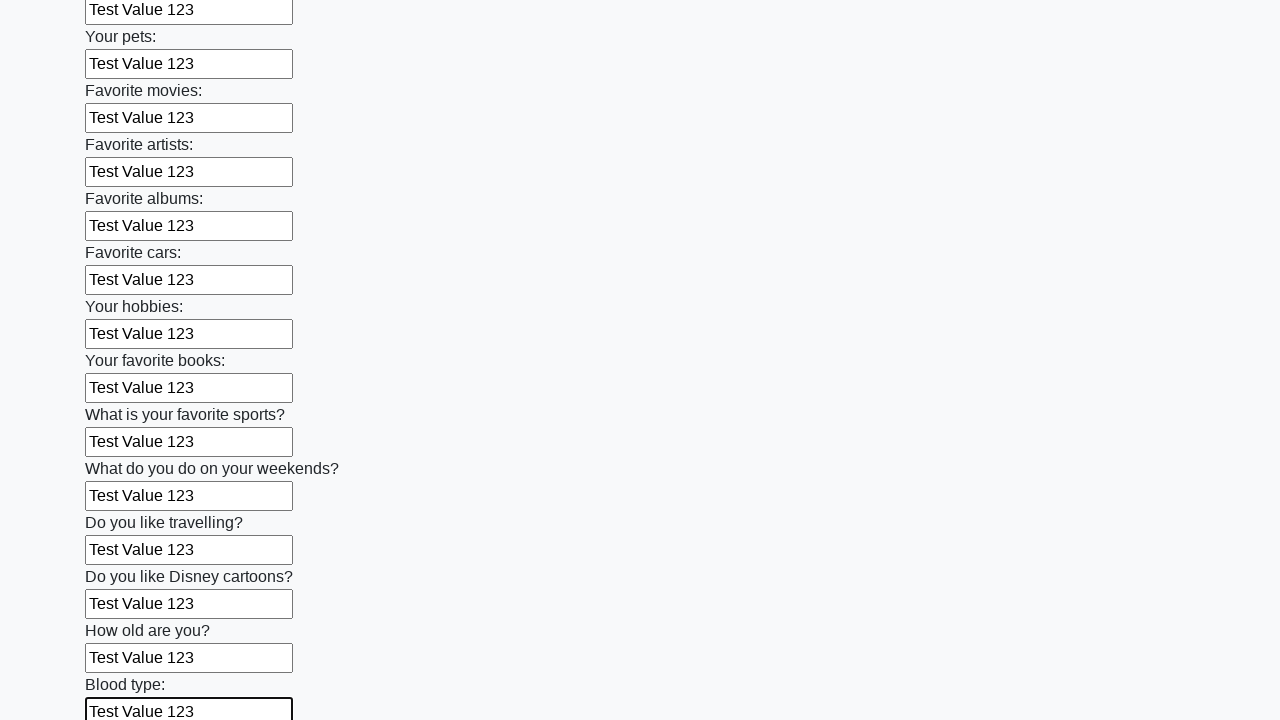

Filled an input field with 'Test Value 123' on input >> nth=19
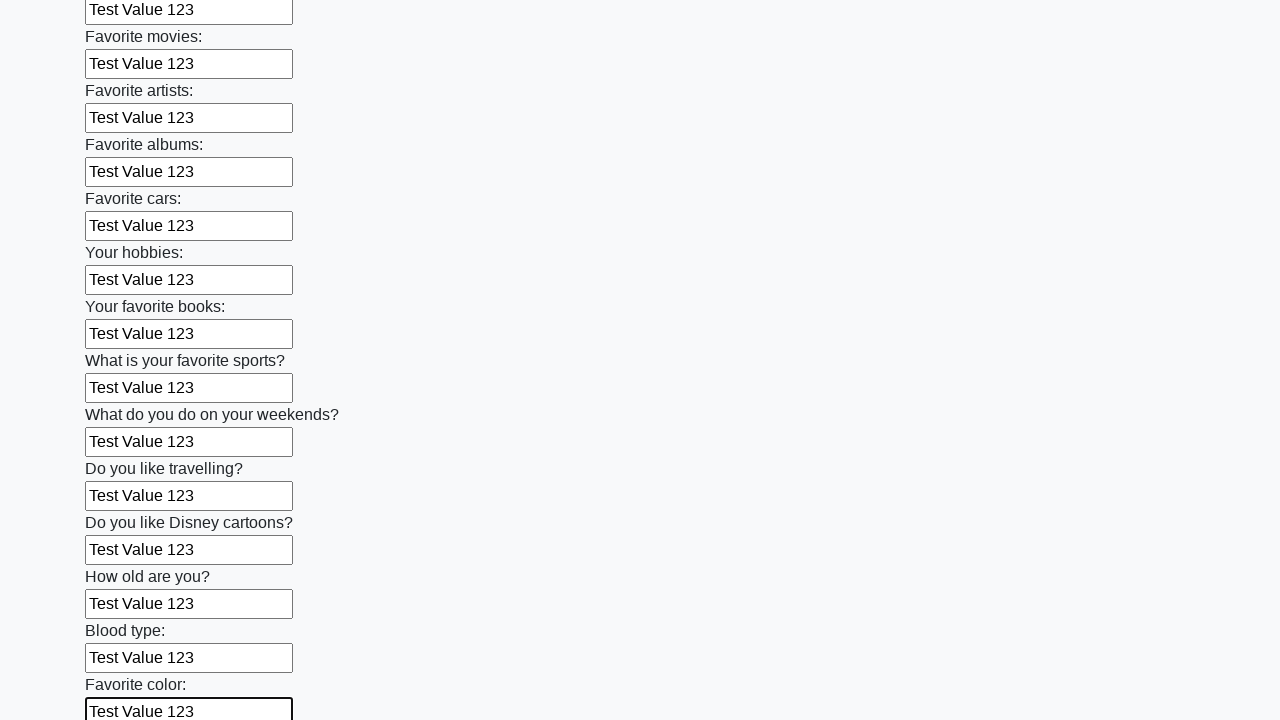

Filled an input field with 'Test Value 123' on input >> nth=20
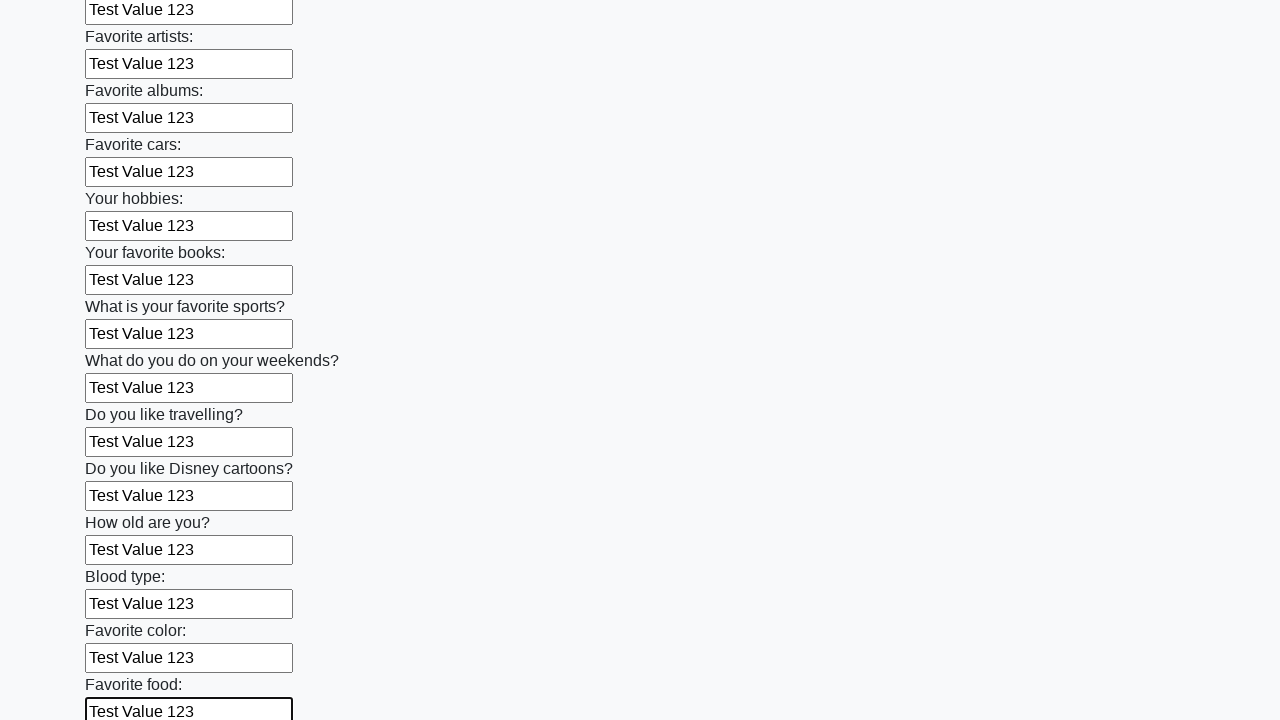

Filled an input field with 'Test Value 123' on input >> nth=21
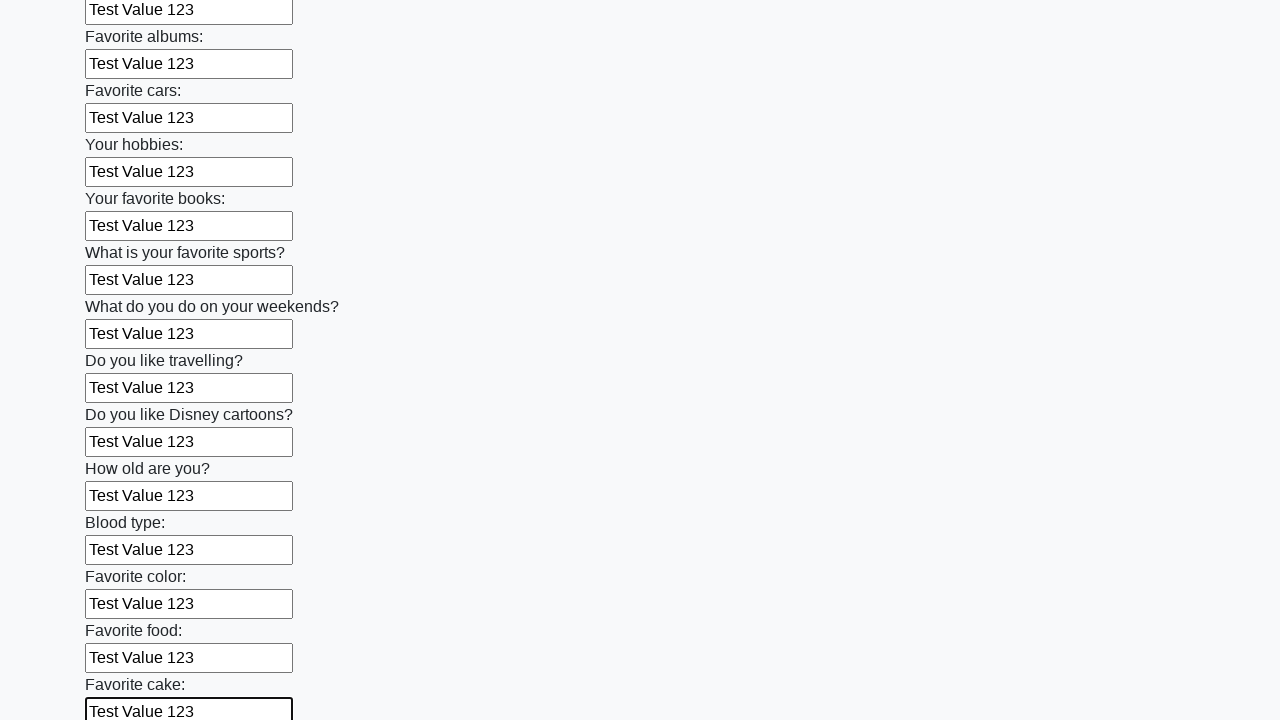

Filled an input field with 'Test Value 123' on input >> nth=22
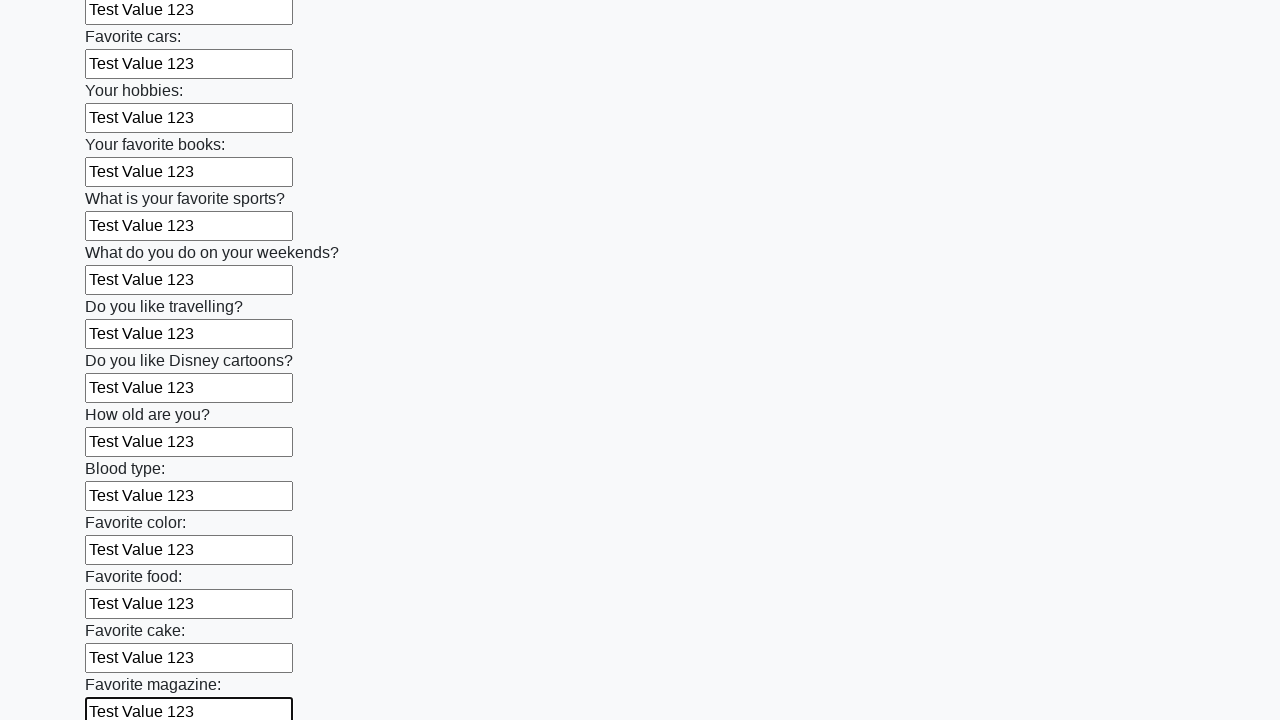

Filled an input field with 'Test Value 123' on input >> nth=23
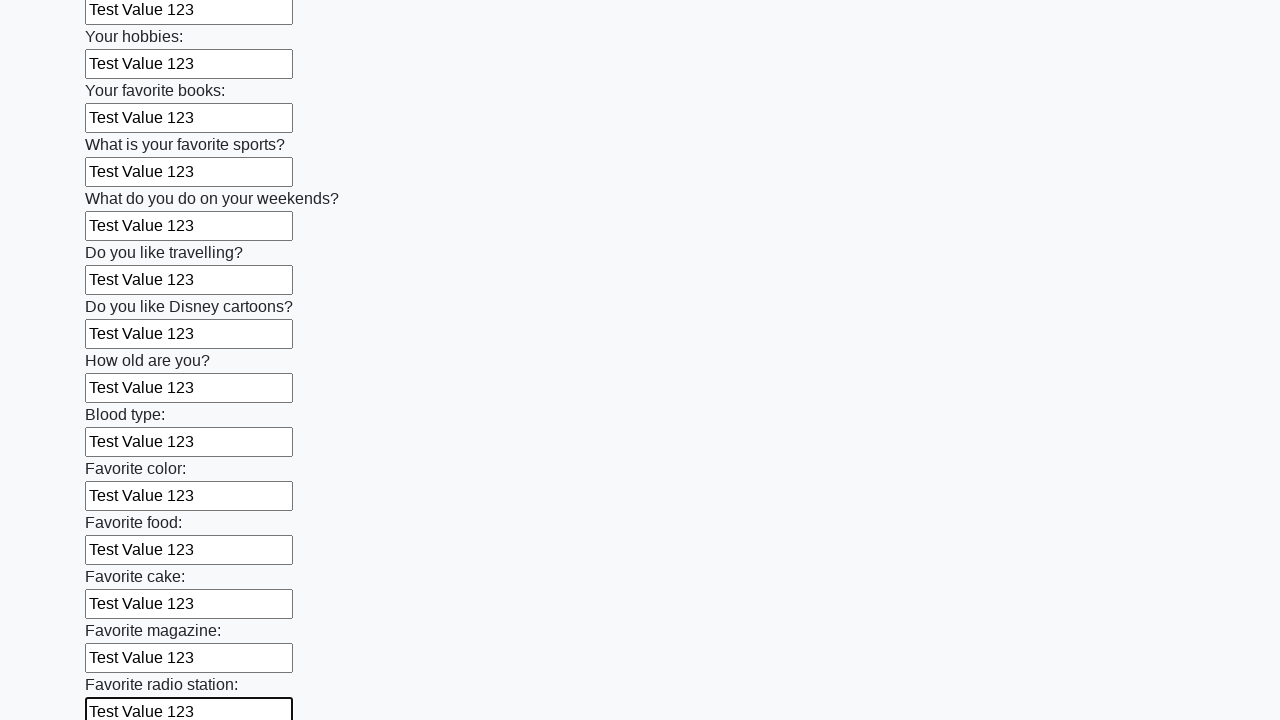

Filled an input field with 'Test Value 123' on input >> nth=24
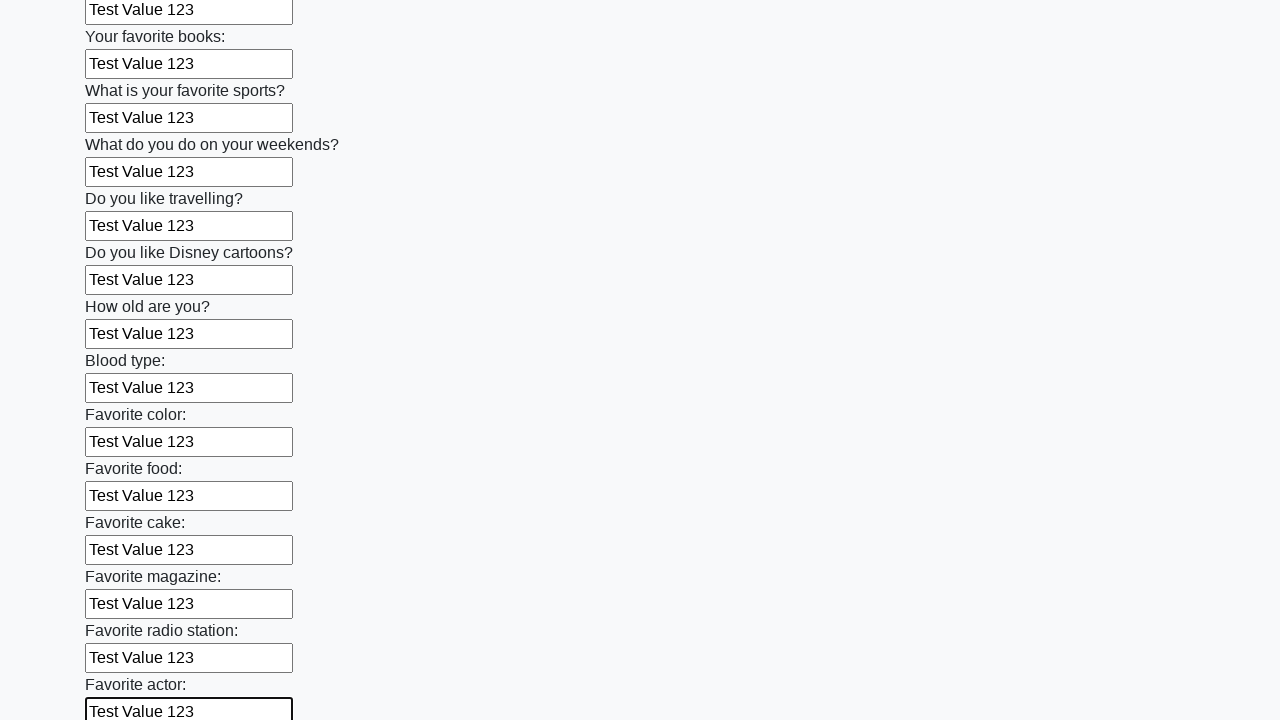

Filled an input field with 'Test Value 123' on input >> nth=25
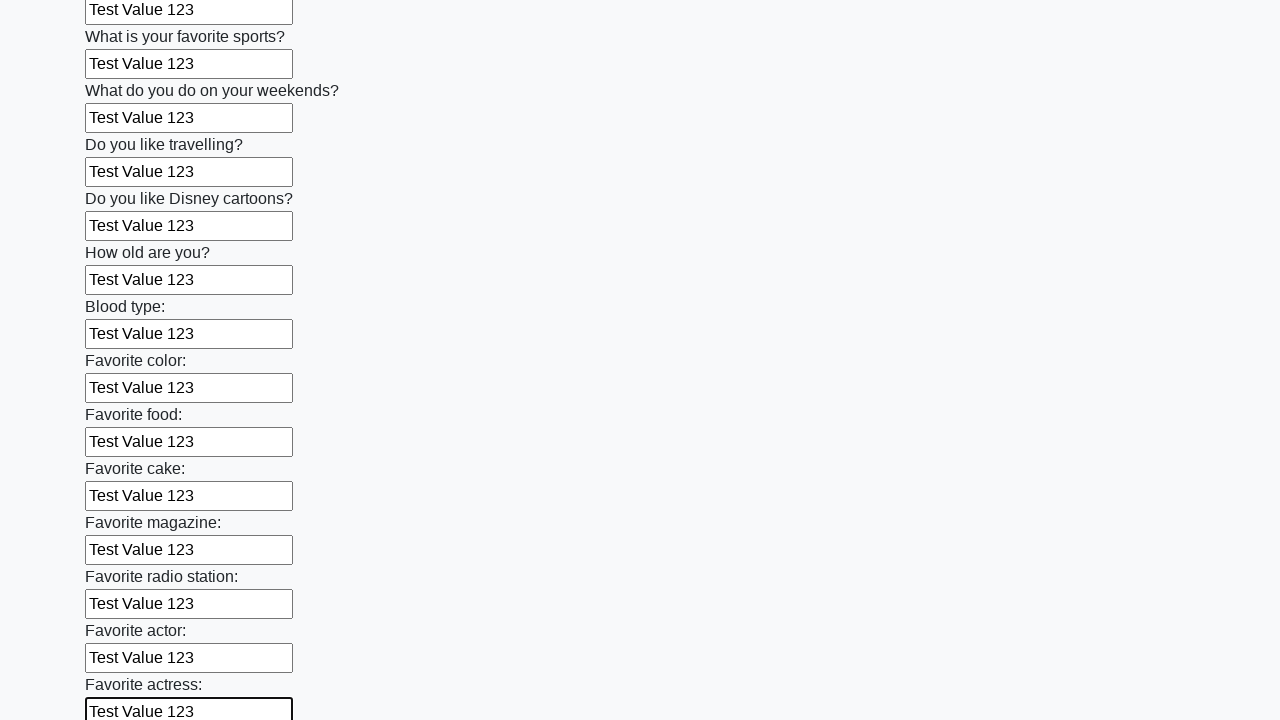

Filled an input field with 'Test Value 123' on input >> nth=26
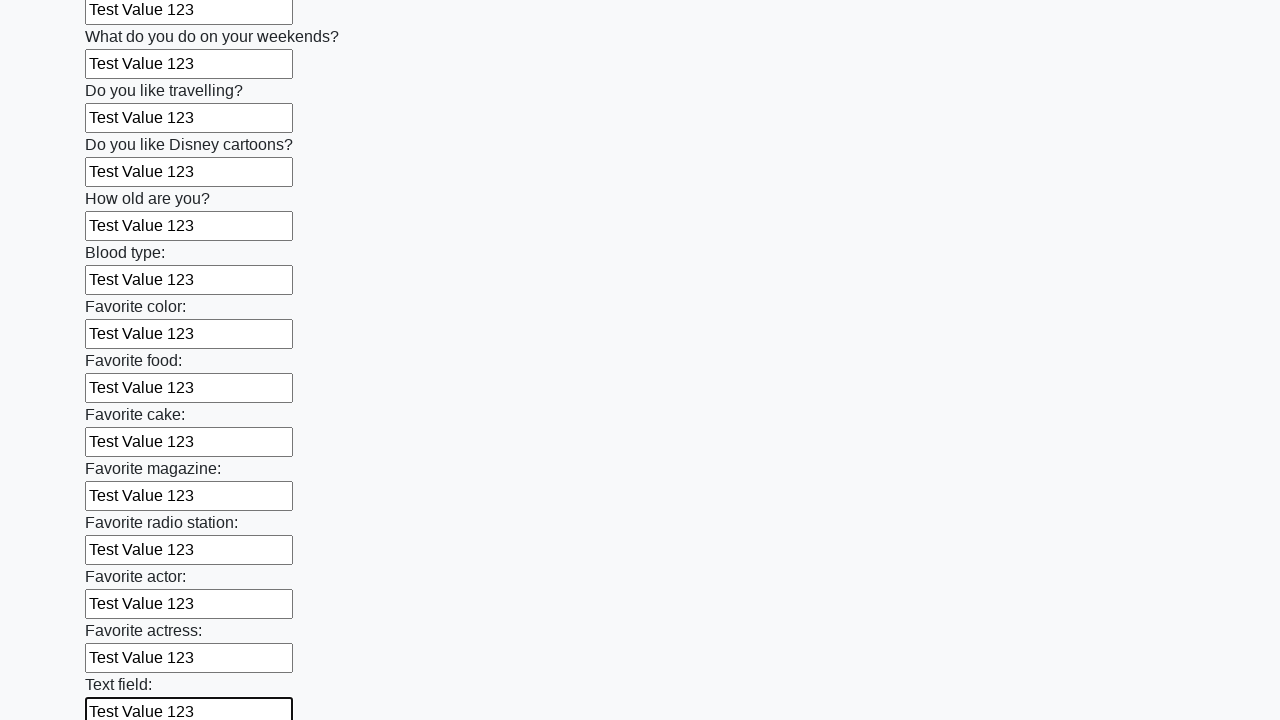

Filled an input field with 'Test Value 123' on input >> nth=27
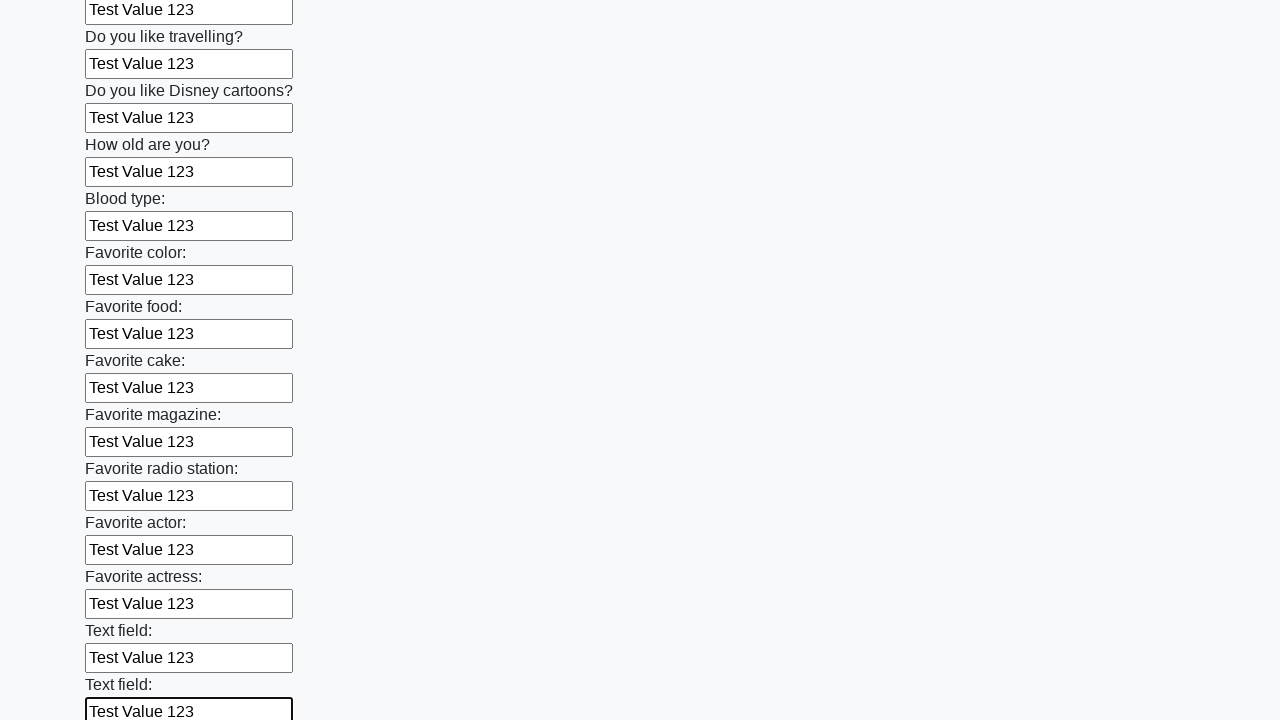

Filled an input field with 'Test Value 123' on input >> nth=28
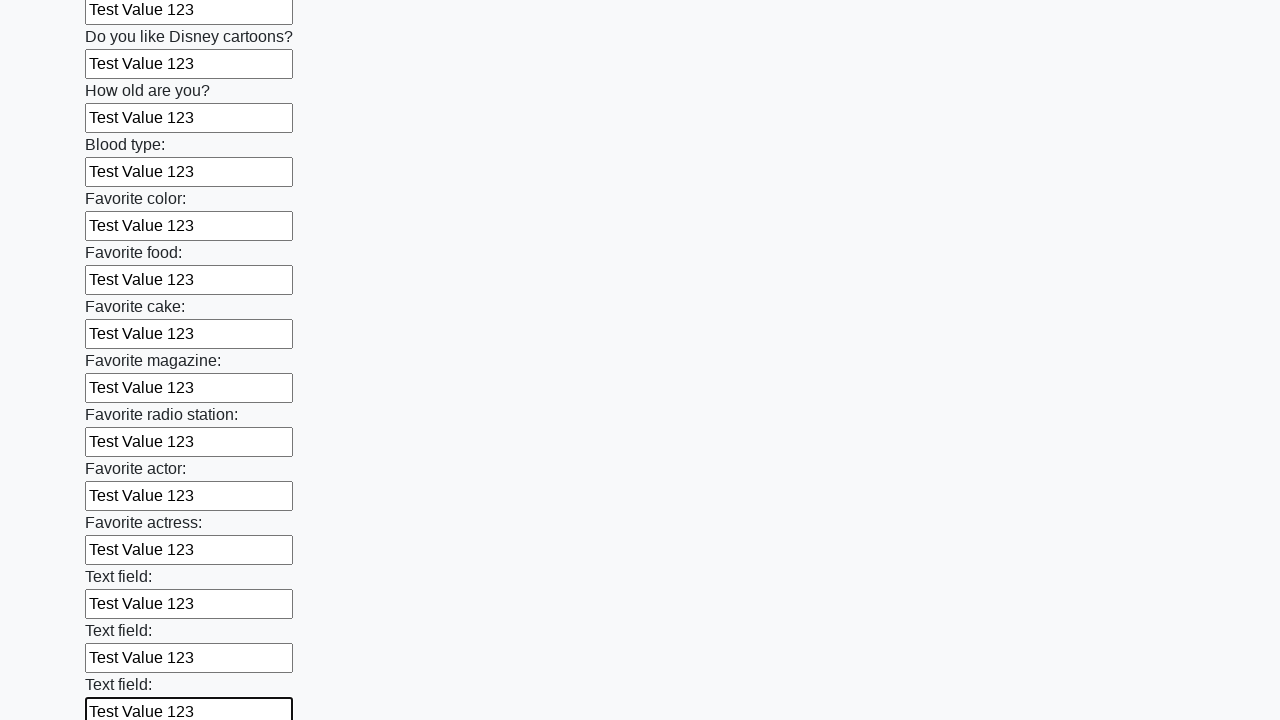

Filled an input field with 'Test Value 123' on input >> nth=29
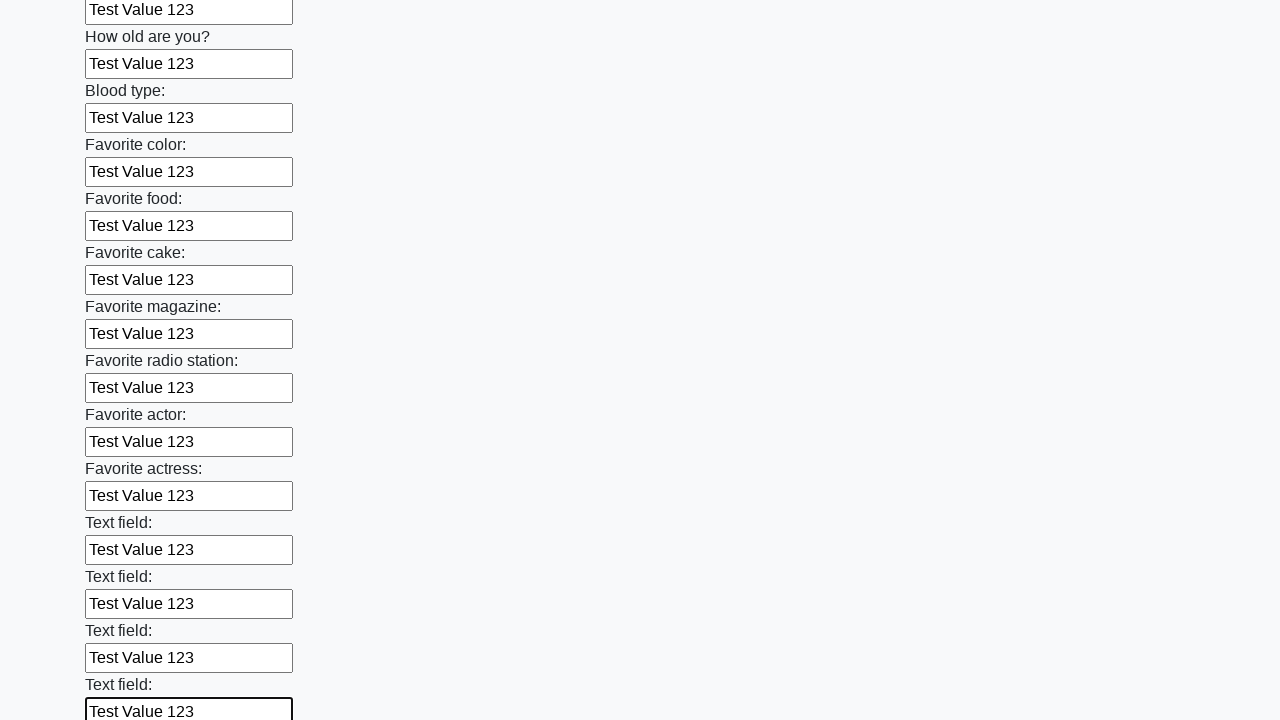

Filled an input field with 'Test Value 123' on input >> nth=30
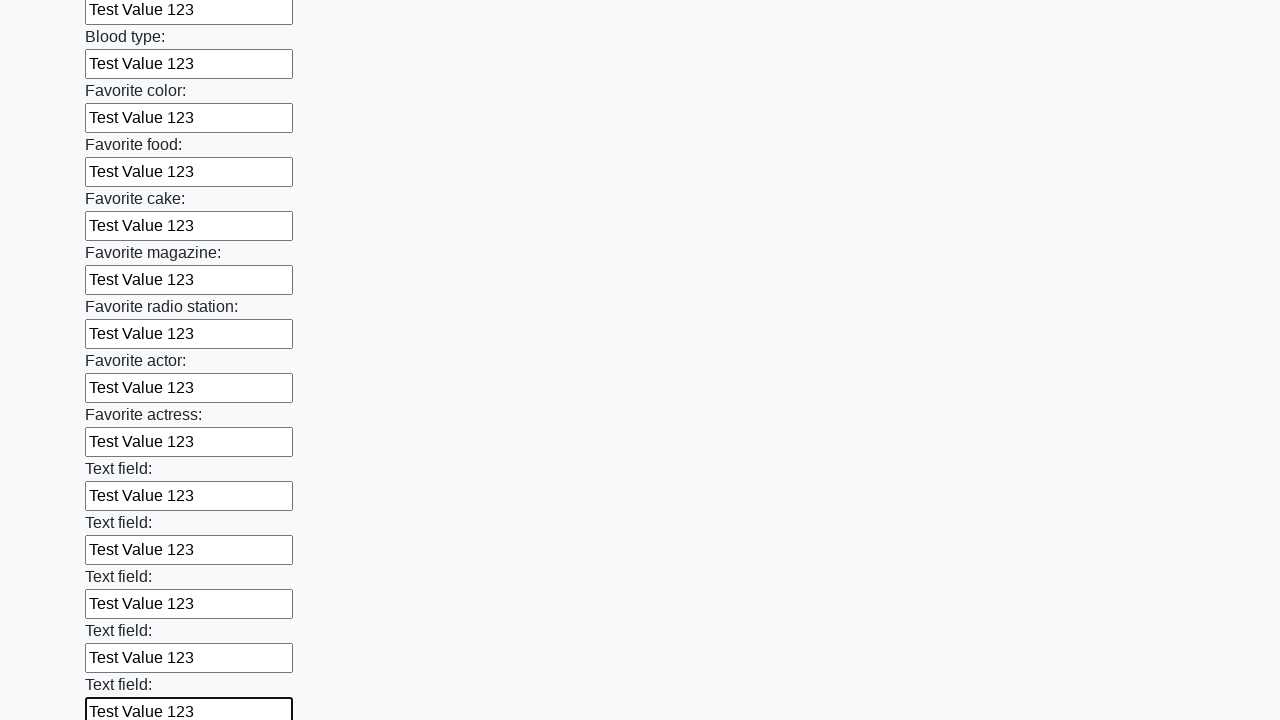

Filled an input field with 'Test Value 123' on input >> nth=31
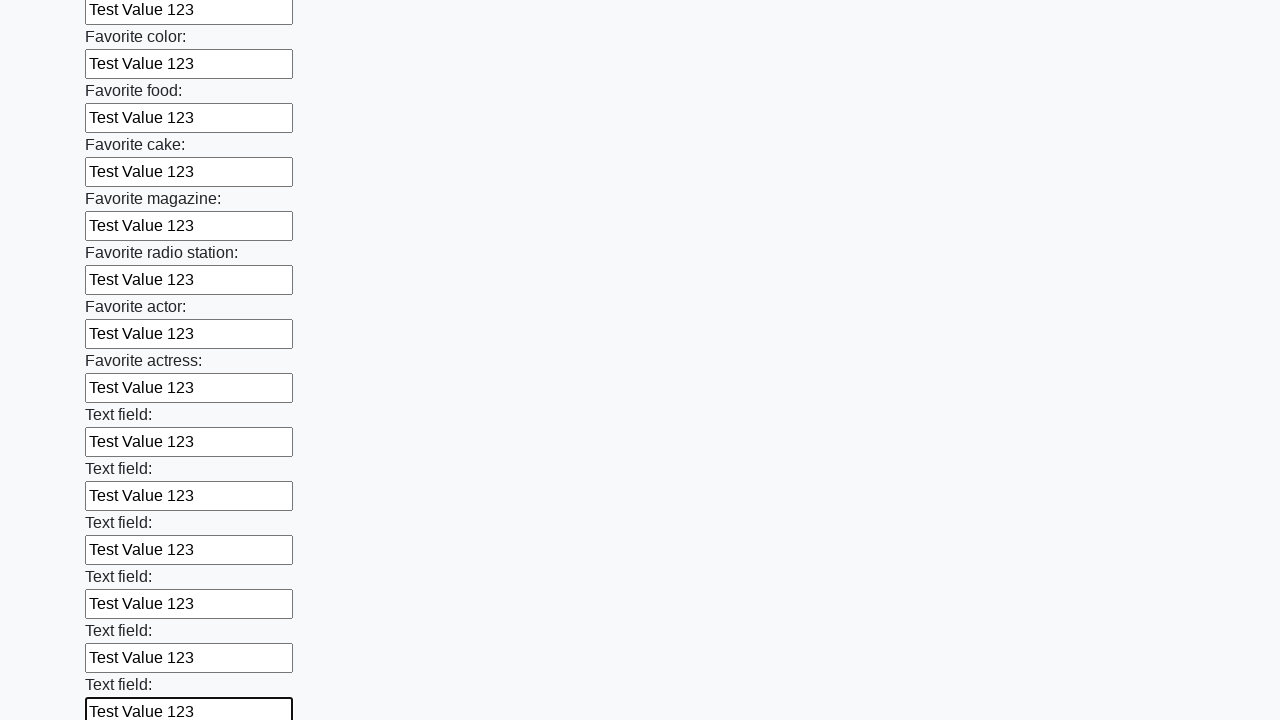

Filled an input field with 'Test Value 123' on input >> nth=32
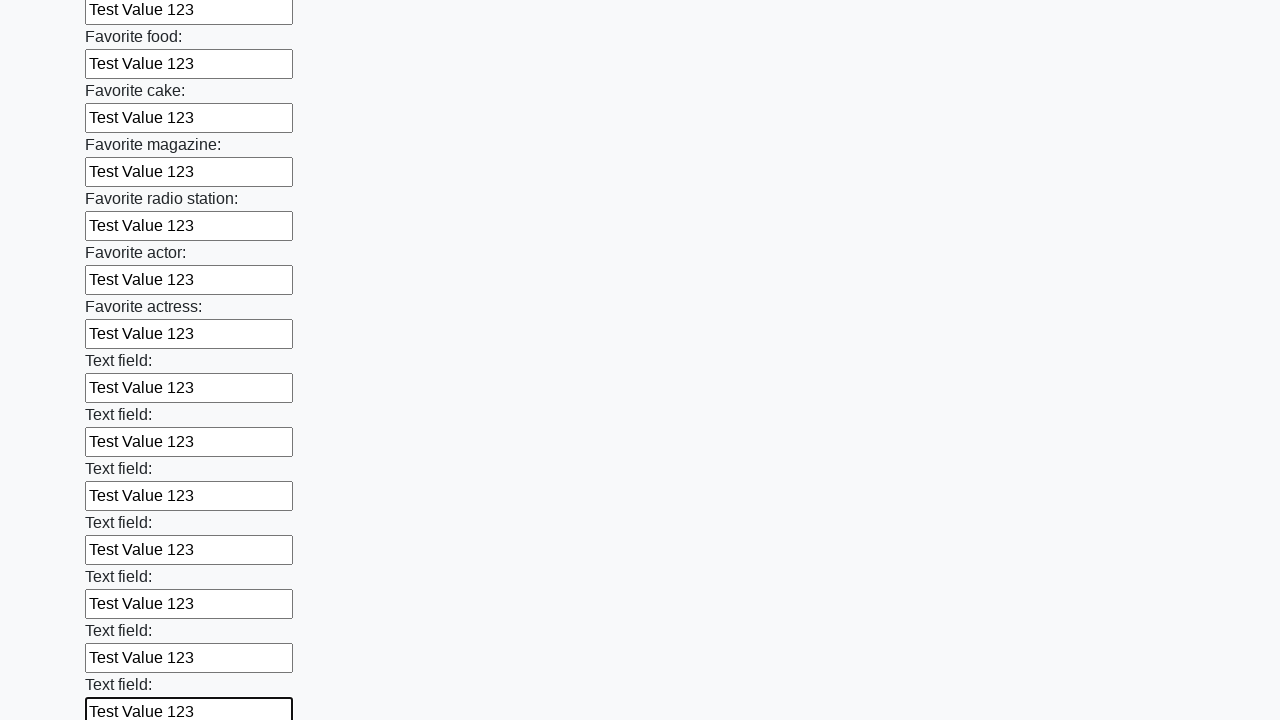

Filled an input field with 'Test Value 123' on input >> nth=33
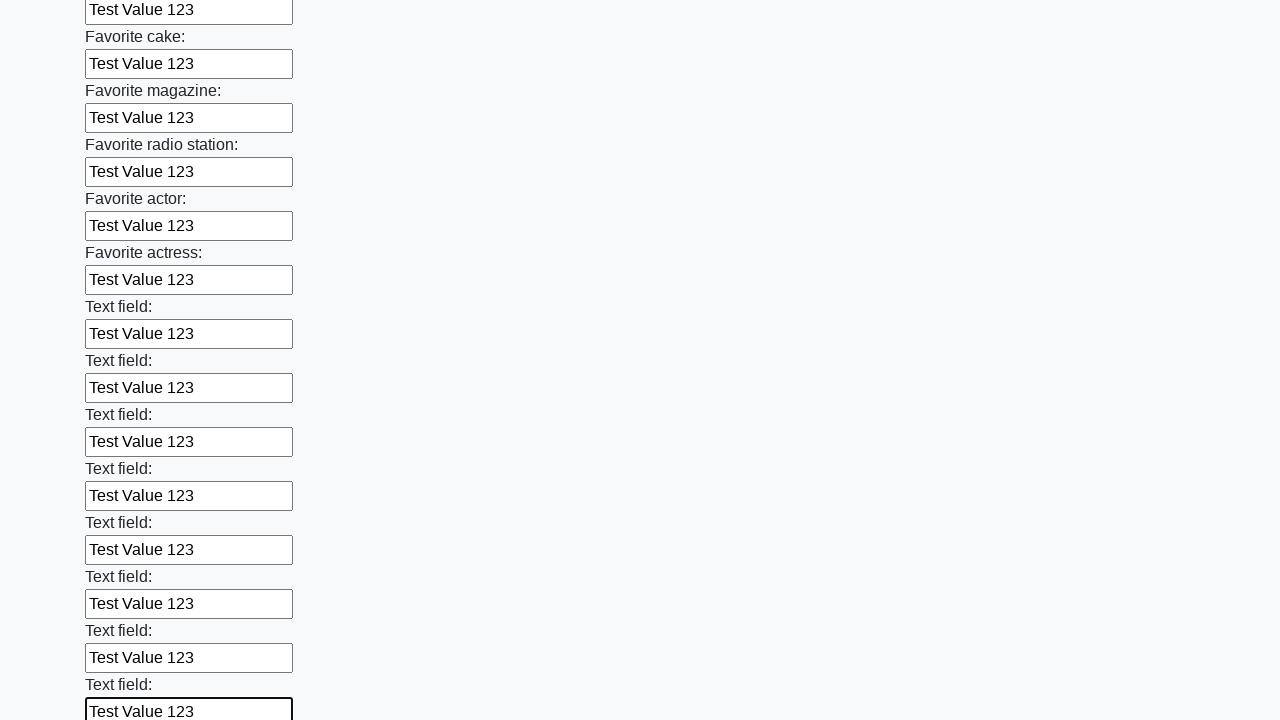

Filled an input field with 'Test Value 123' on input >> nth=34
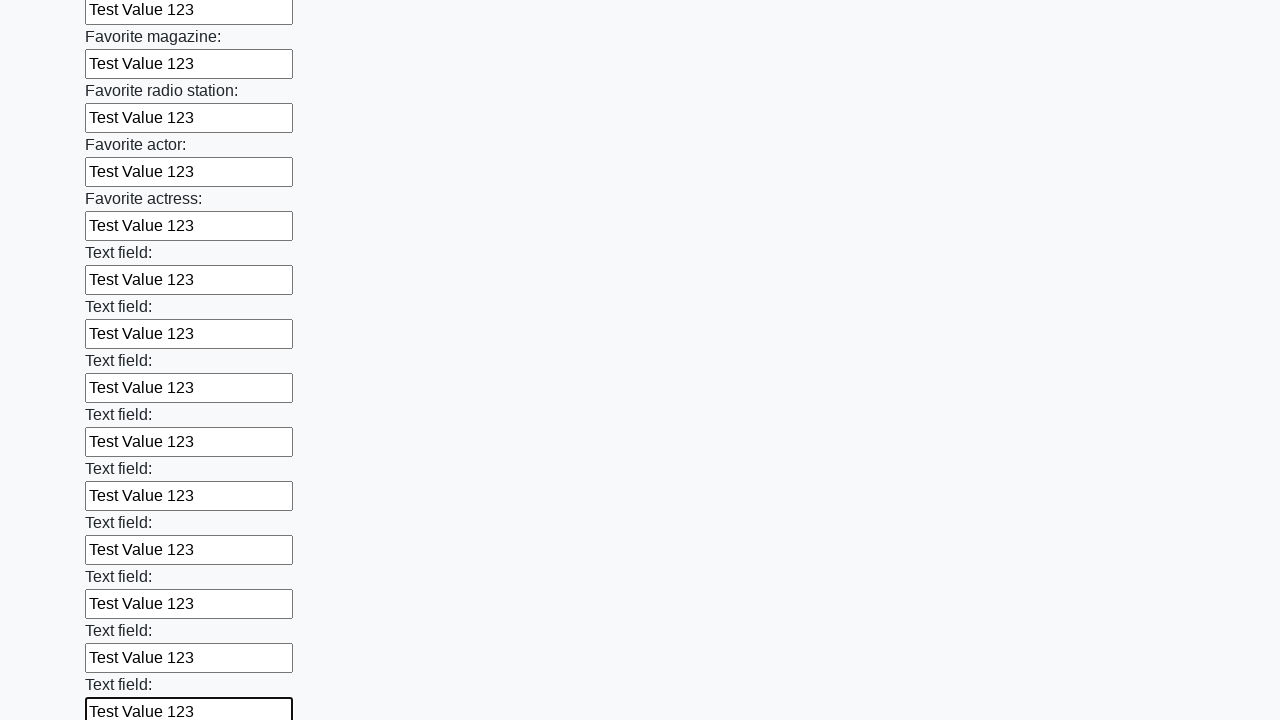

Filled an input field with 'Test Value 123' on input >> nth=35
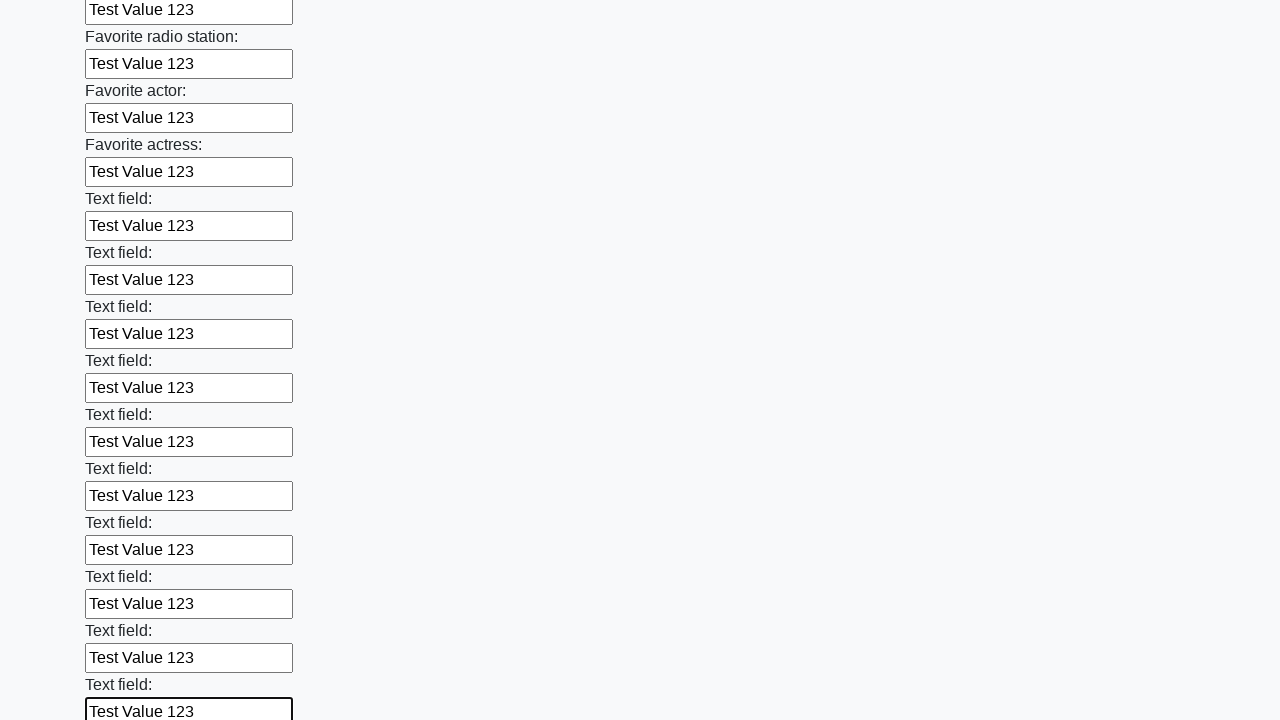

Filled an input field with 'Test Value 123' on input >> nth=36
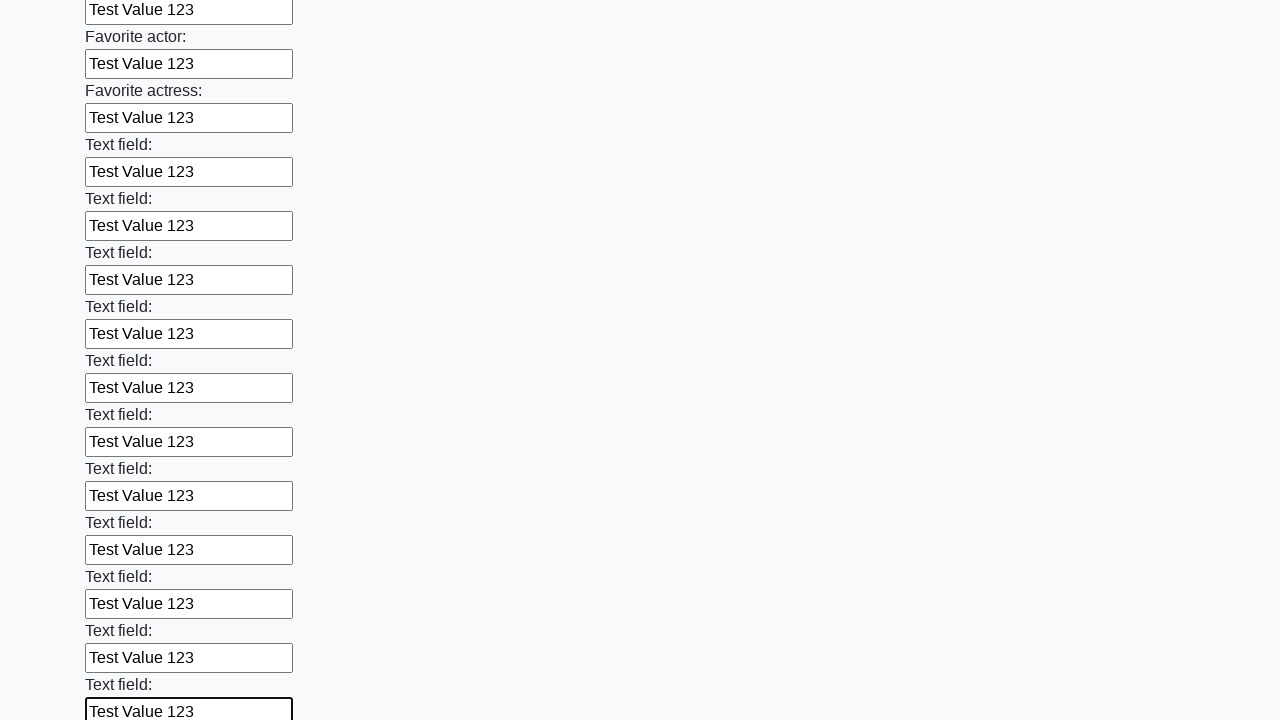

Filled an input field with 'Test Value 123' on input >> nth=37
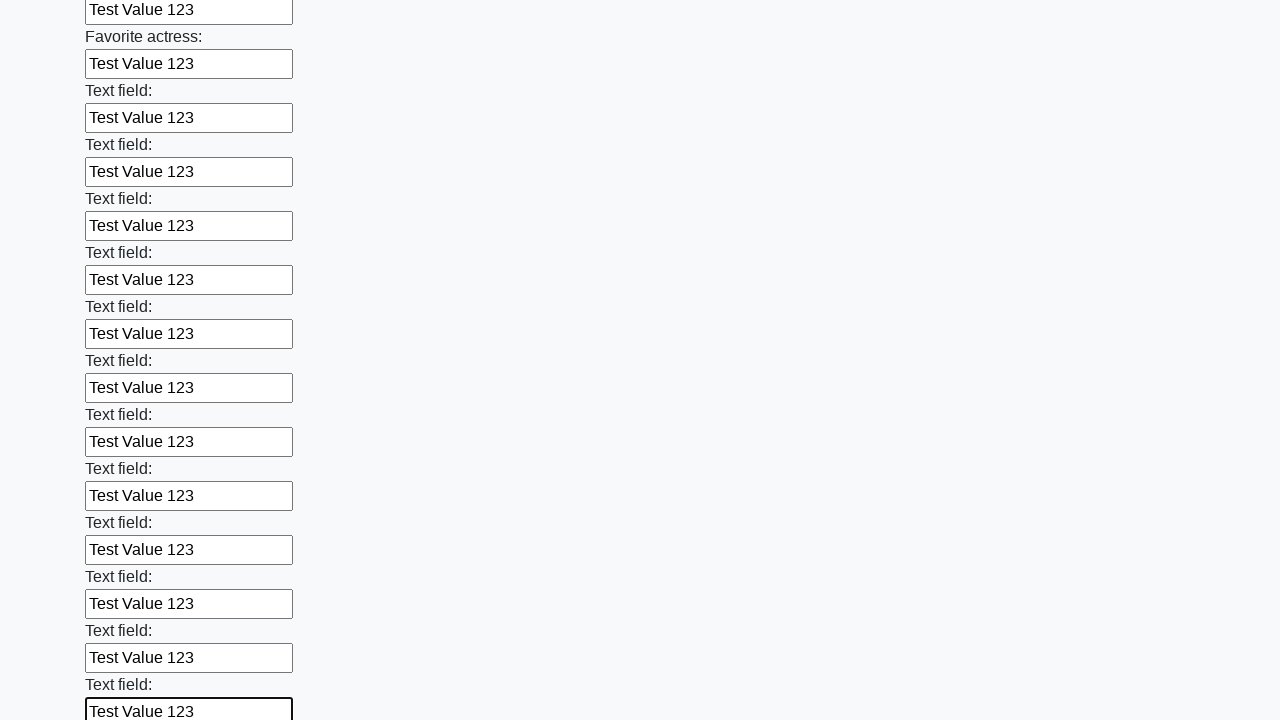

Filled an input field with 'Test Value 123' on input >> nth=38
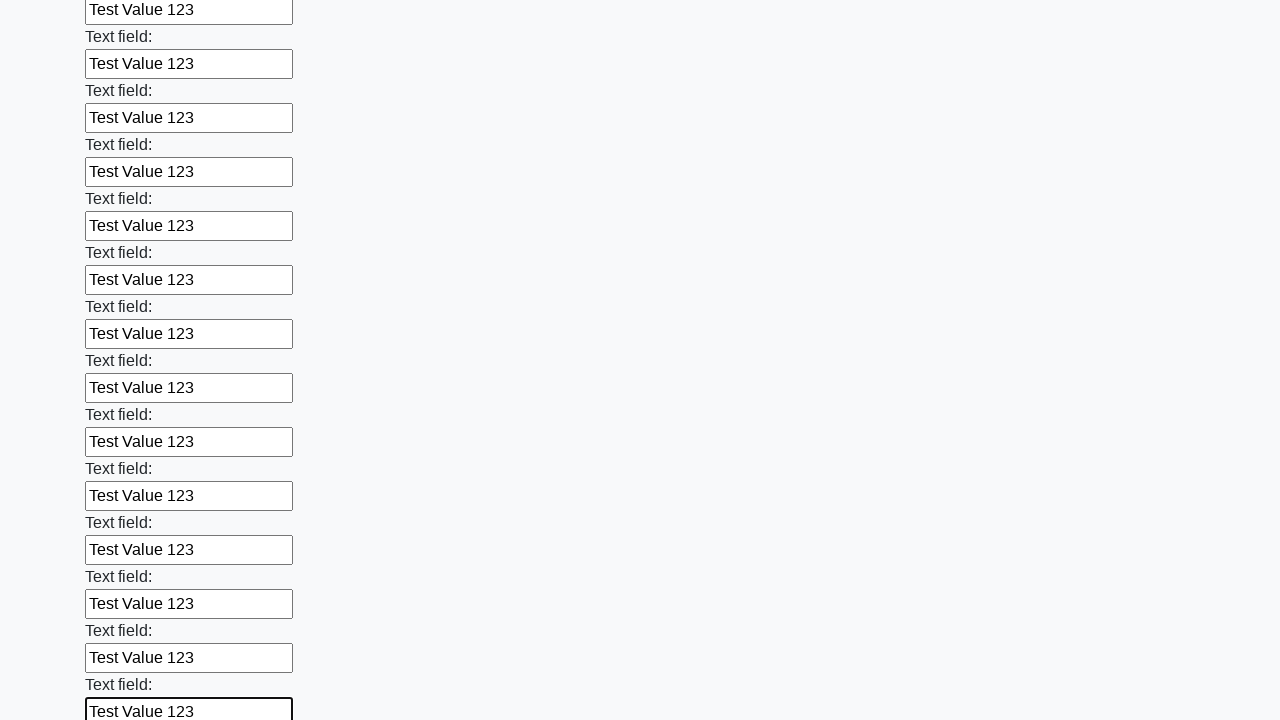

Filled an input field with 'Test Value 123' on input >> nth=39
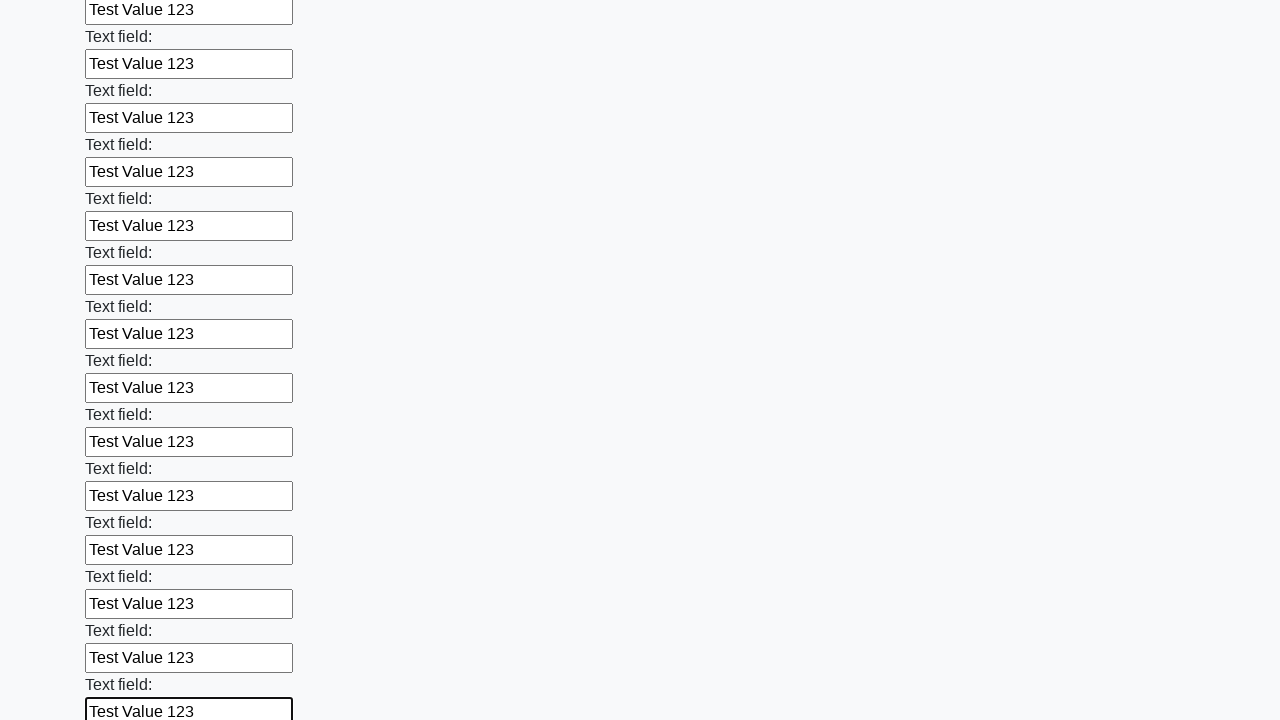

Filled an input field with 'Test Value 123' on input >> nth=40
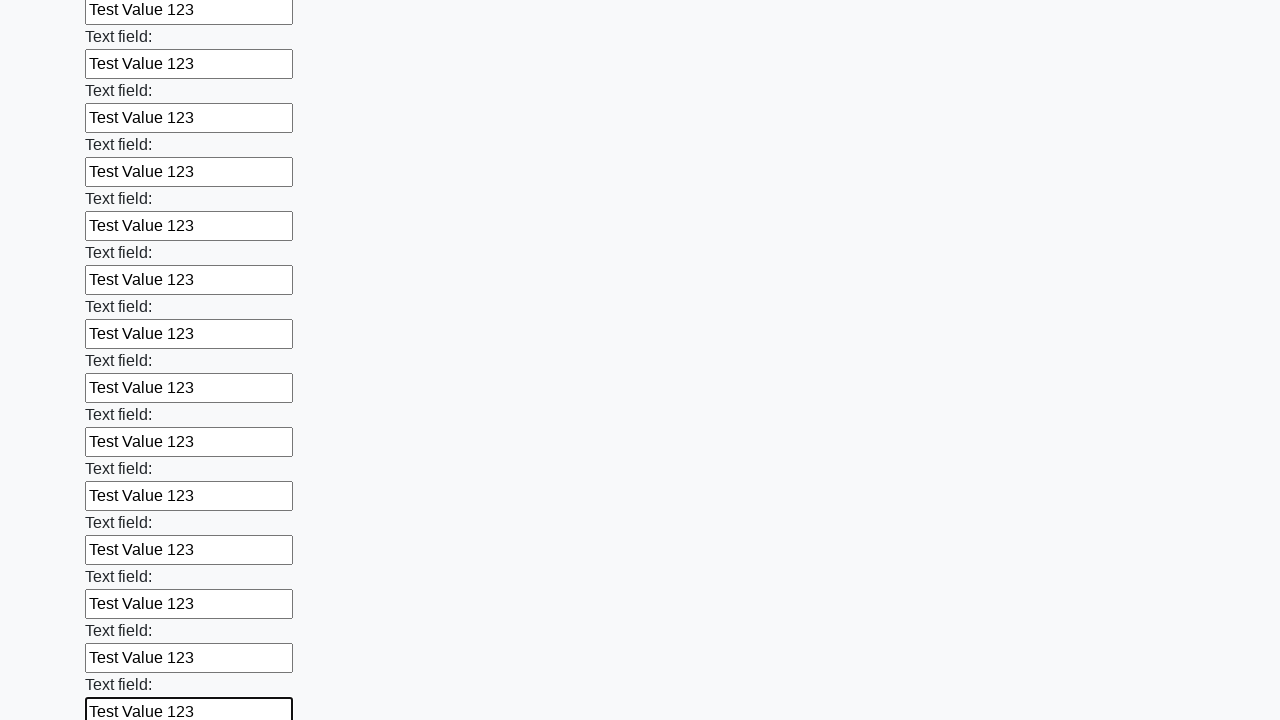

Filled an input field with 'Test Value 123' on input >> nth=41
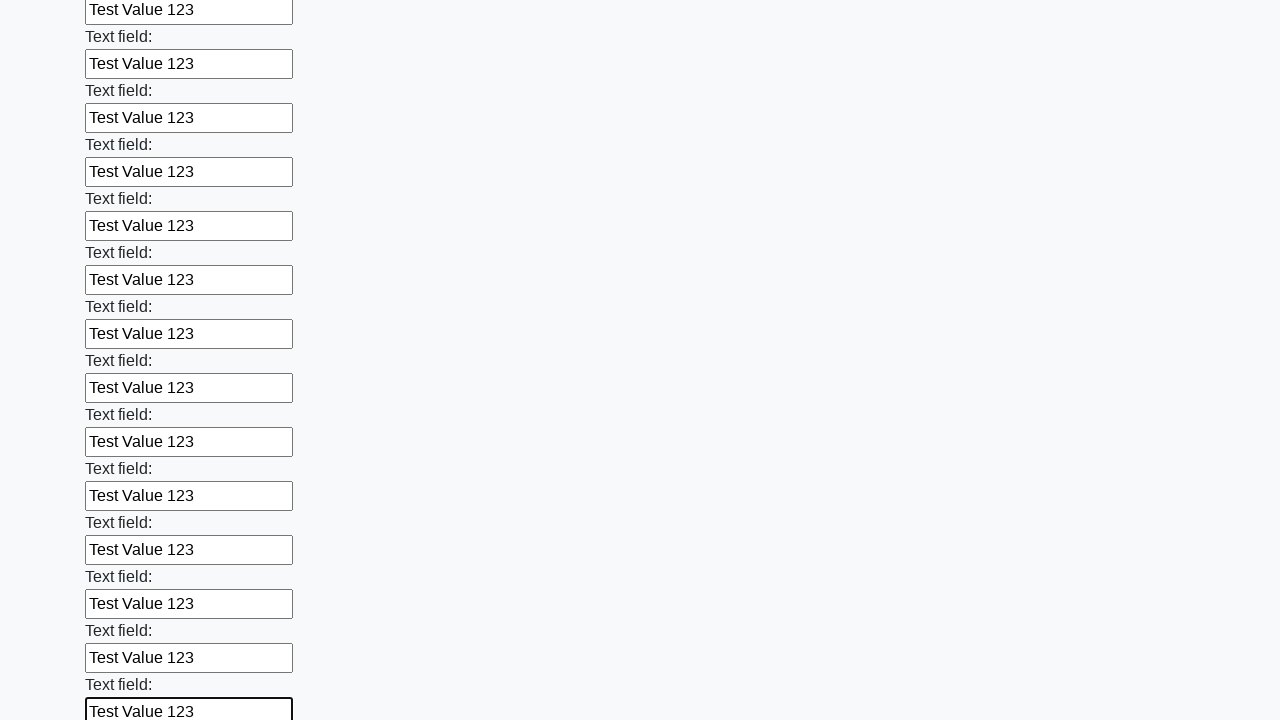

Filled an input field with 'Test Value 123' on input >> nth=42
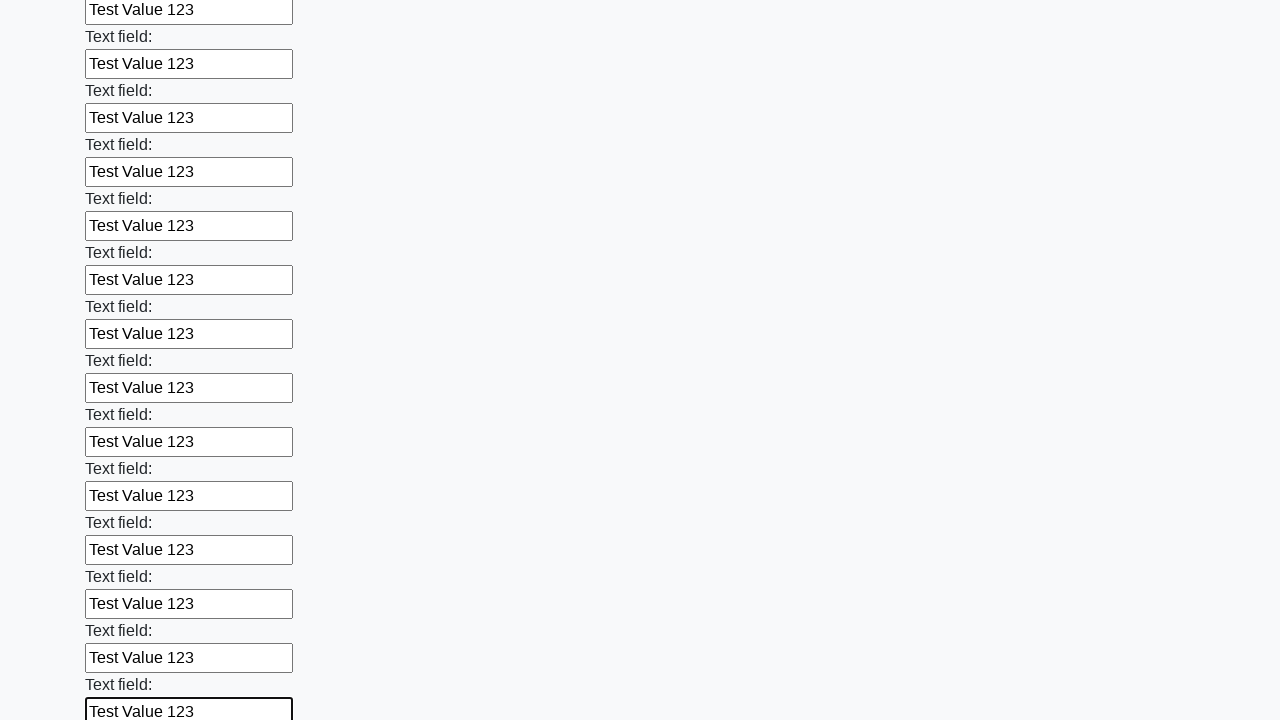

Filled an input field with 'Test Value 123' on input >> nth=43
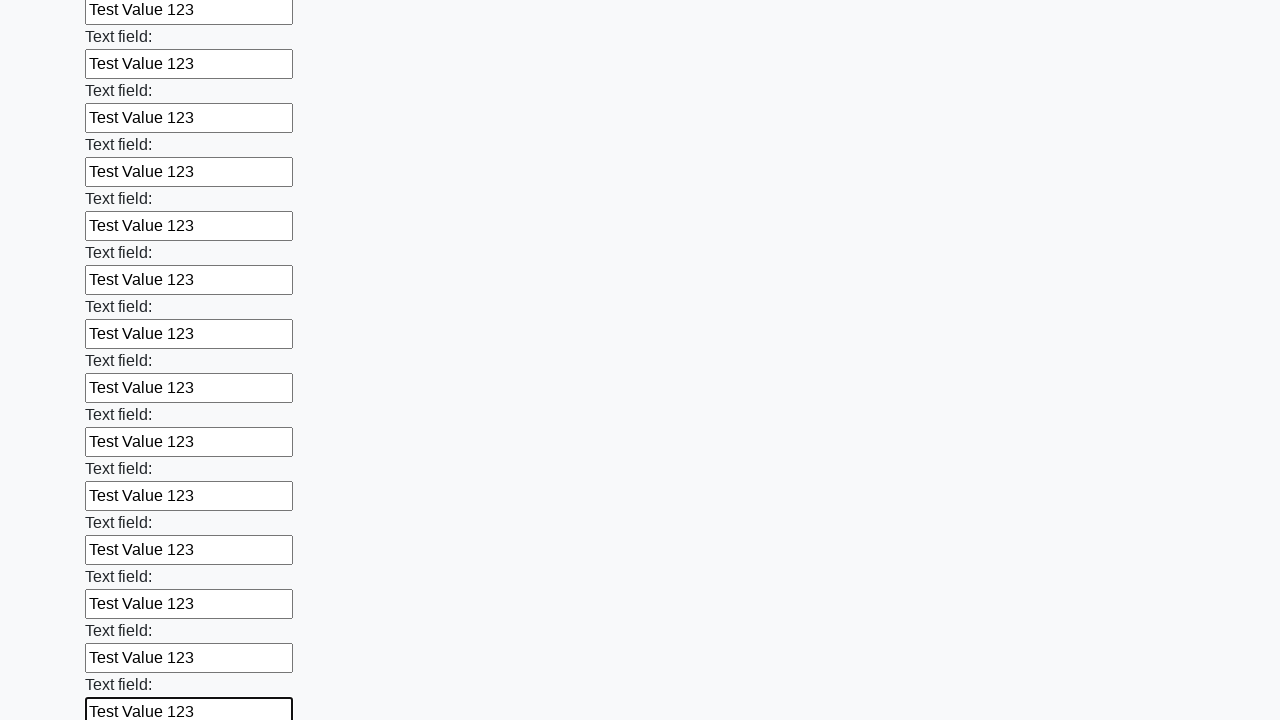

Filled an input field with 'Test Value 123' on input >> nth=44
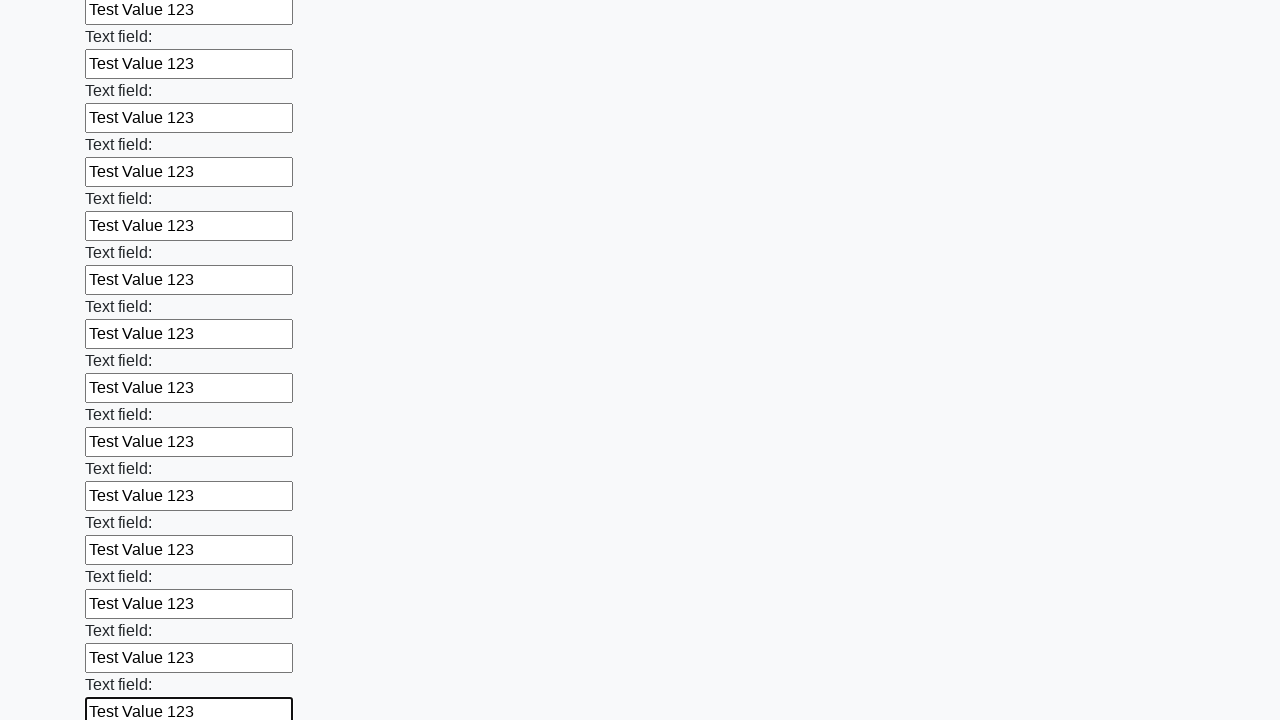

Filled an input field with 'Test Value 123' on input >> nth=45
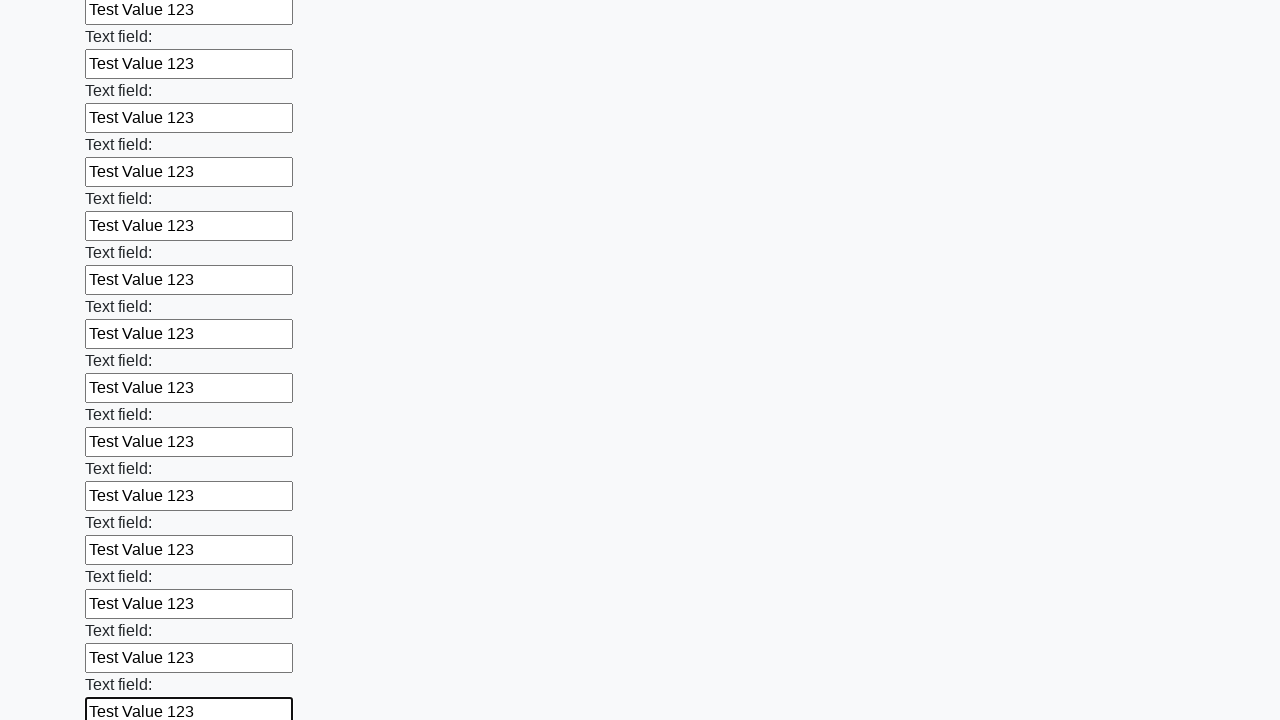

Filled an input field with 'Test Value 123' on input >> nth=46
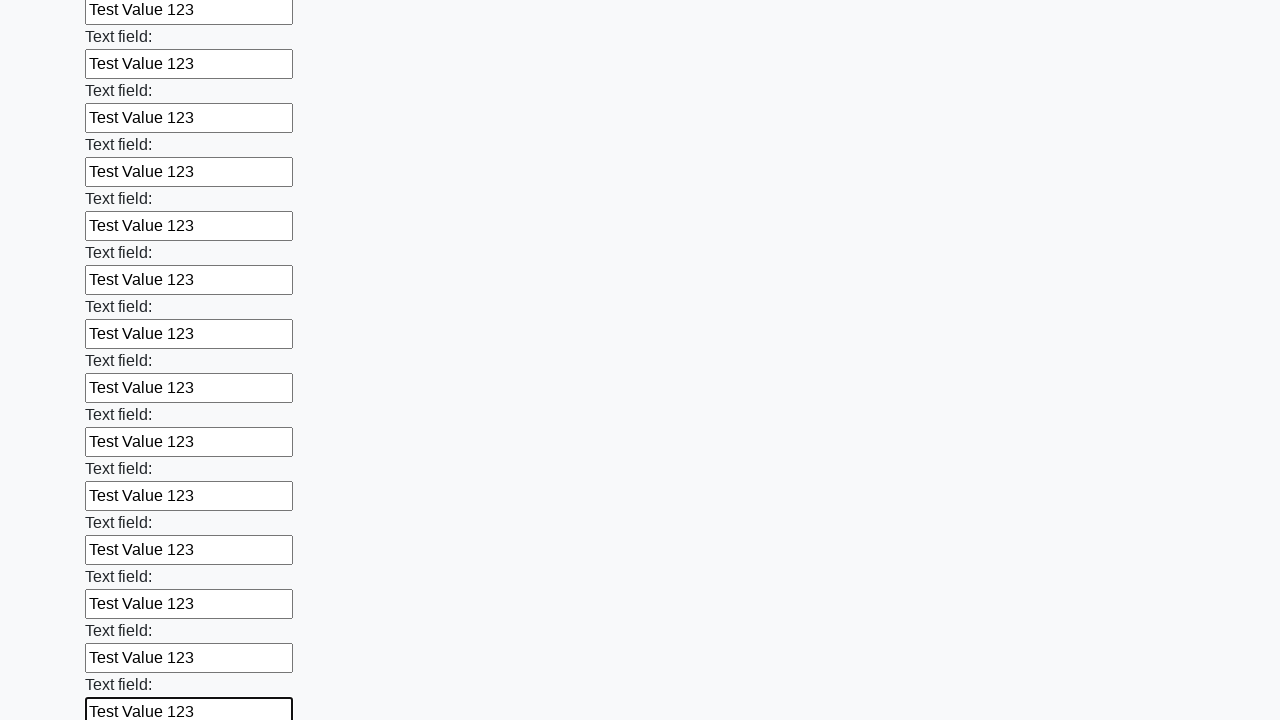

Filled an input field with 'Test Value 123' on input >> nth=47
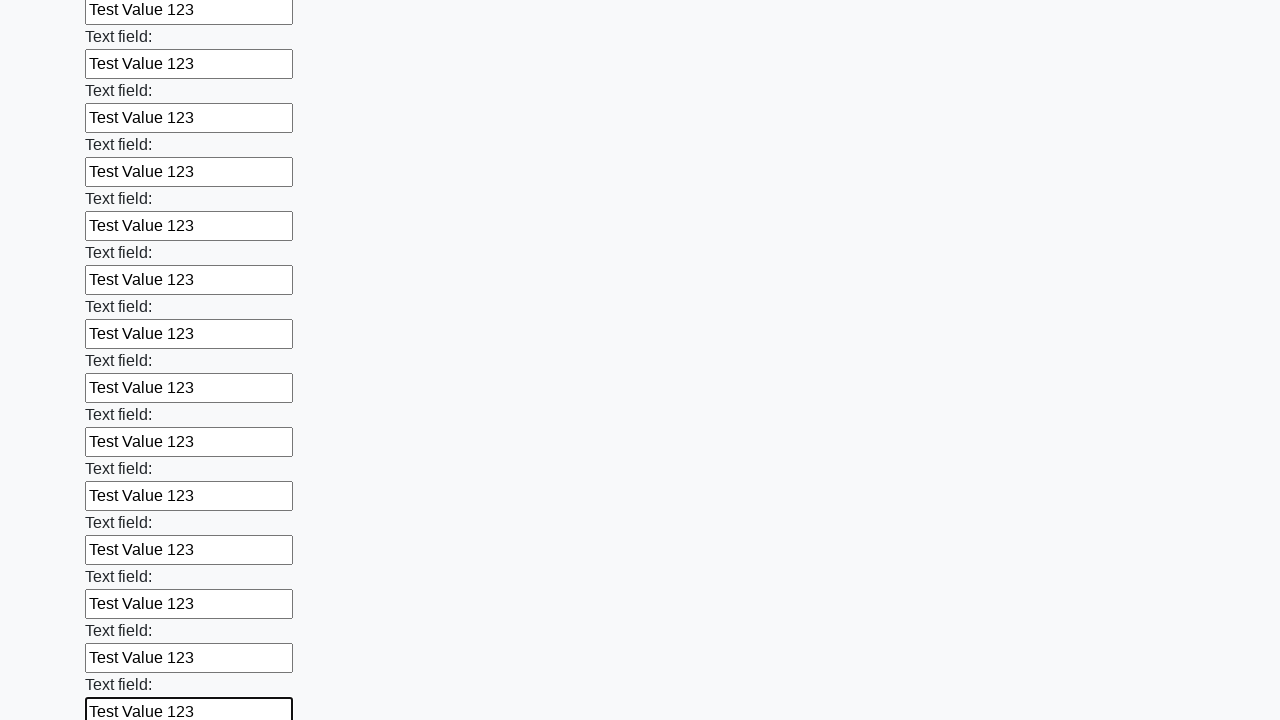

Filled an input field with 'Test Value 123' on input >> nth=48
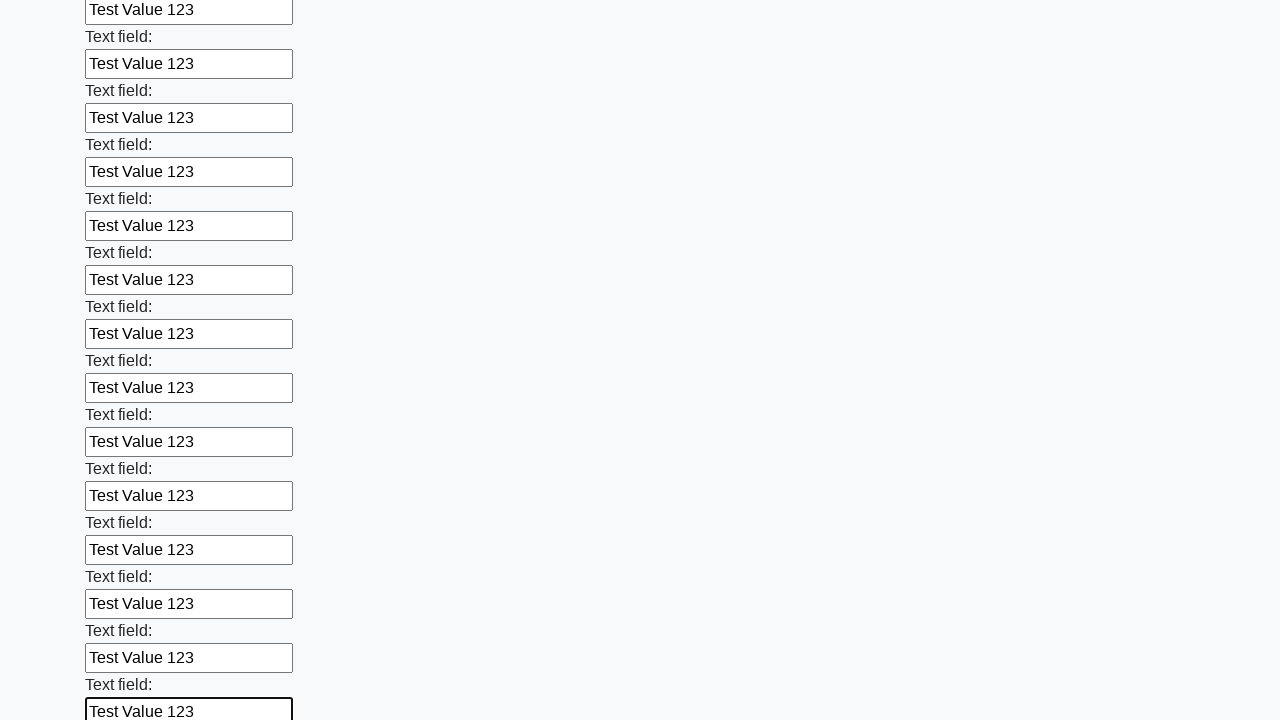

Filled an input field with 'Test Value 123' on input >> nth=49
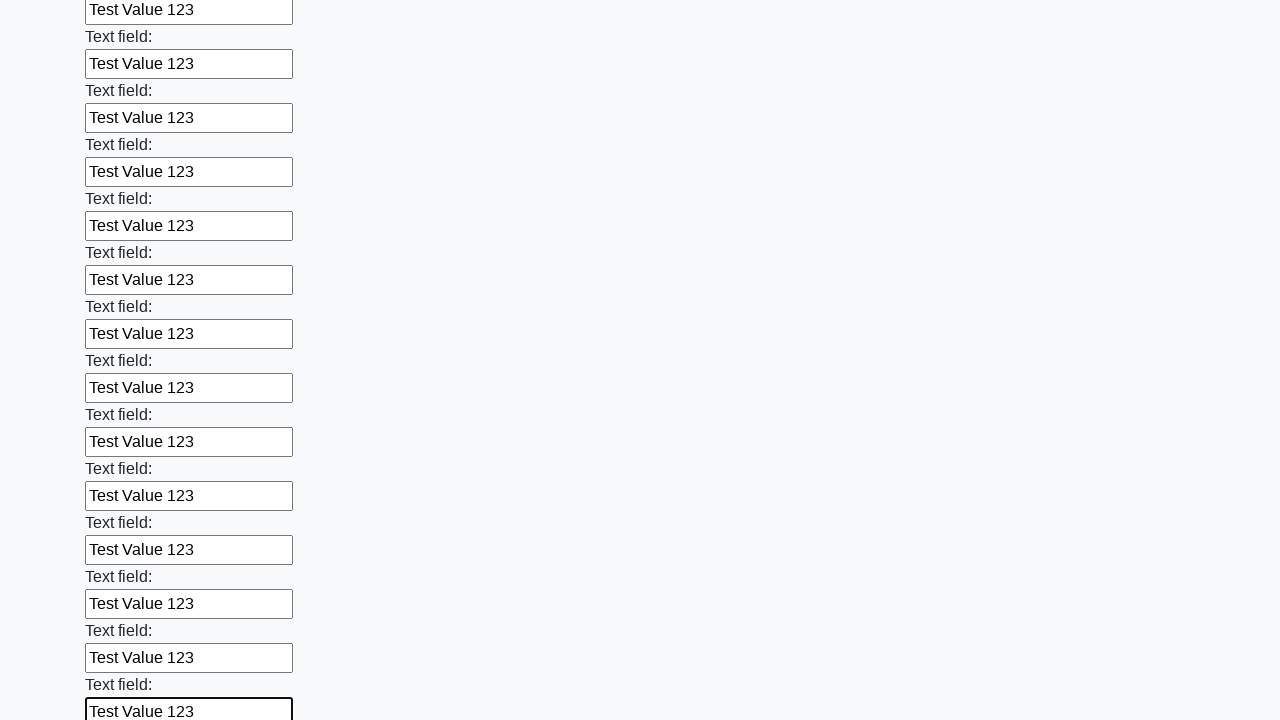

Filled an input field with 'Test Value 123' on input >> nth=50
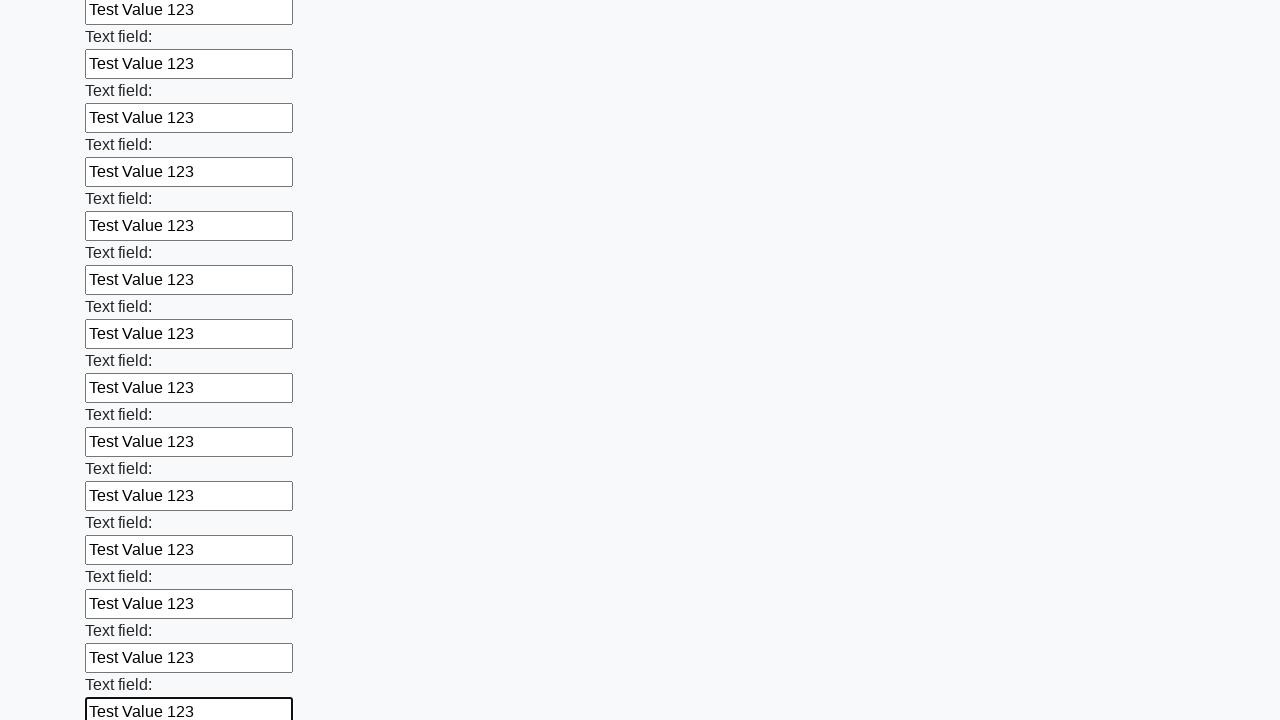

Filled an input field with 'Test Value 123' on input >> nth=51
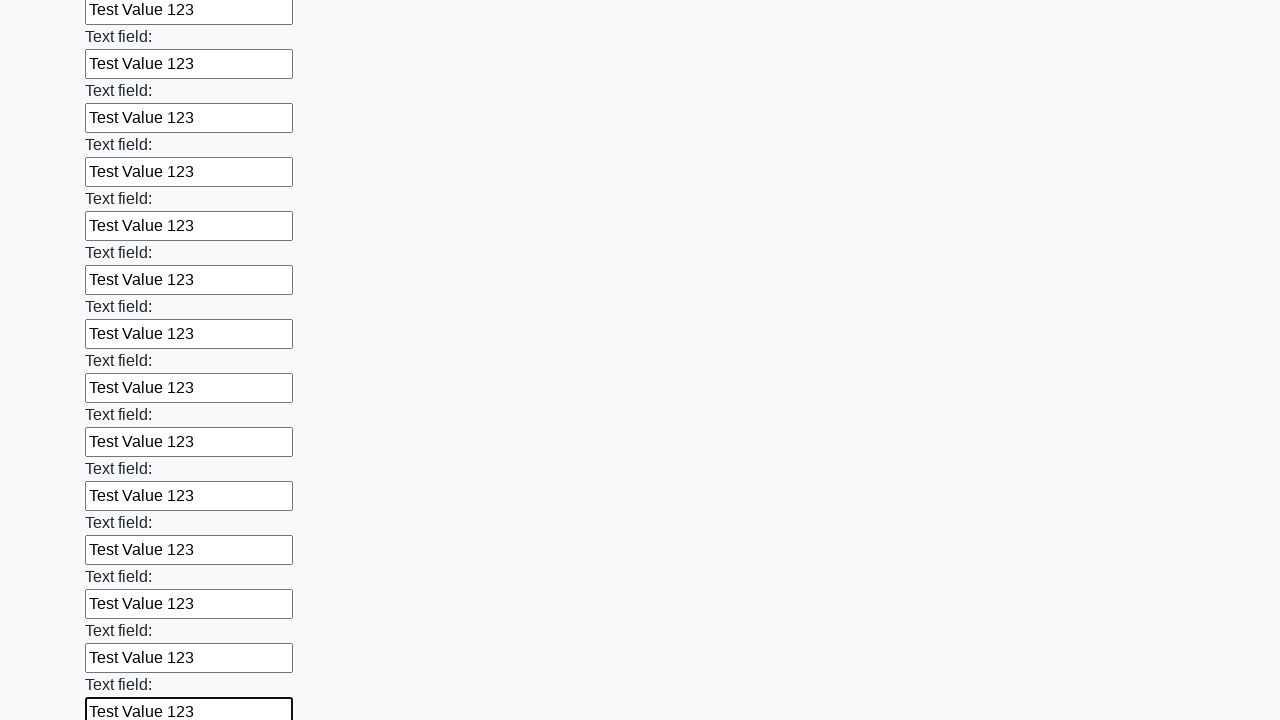

Filled an input field with 'Test Value 123' on input >> nth=52
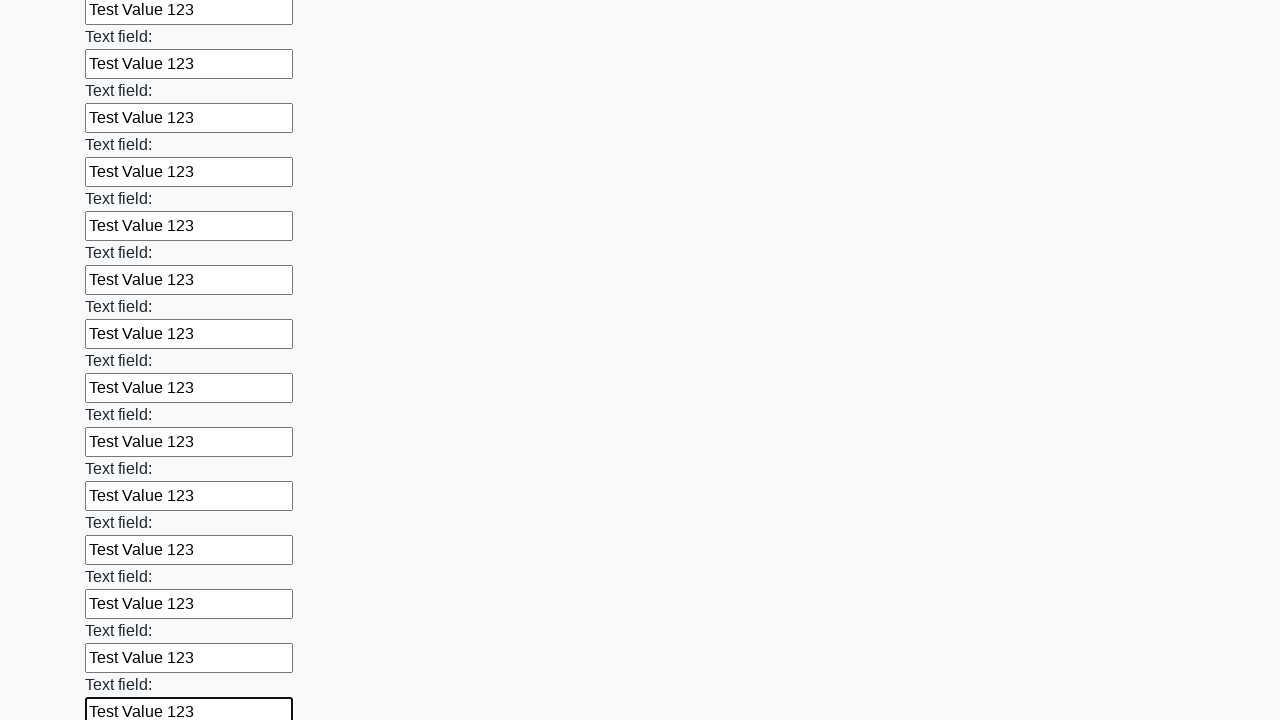

Filled an input field with 'Test Value 123' on input >> nth=53
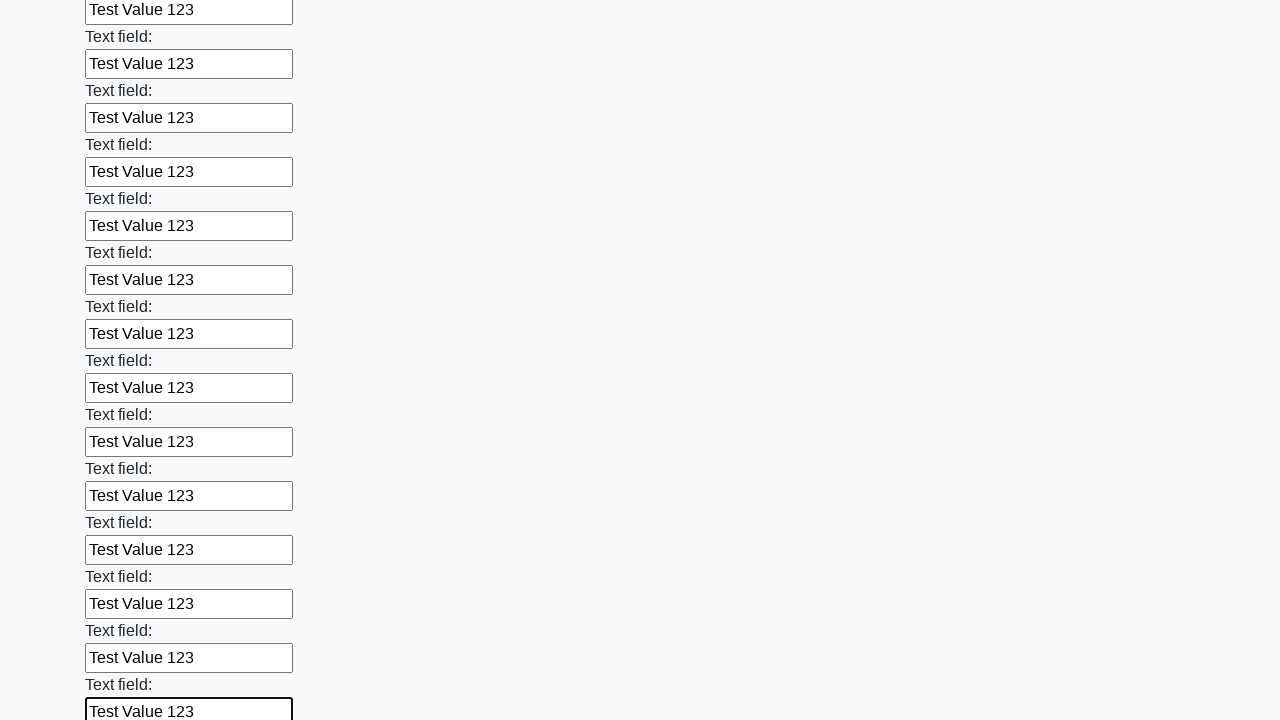

Filled an input field with 'Test Value 123' on input >> nth=54
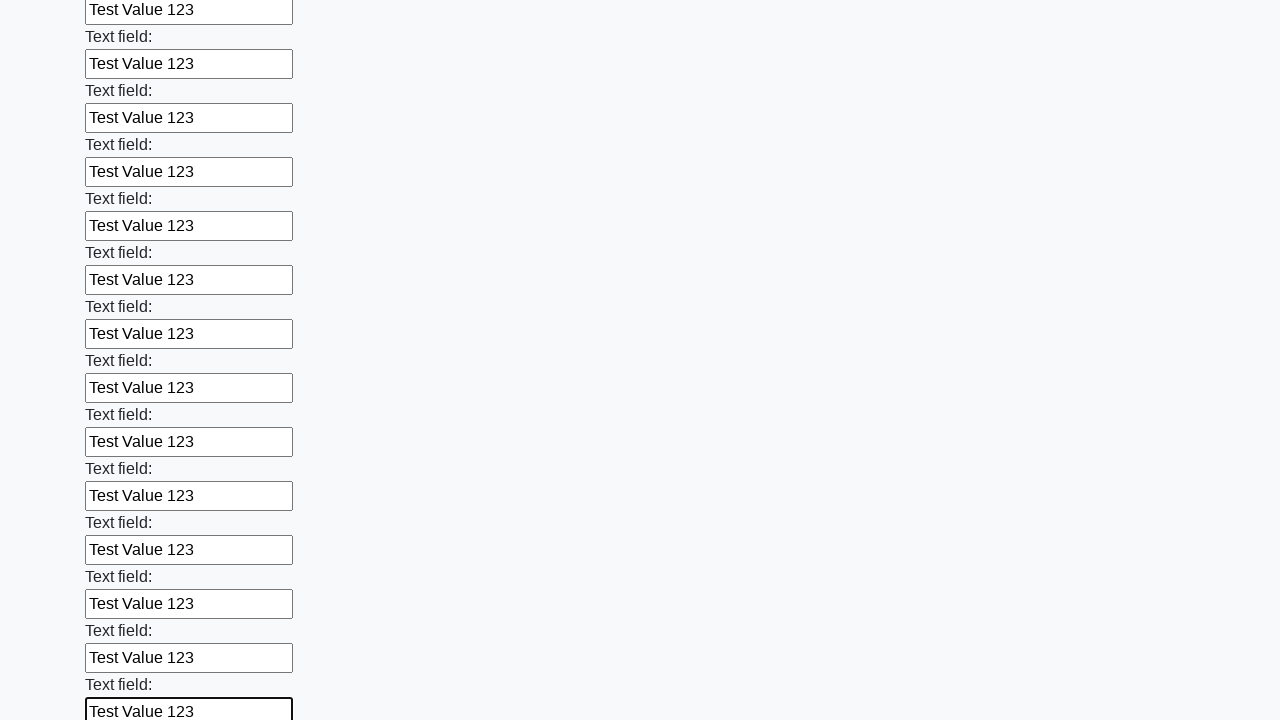

Filled an input field with 'Test Value 123' on input >> nth=55
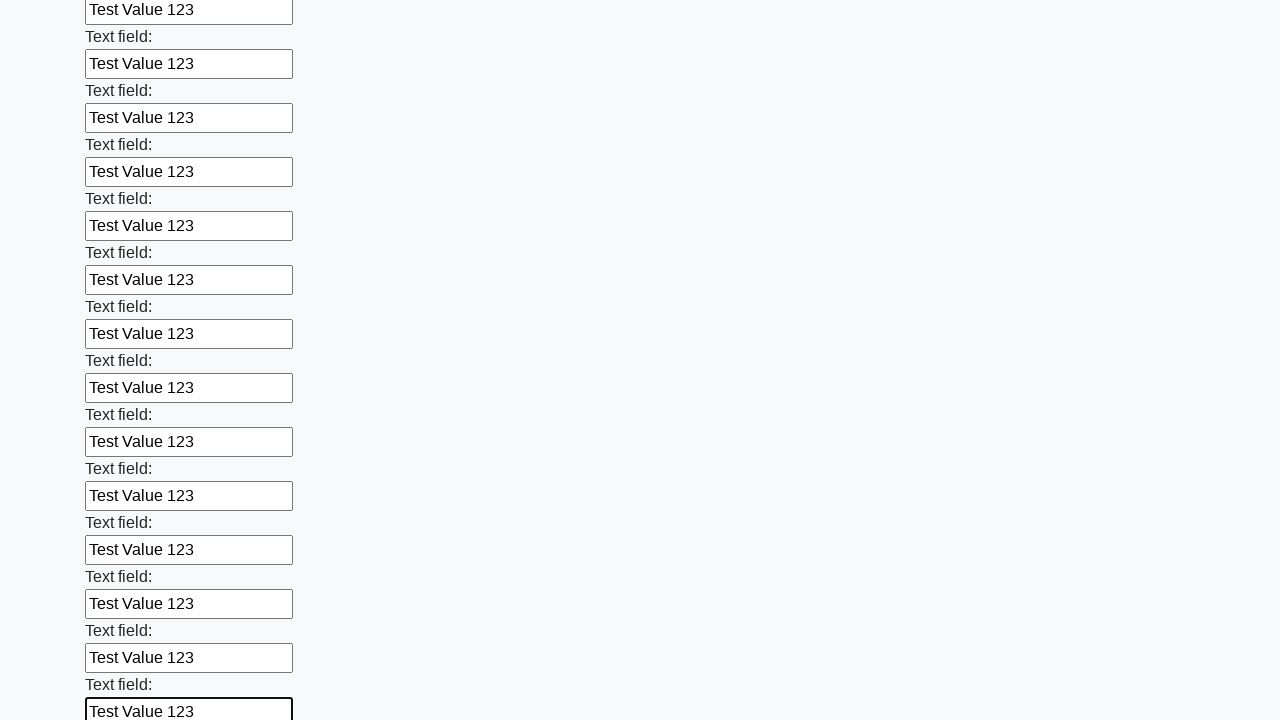

Filled an input field with 'Test Value 123' on input >> nth=56
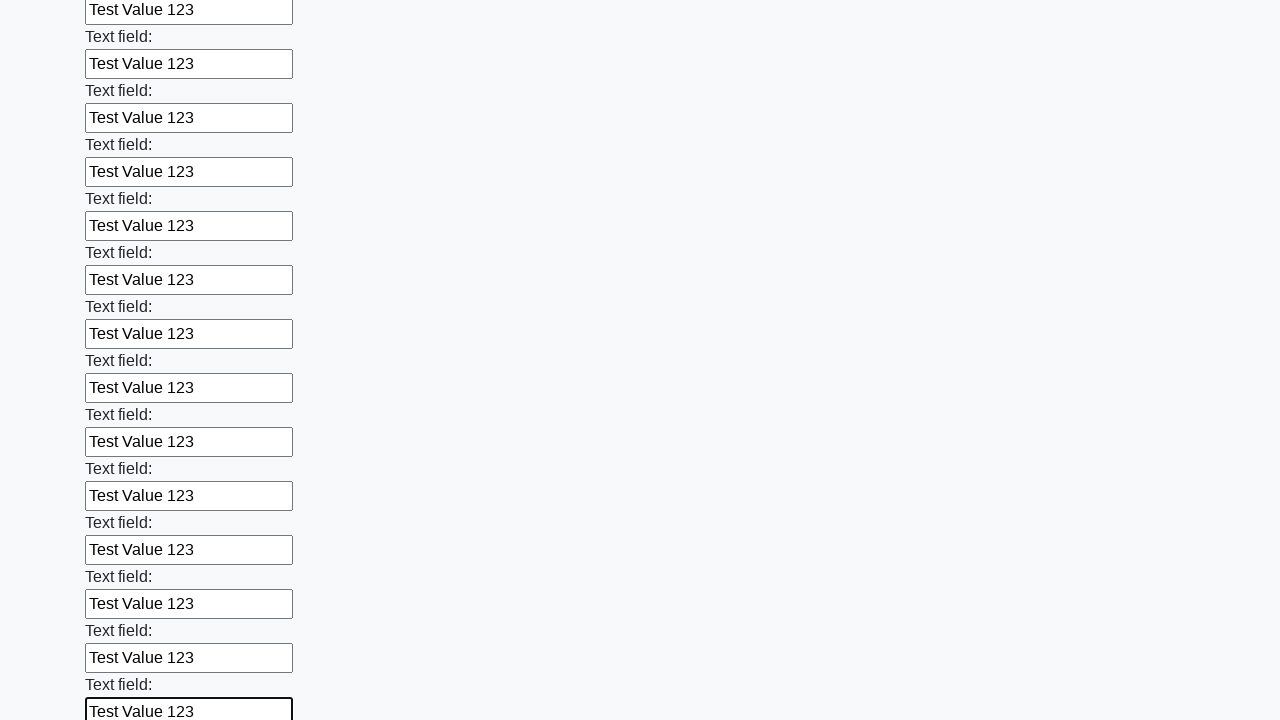

Filled an input field with 'Test Value 123' on input >> nth=57
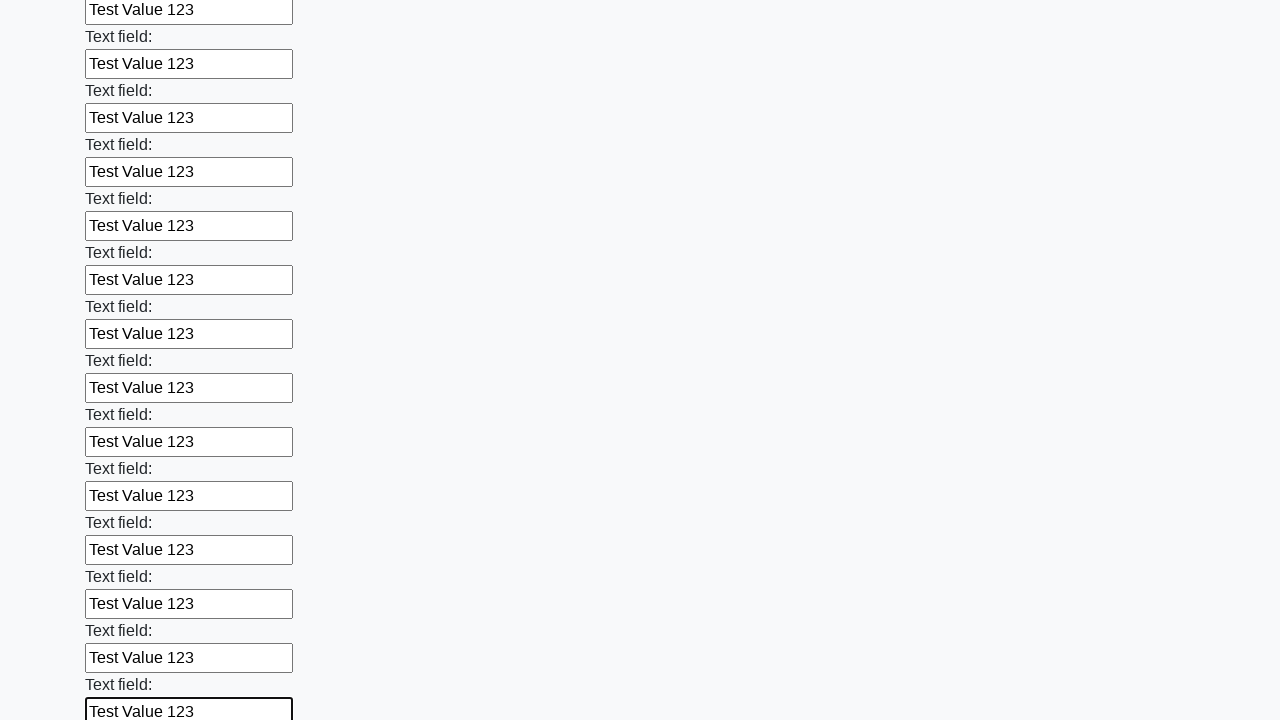

Filled an input field with 'Test Value 123' on input >> nth=58
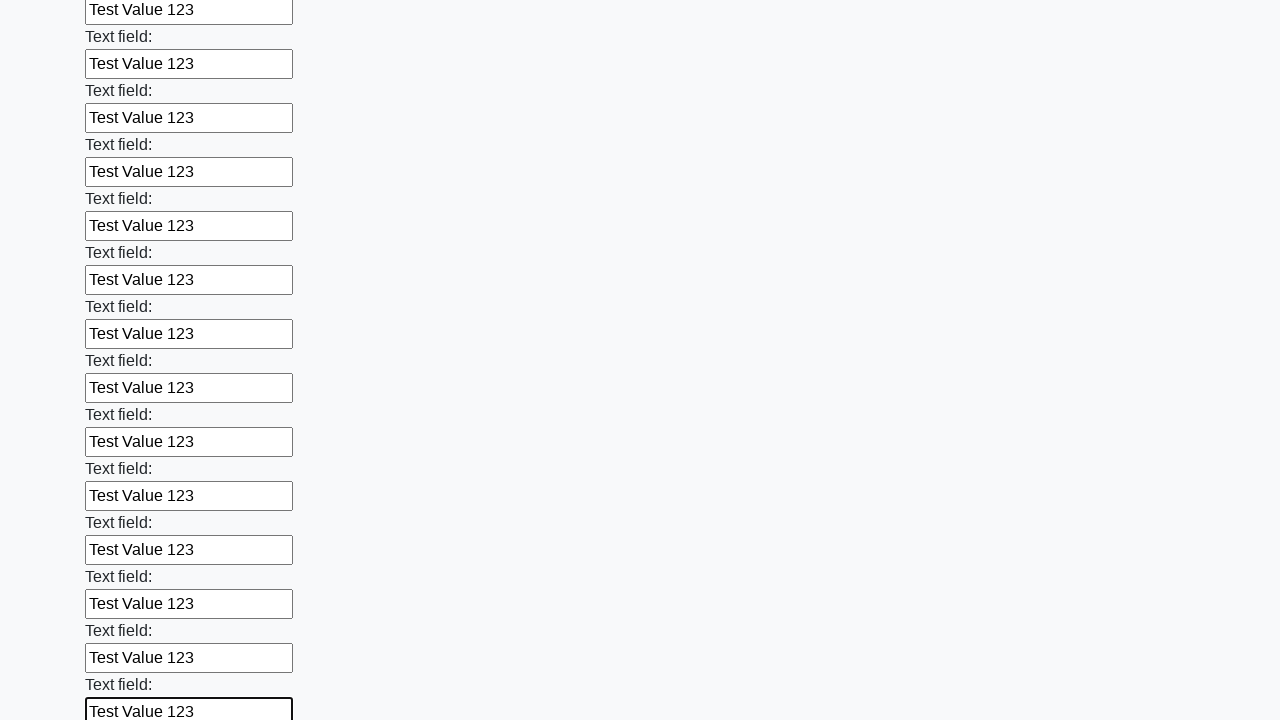

Filled an input field with 'Test Value 123' on input >> nth=59
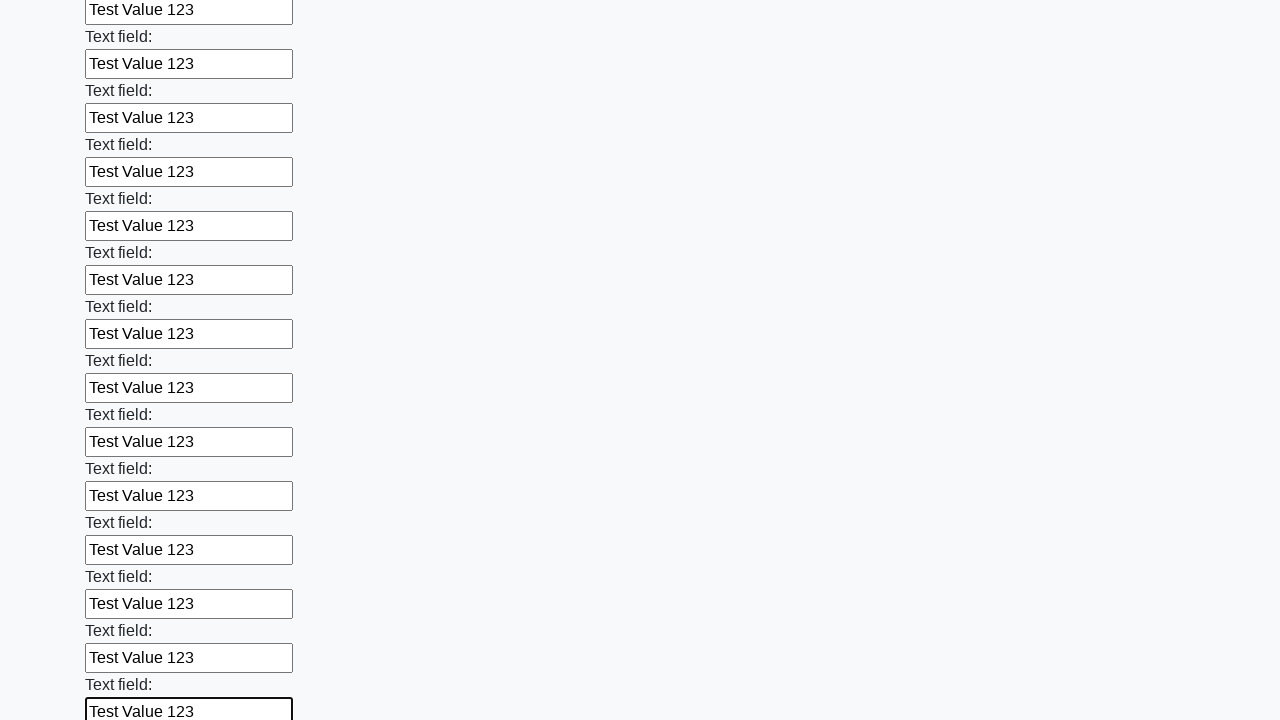

Filled an input field with 'Test Value 123' on input >> nth=60
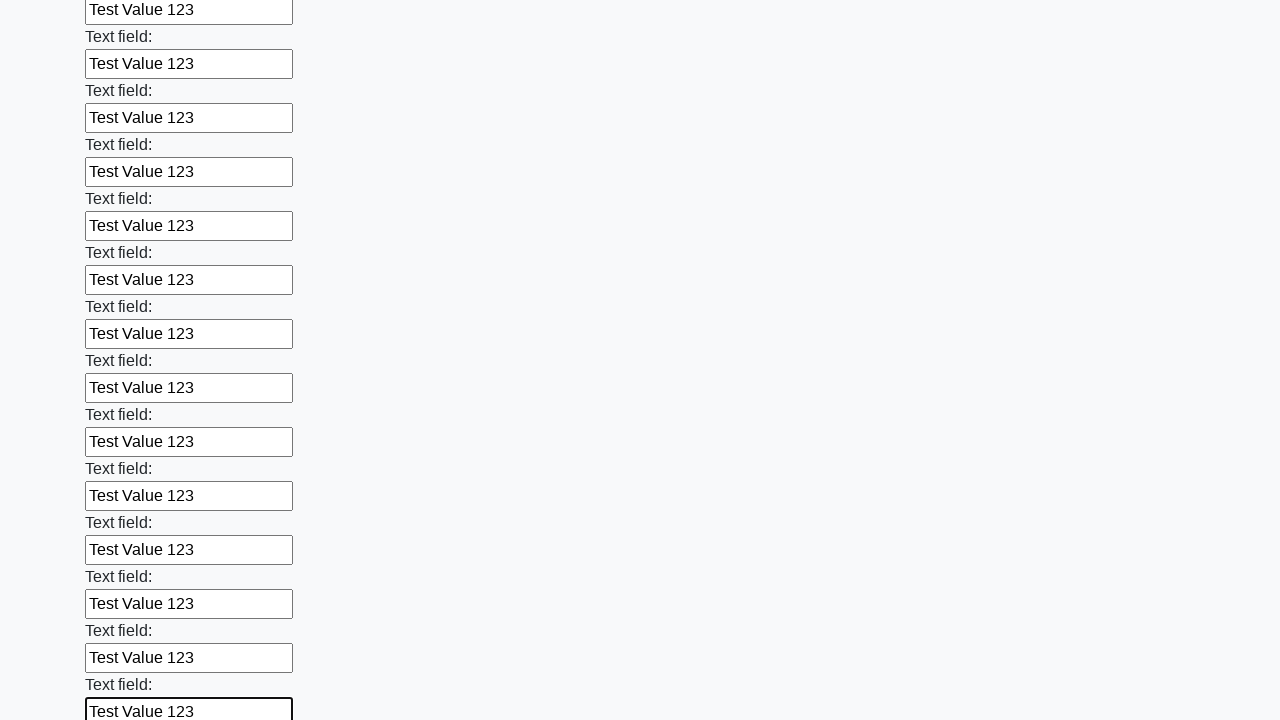

Filled an input field with 'Test Value 123' on input >> nth=61
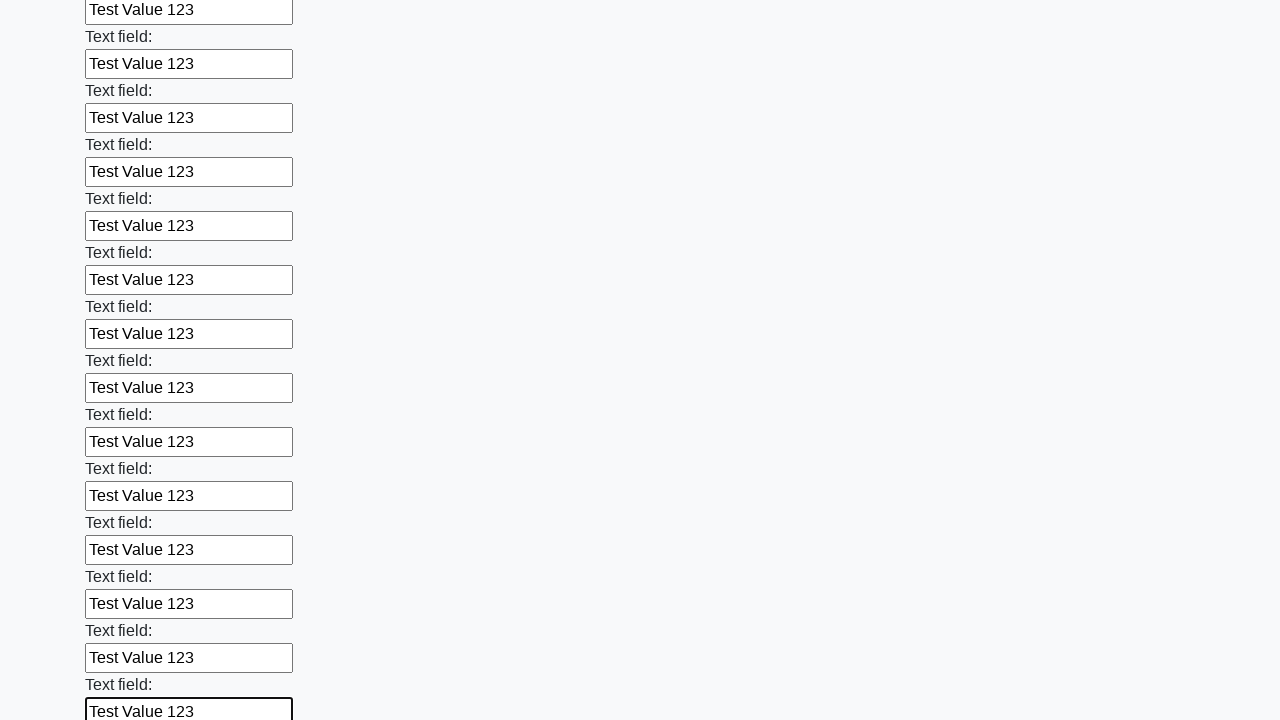

Filled an input field with 'Test Value 123' on input >> nth=62
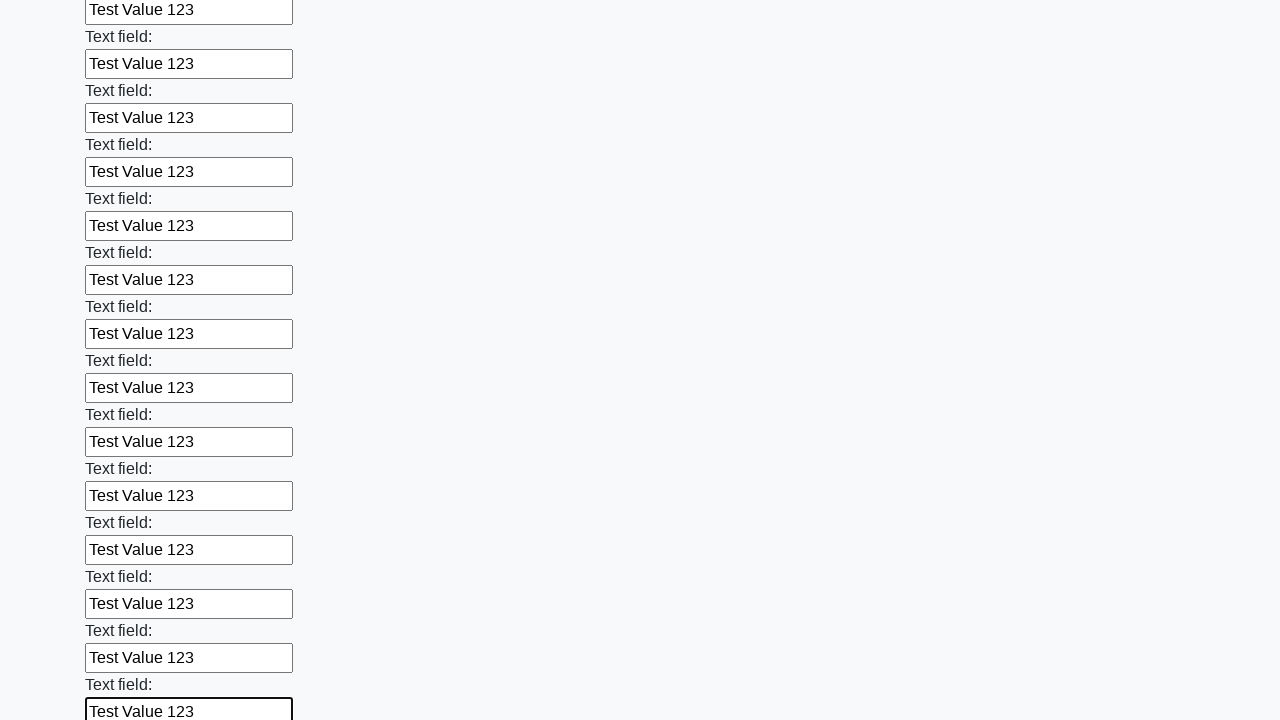

Filled an input field with 'Test Value 123' on input >> nth=63
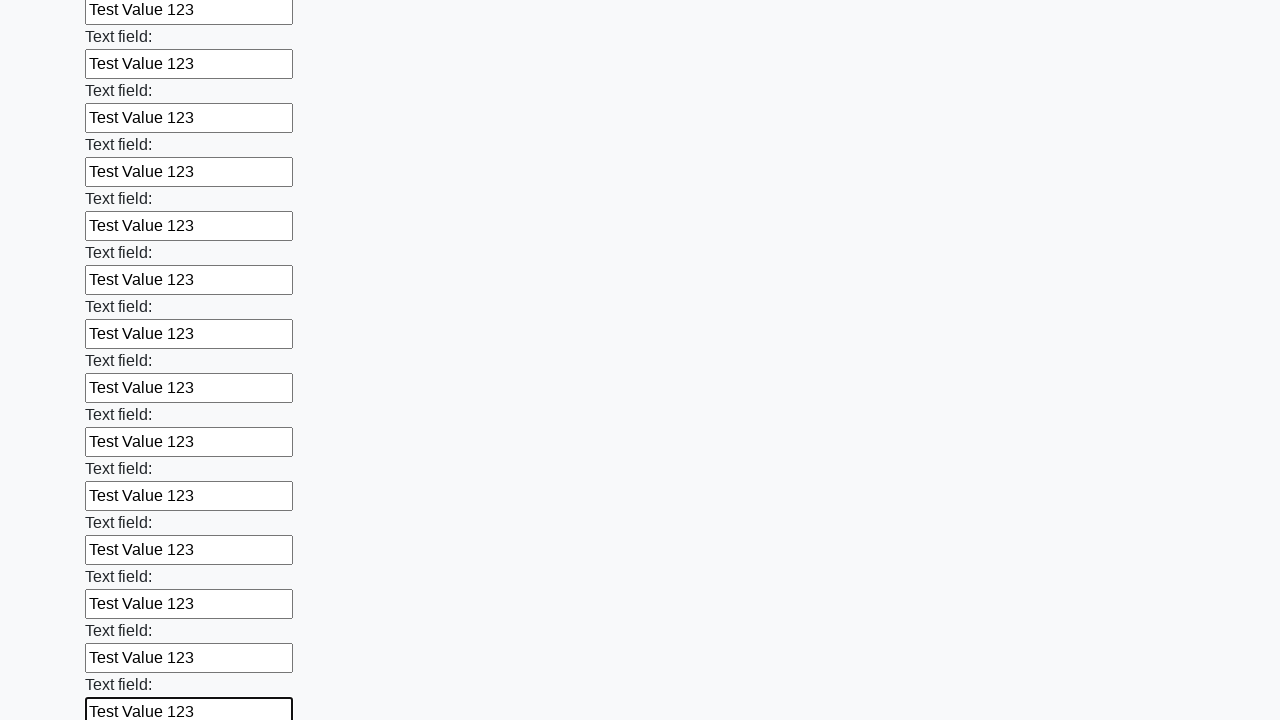

Filled an input field with 'Test Value 123' on input >> nth=64
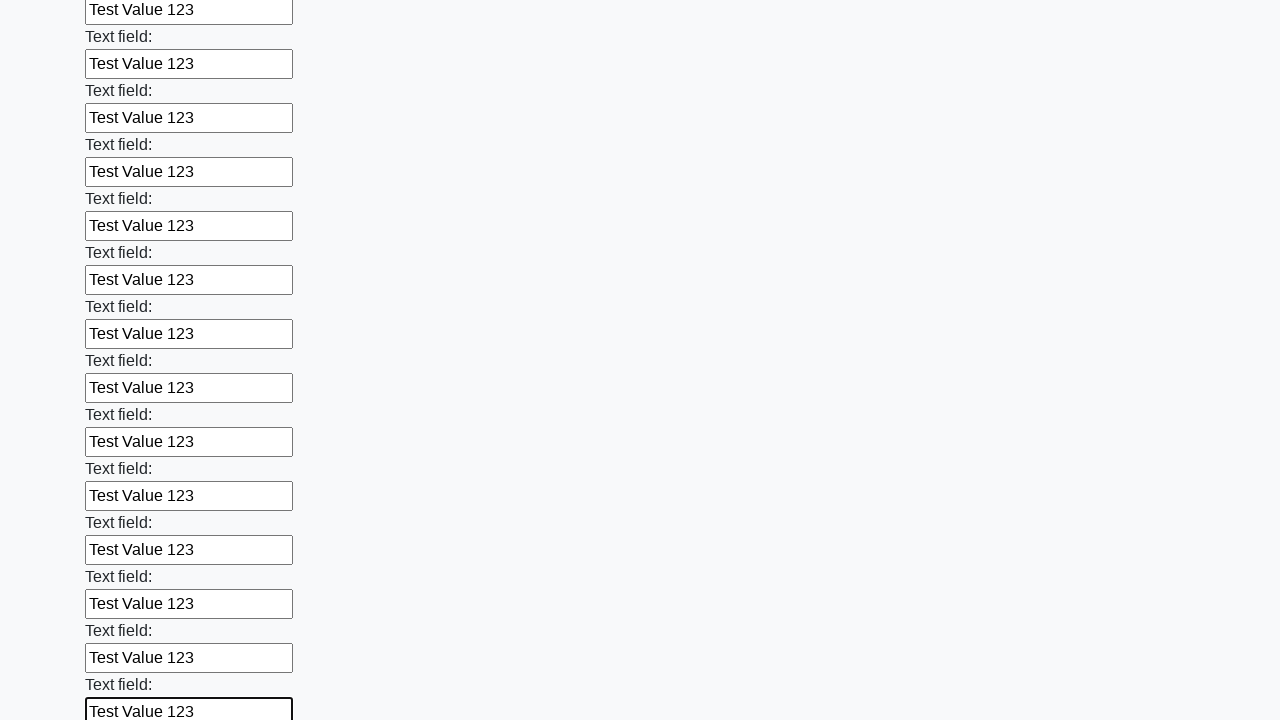

Filled an input field with 'Test Value 123' on input >> nth=65
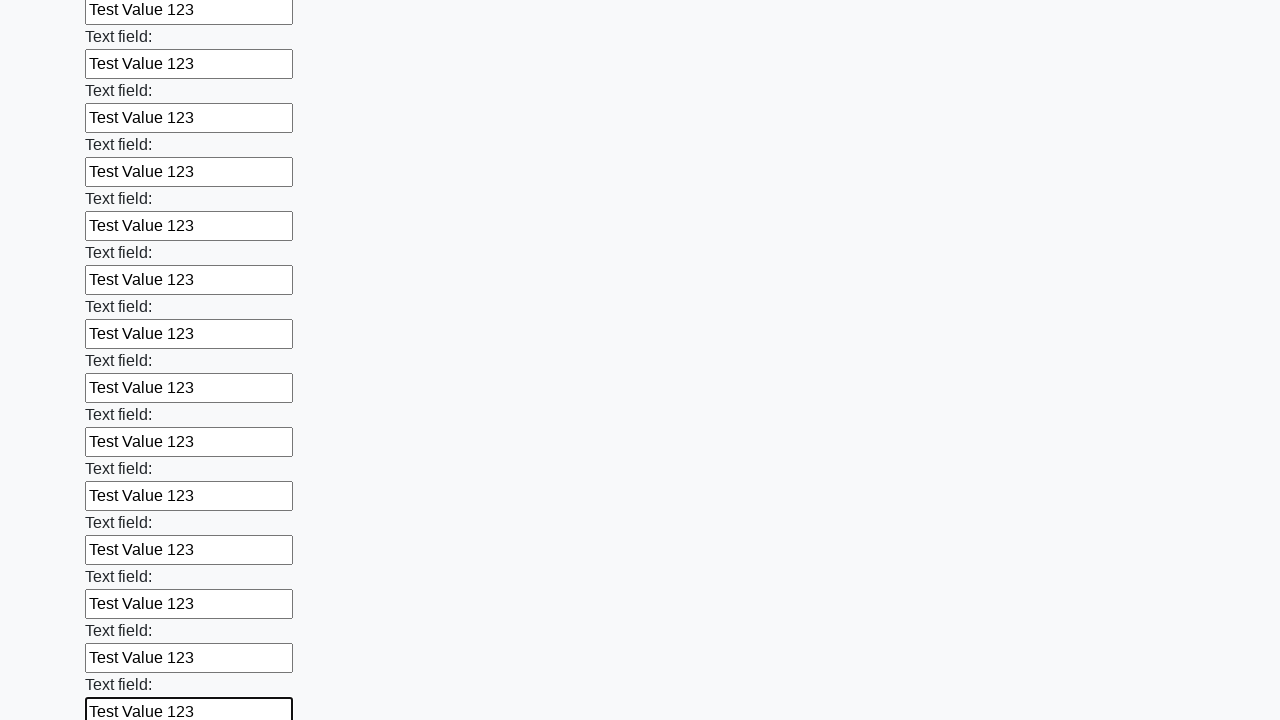

Filled an input field with 'Test Value 123' on input >> nth=66
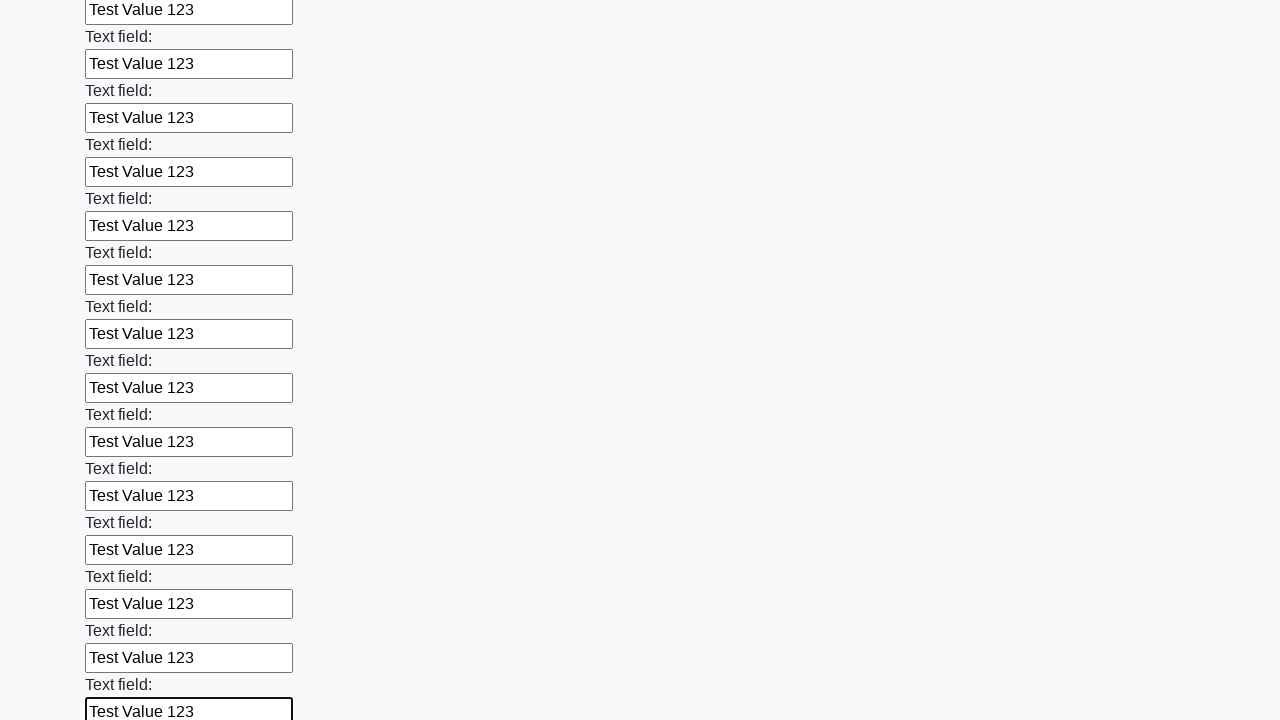

Filled an input field with 'Test Value 123' on input >> nth=67
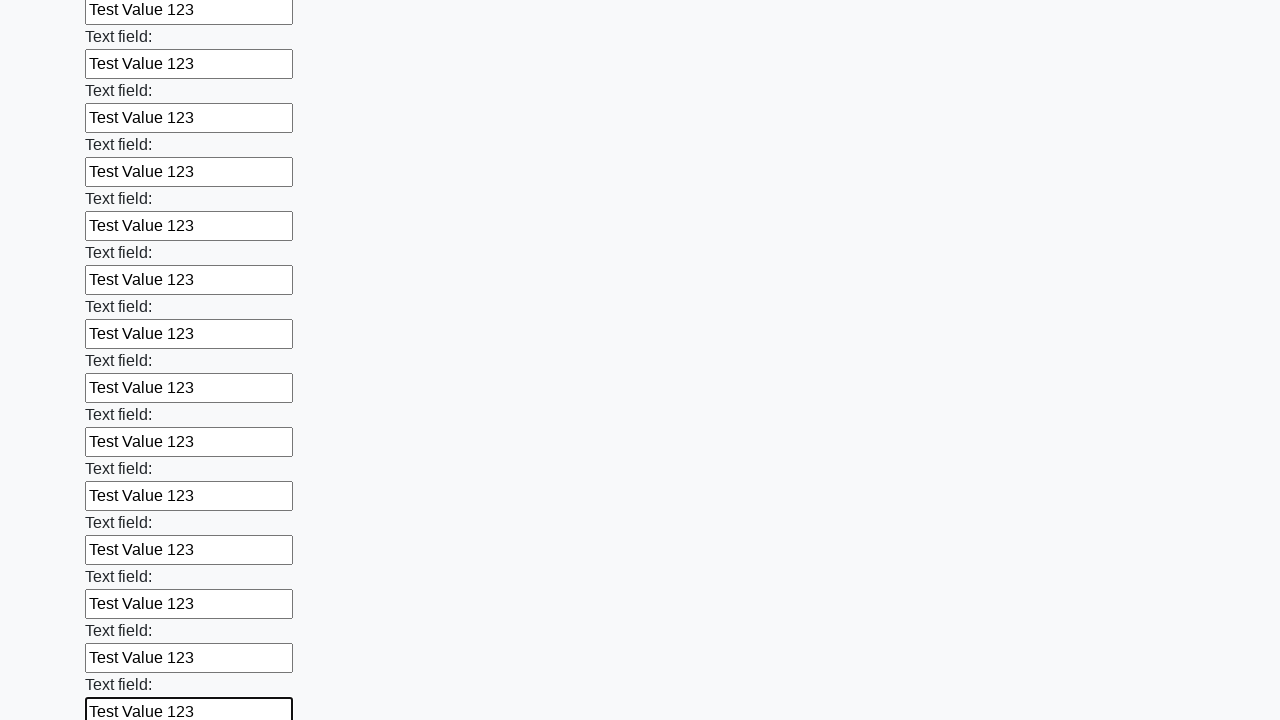

Filled an input field with 'Test Value 123' on input >> nth=68
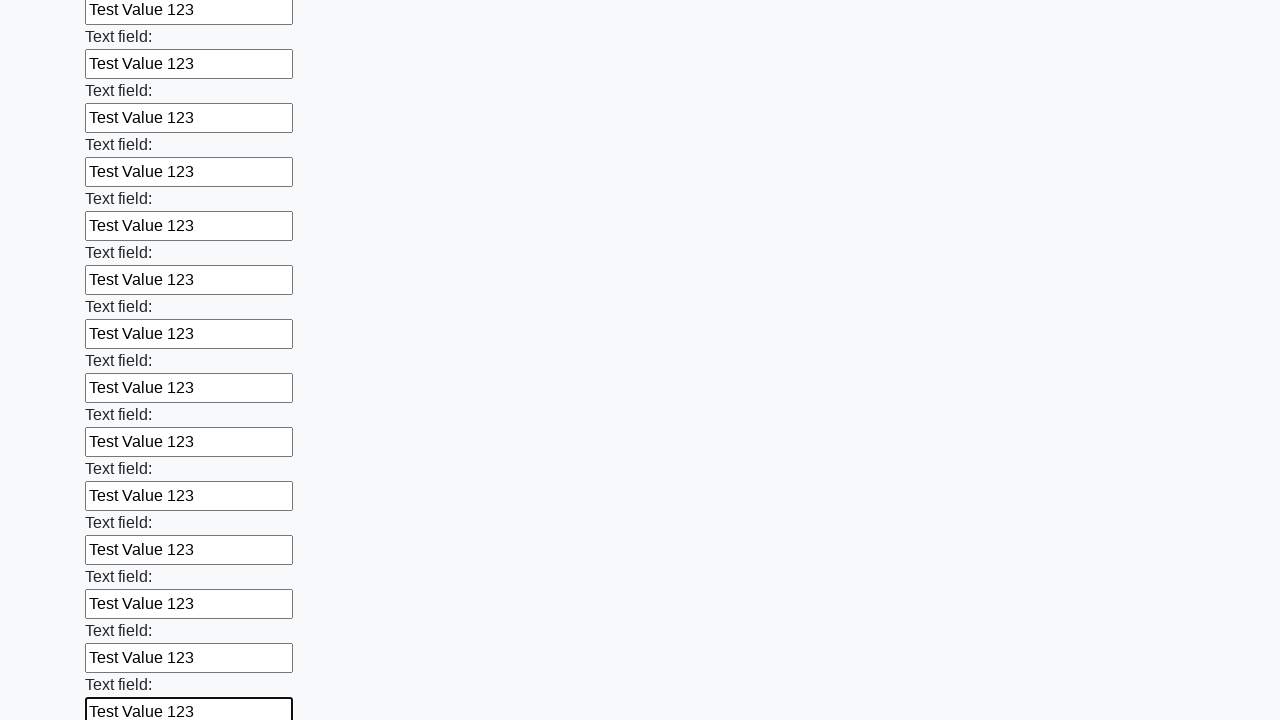

Filled an input field with 'Test Value 123' on input >> nth=69
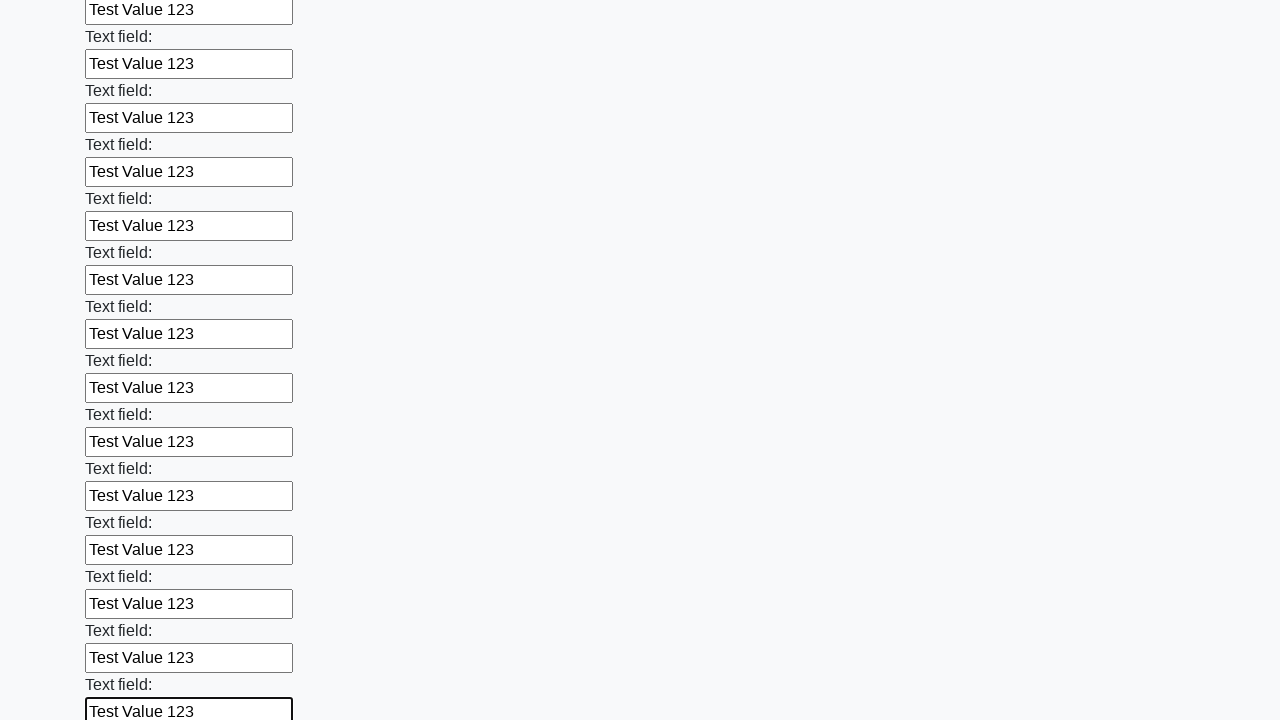

Filled an input field with 'Test Value 123' on input >> nth=70
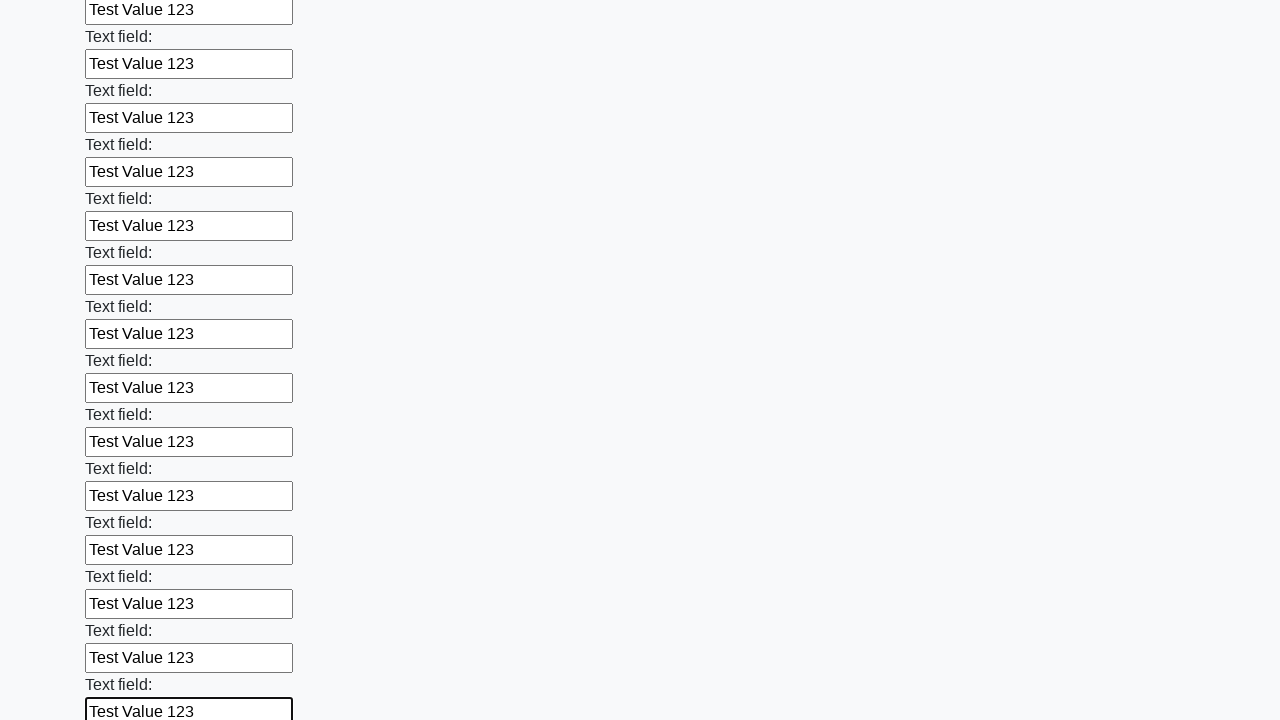

Filled an input field with 'Test Value 123' on input >> nth=71
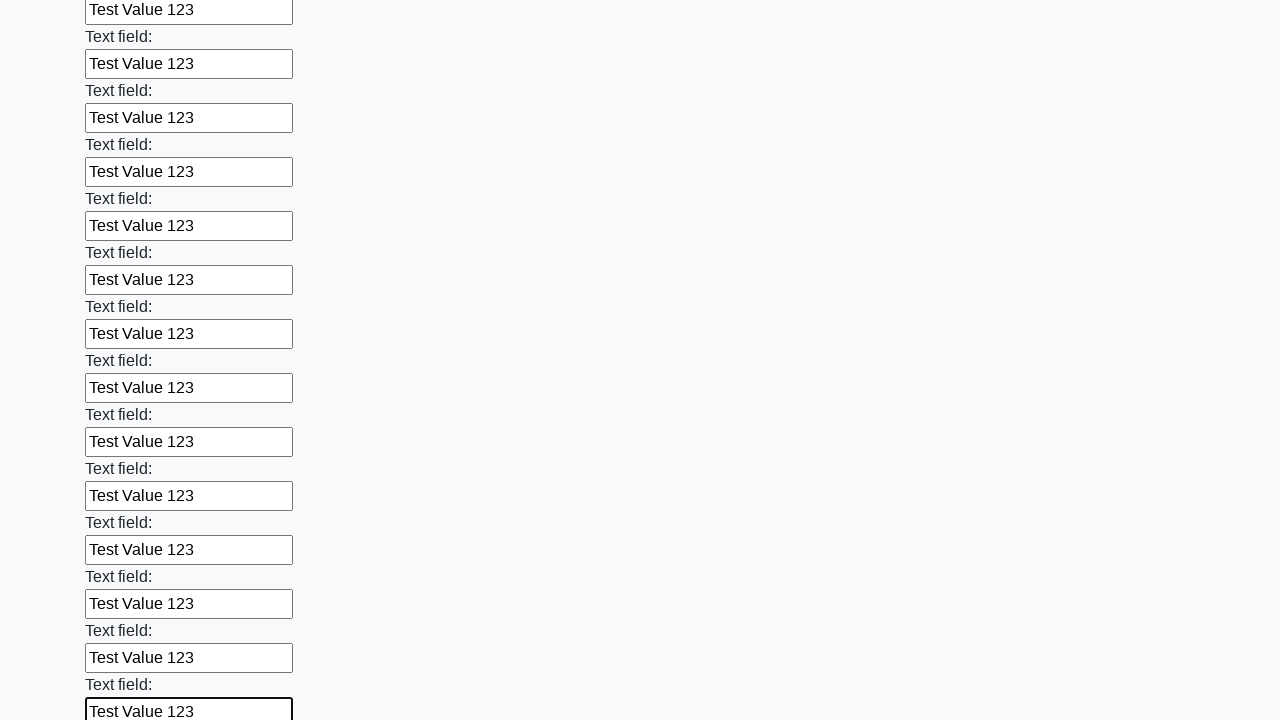

Filled an input field with 'Test Value 123' on input >> nth=72
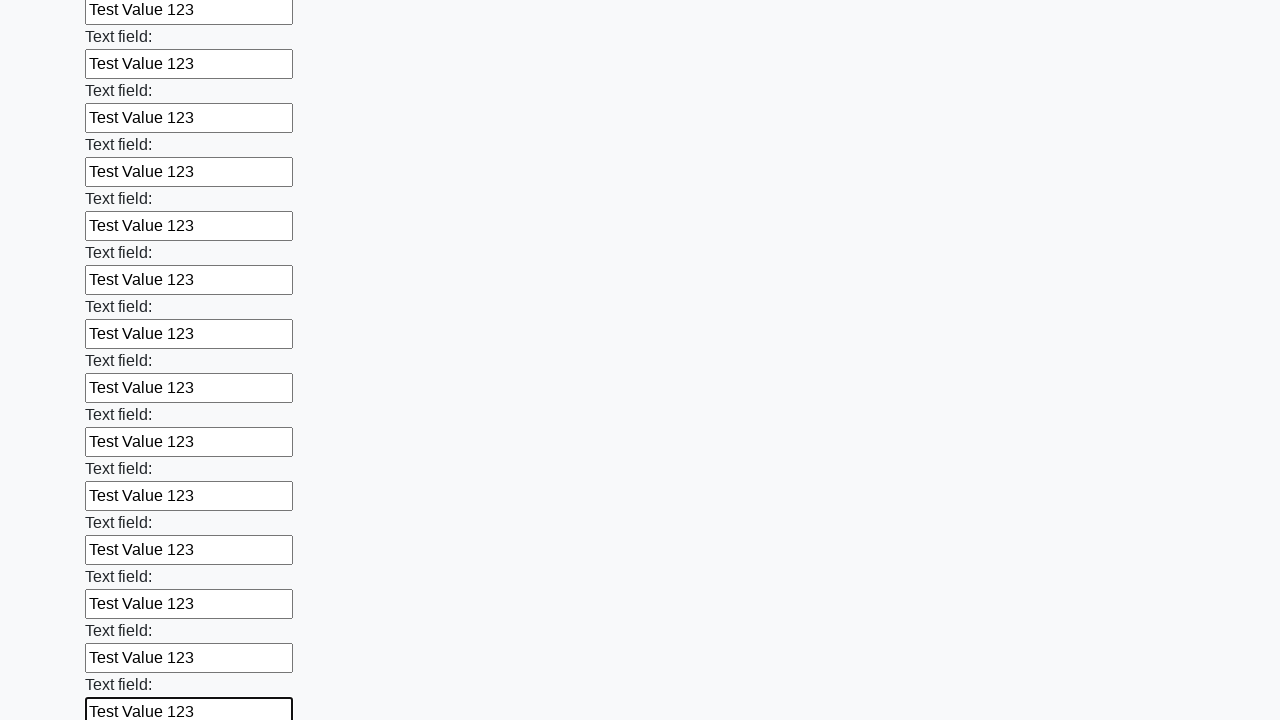

Filled an input field with 'Test Value 123' on input >> nth=73
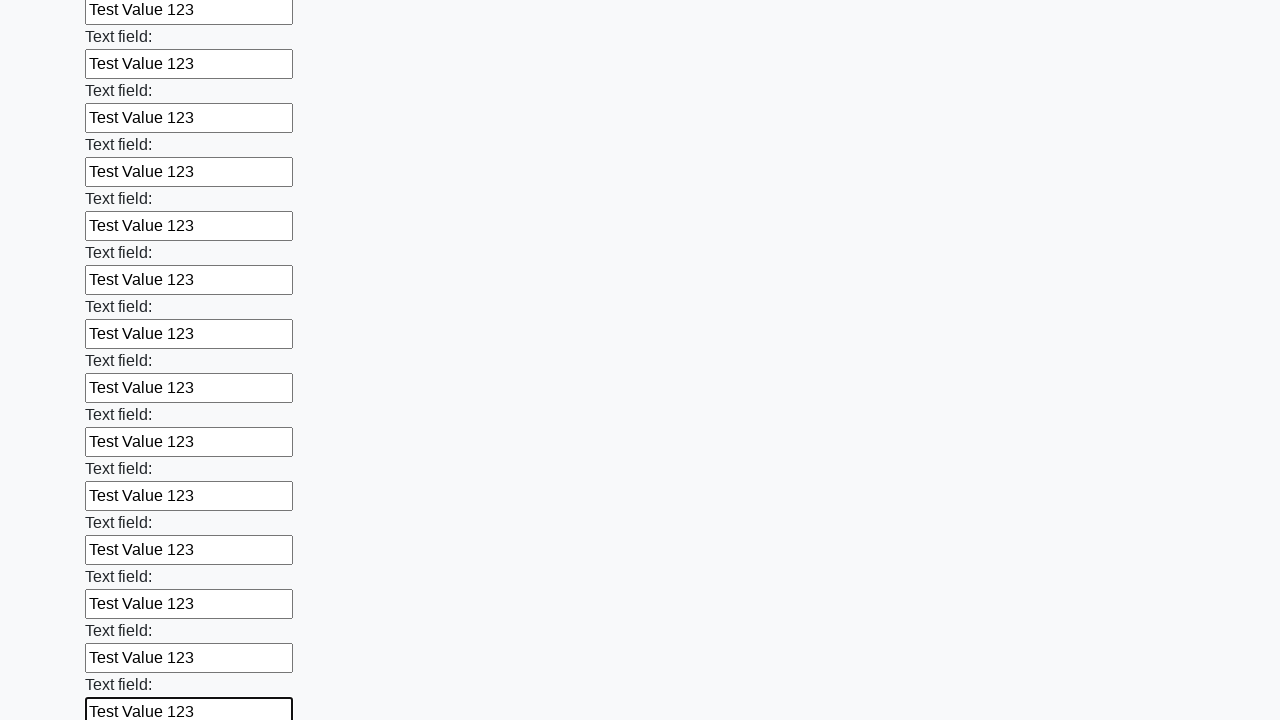

Filled an input field with 'Test Value 123' on input >> nth=74
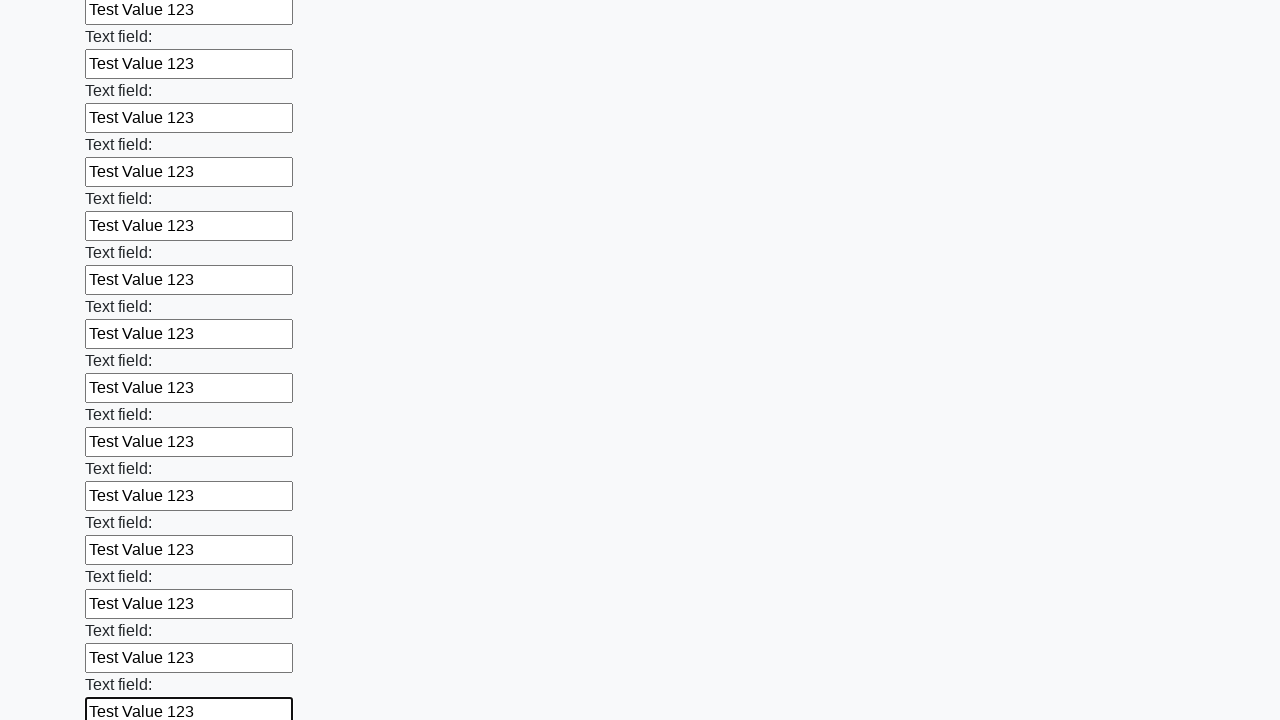

Filled an input field with 'Test Value 123' on input >> nth=75
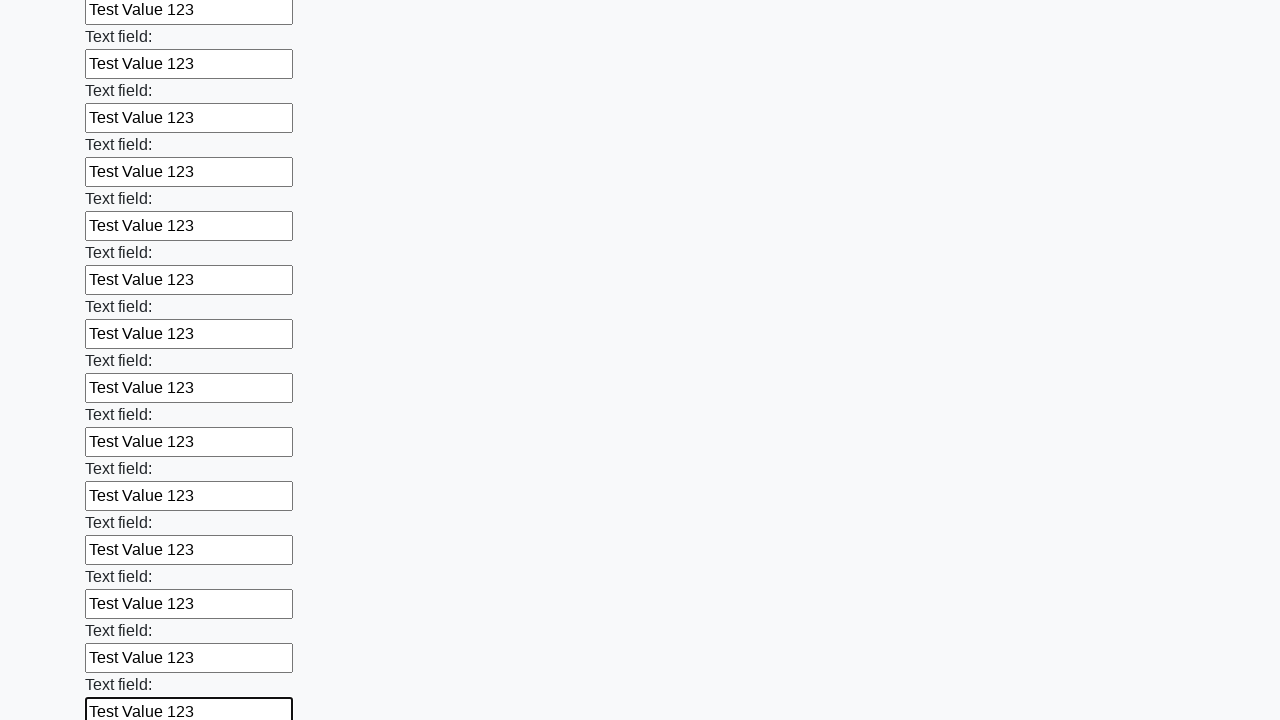

Filled an input field with 'Test Value 123' on input >> nth=76
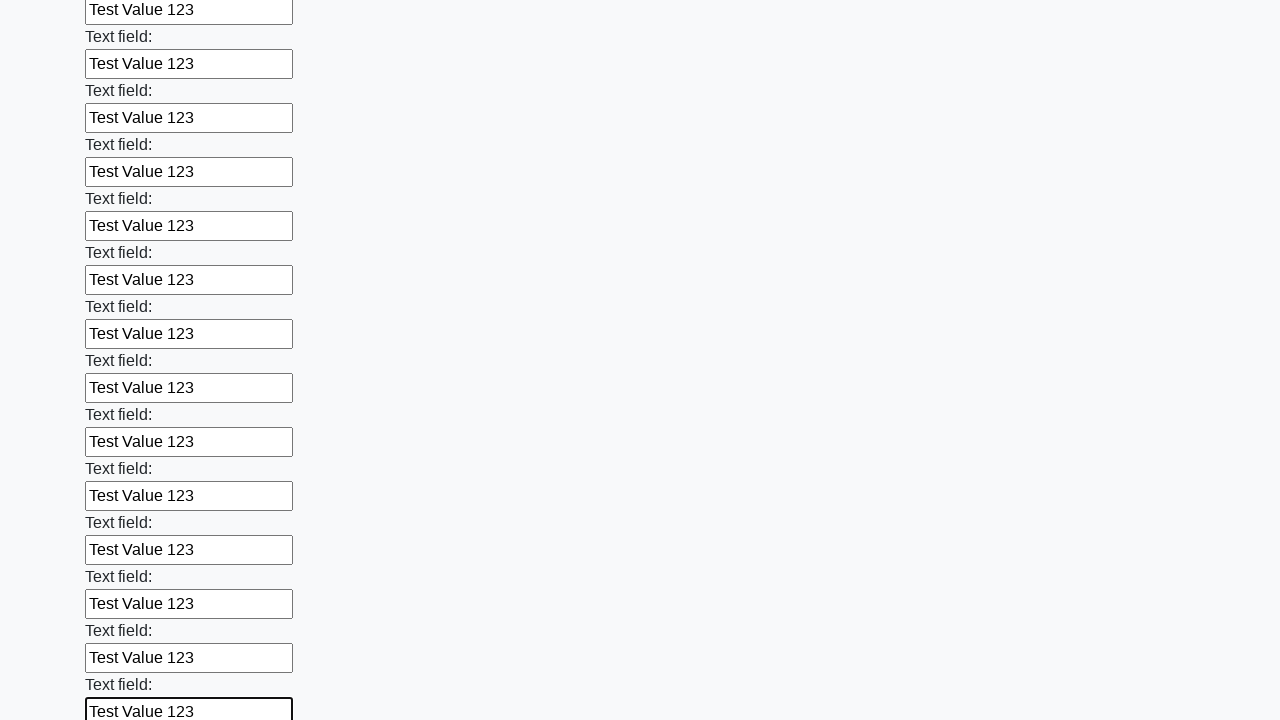

Filled an input field with 'Test Value 123' on input >> nth=77
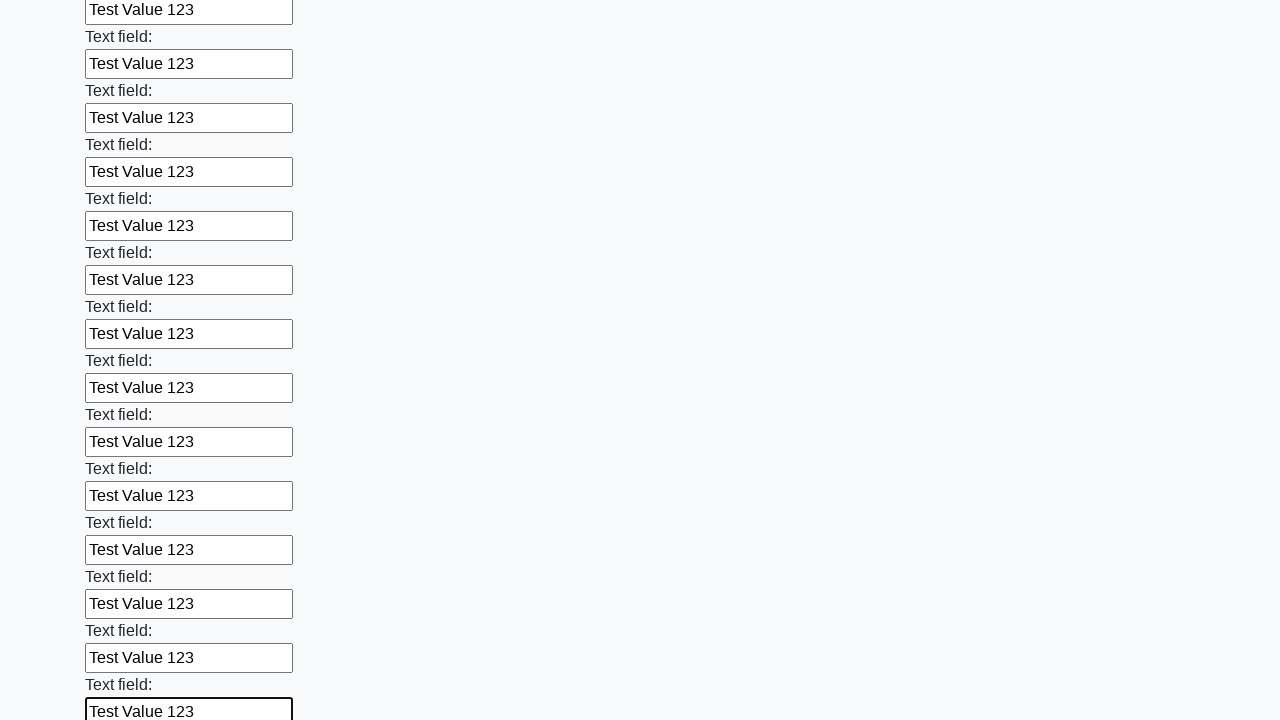

Filled an input field with 'Test Value 123' on input >> nth=78
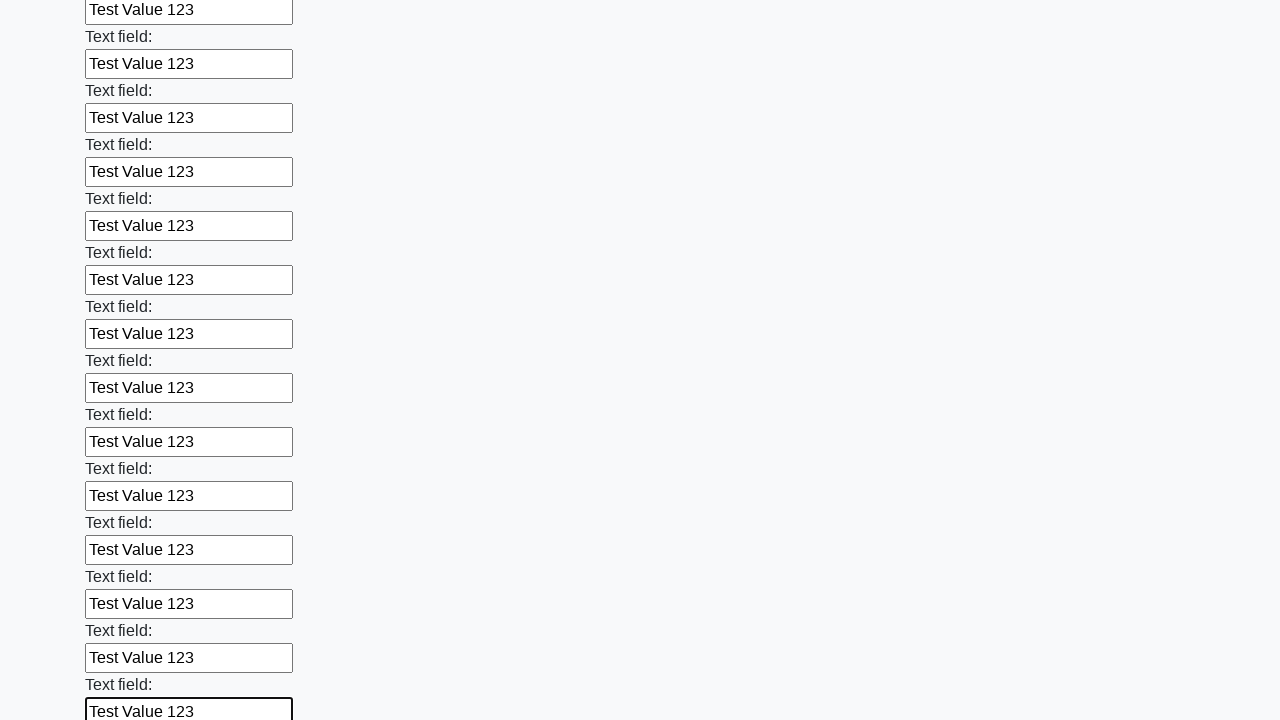

Filled an input field with 'Test Value 123' on input >> nth=79
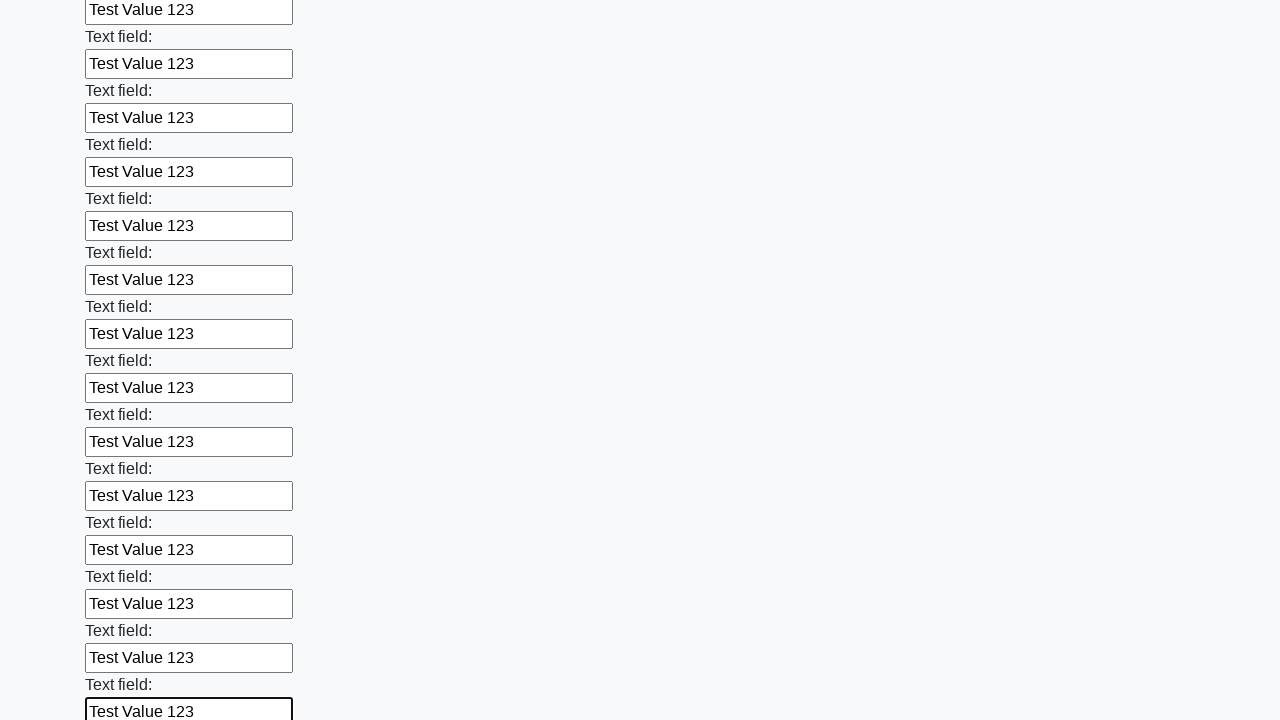

Filled an input field with 'Test Value 123' on input >> nth=80
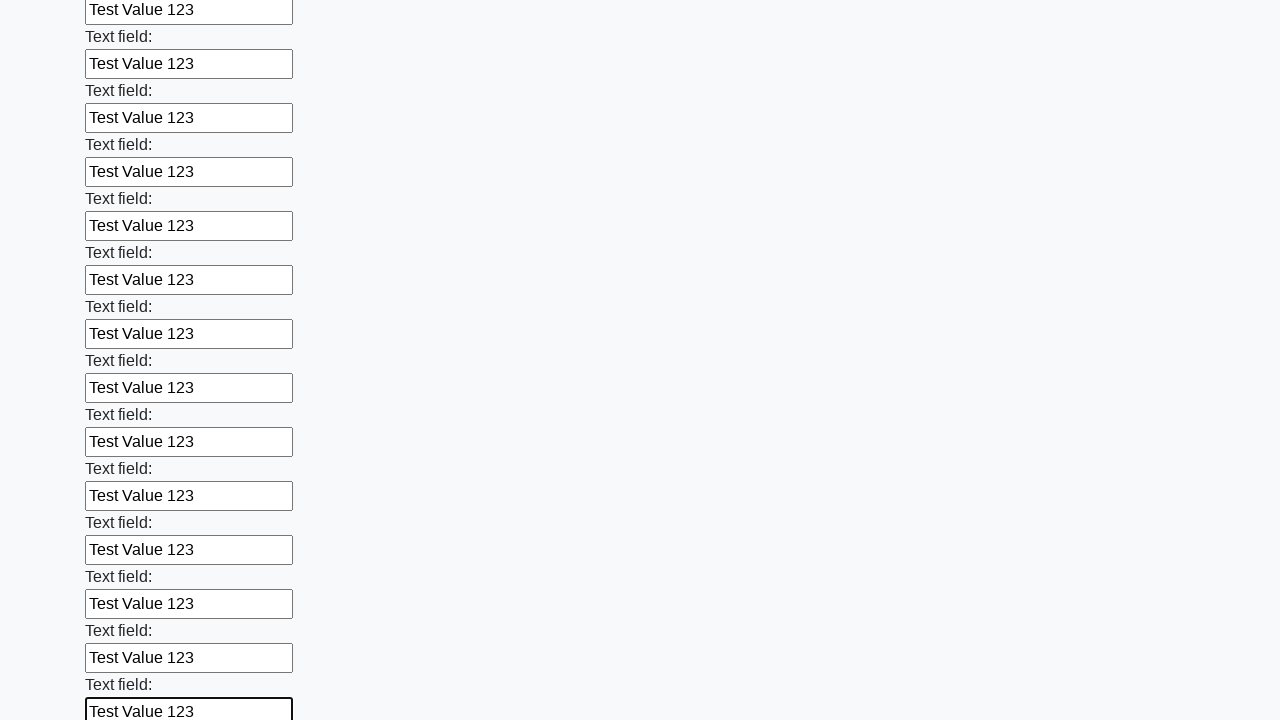

Filled an input field with 'Test Value 123' on input >> nth=81
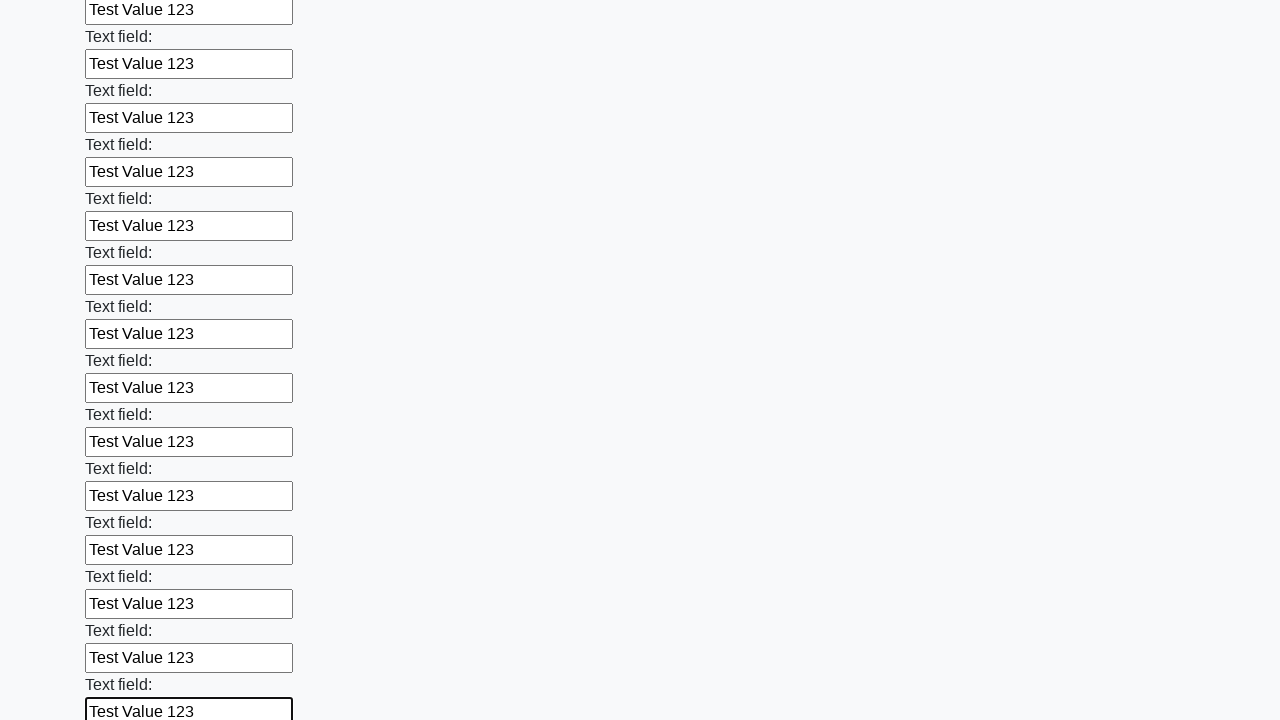

Filled an input field with 'Test Value 123' on input >> nth=82
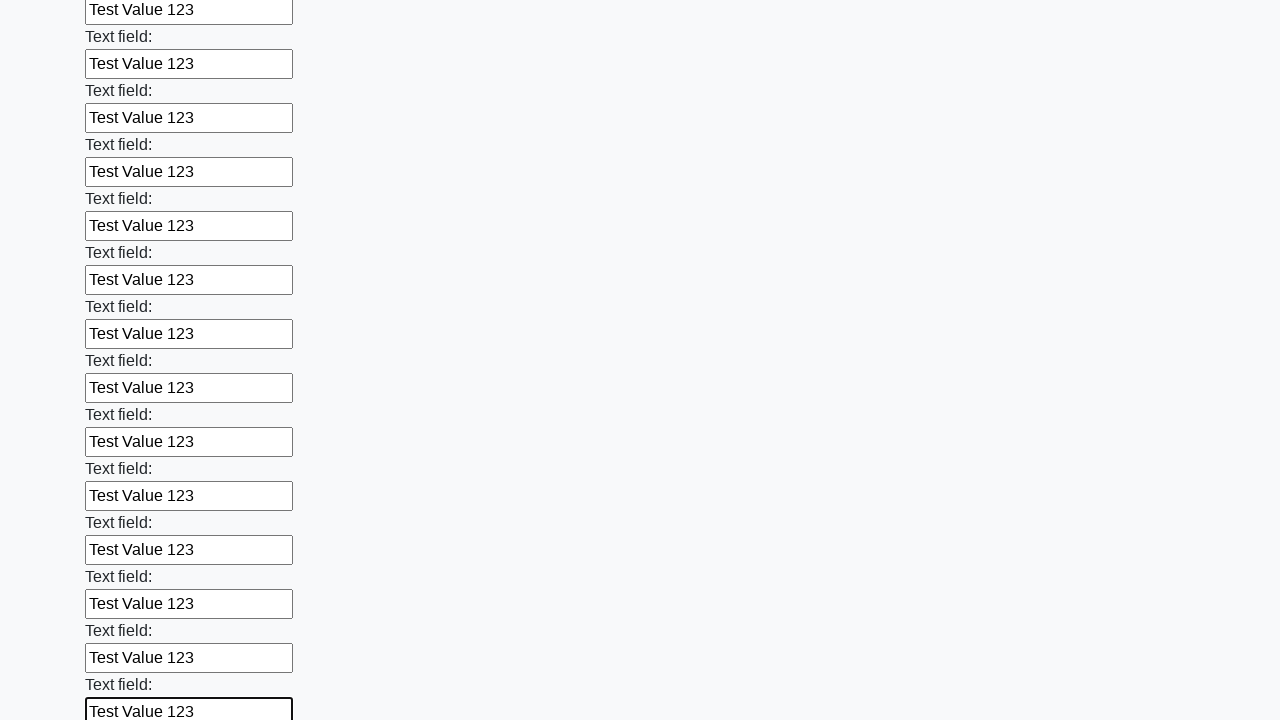

Filled an input field with 'Test Value 123' on input >> nth=83
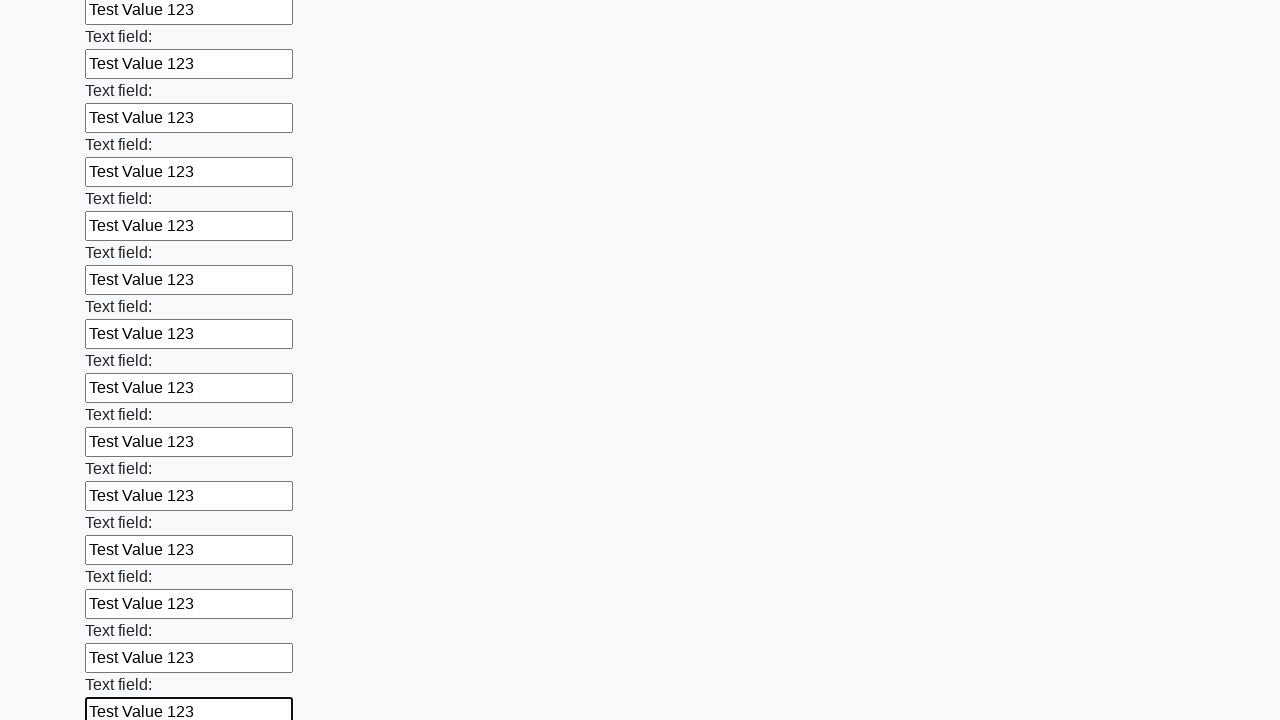

Filled an input field with 'Test Value 123' on input >> nth=84
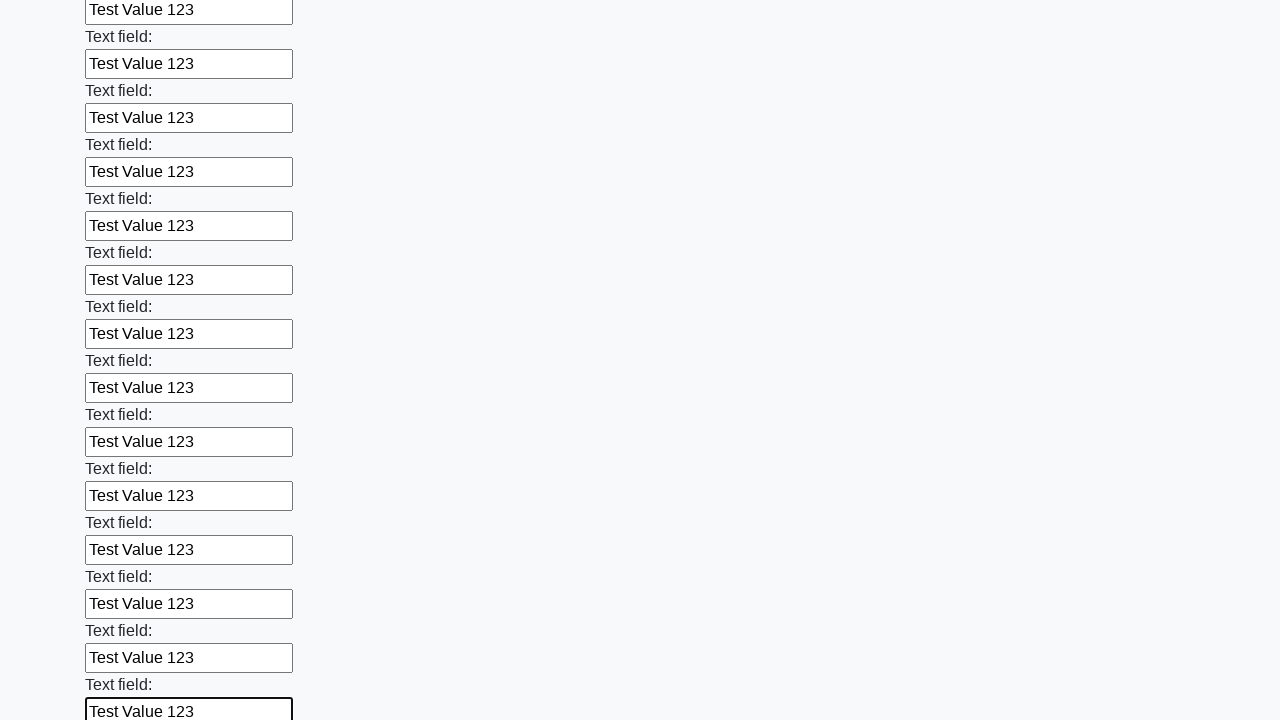

Filled an input field with 'Test Value 123' on input >> nth=85
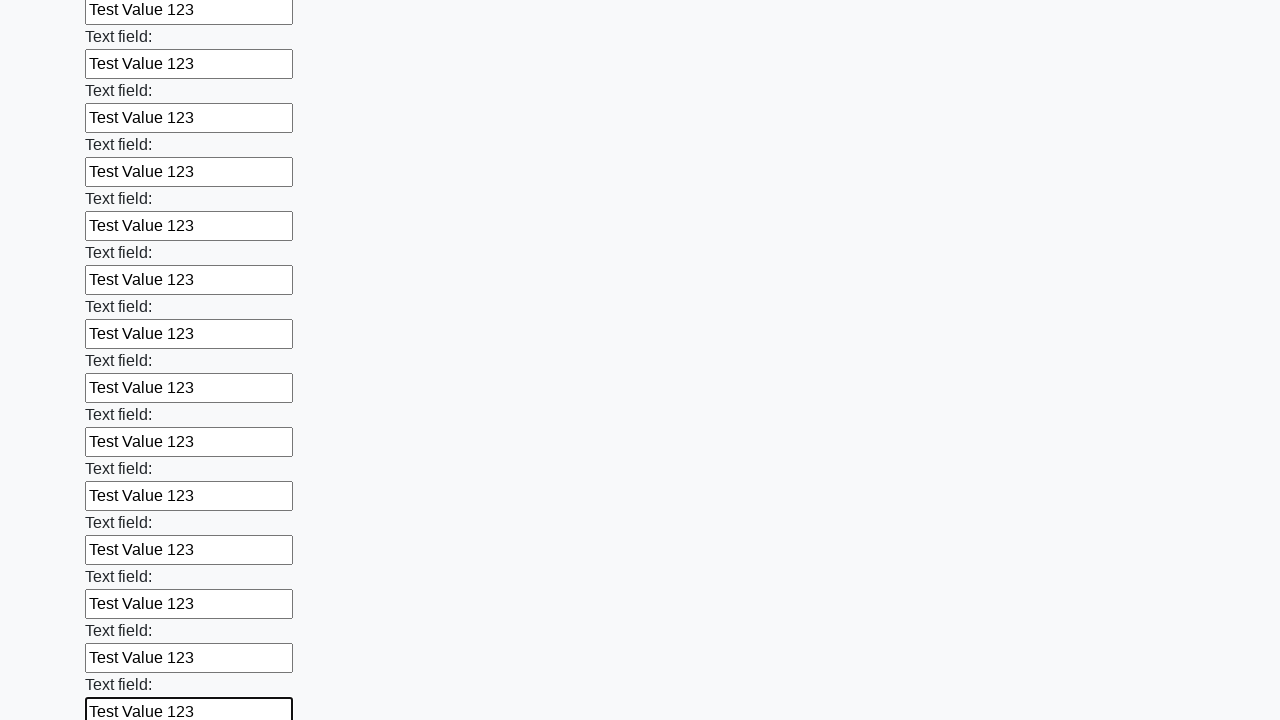

Filled an input field with 'Test Value 123' on input >> nth=86
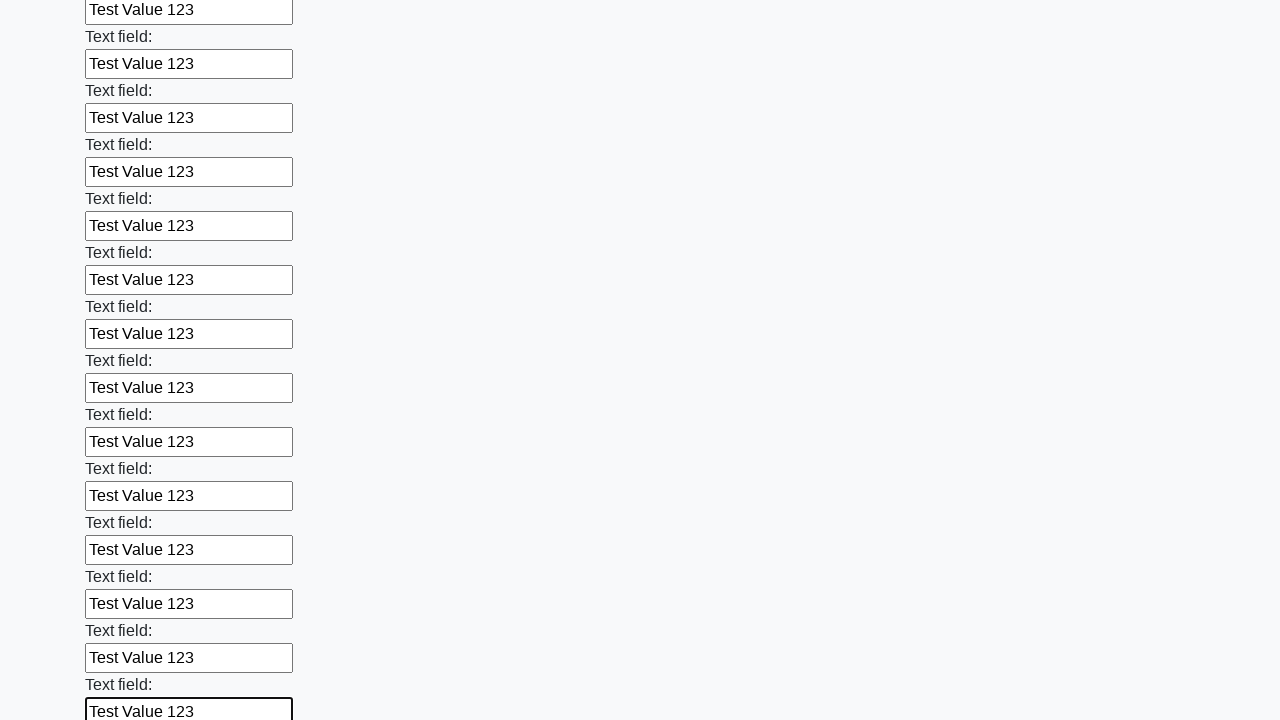

Filled an input field with 'Test Value 123' on input >> nth=87
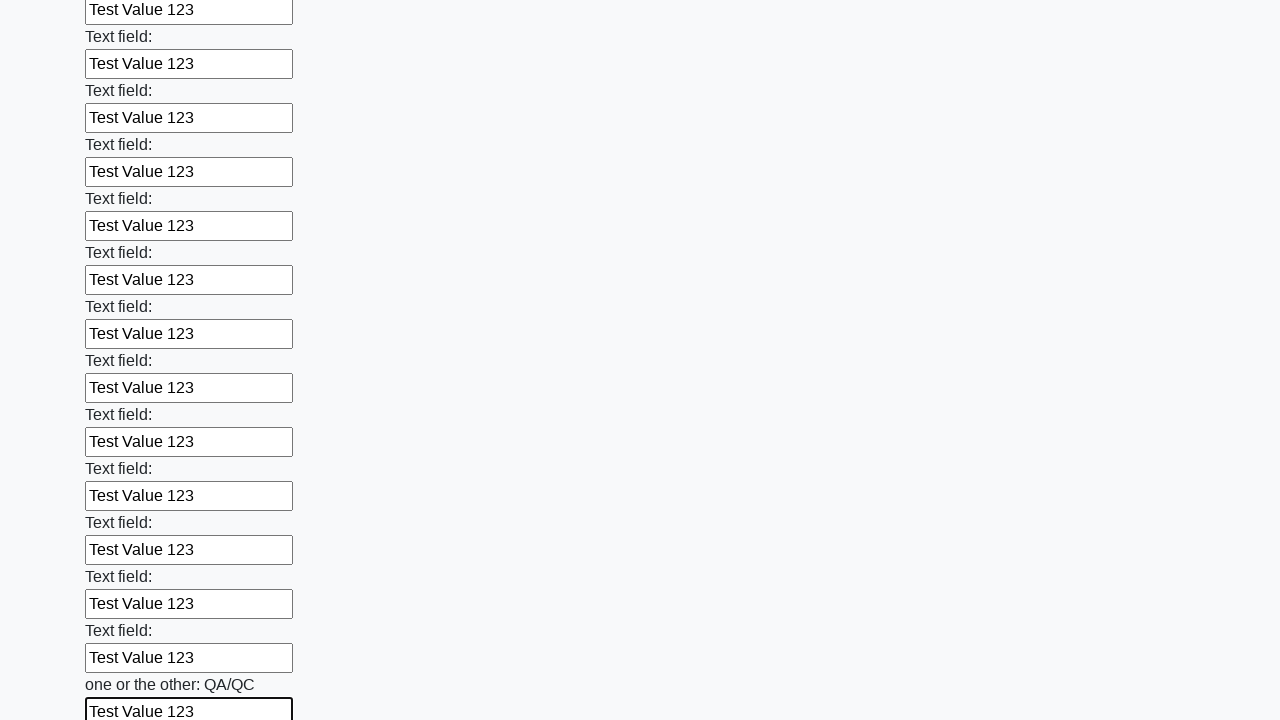

Filled an input field with 'Test Value 123' on input >> nth=88
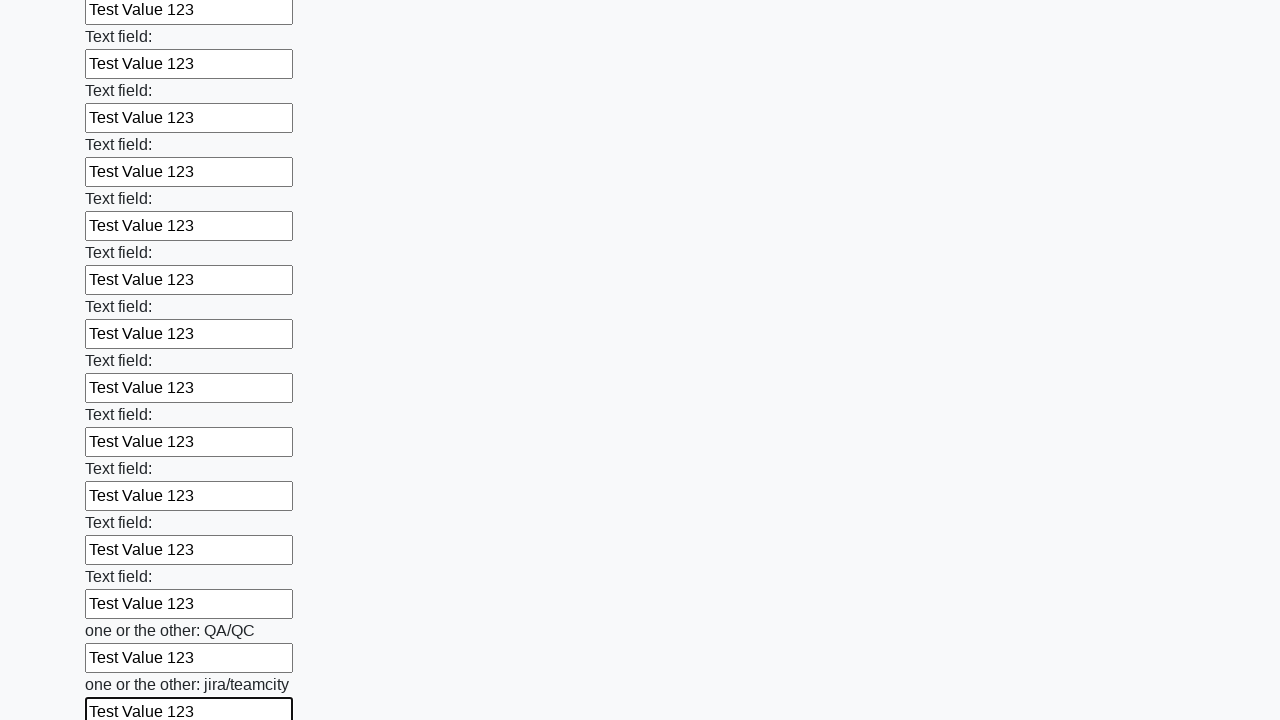

Filled an input field with 'Test Value 123' on input >> nth=89
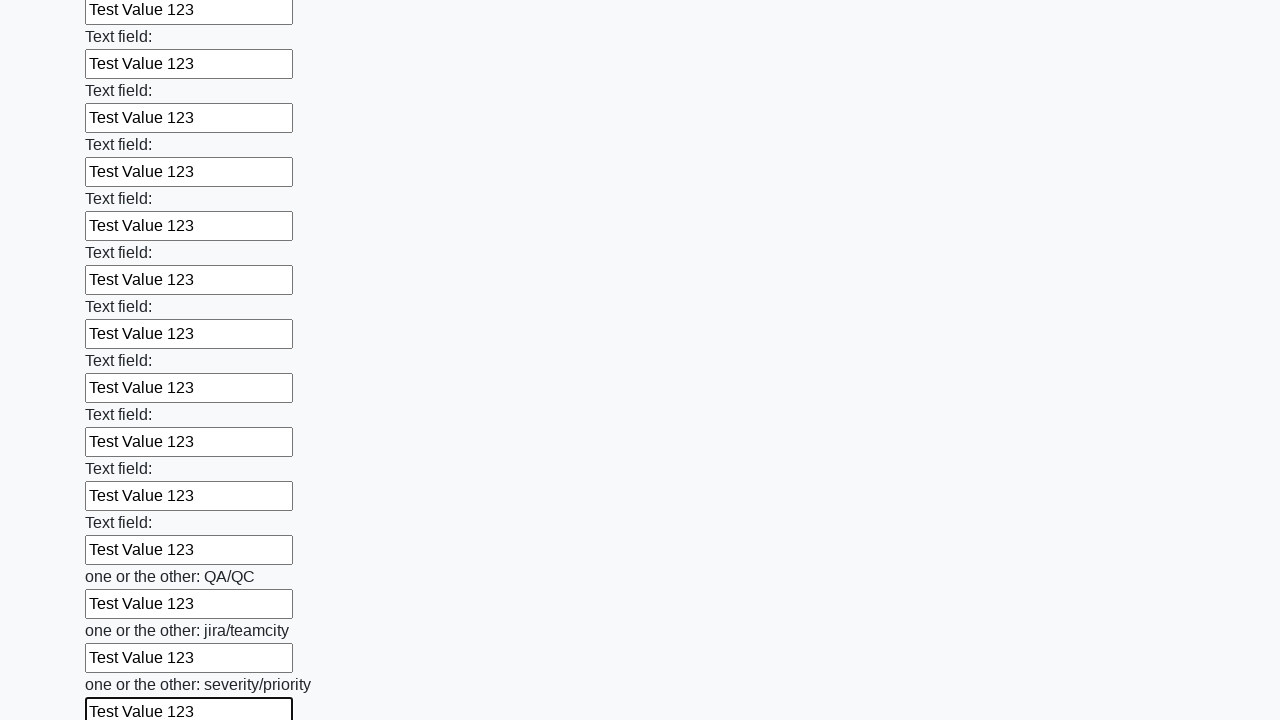

Filled an input field with 'Test Value 123' on input >> nth=90
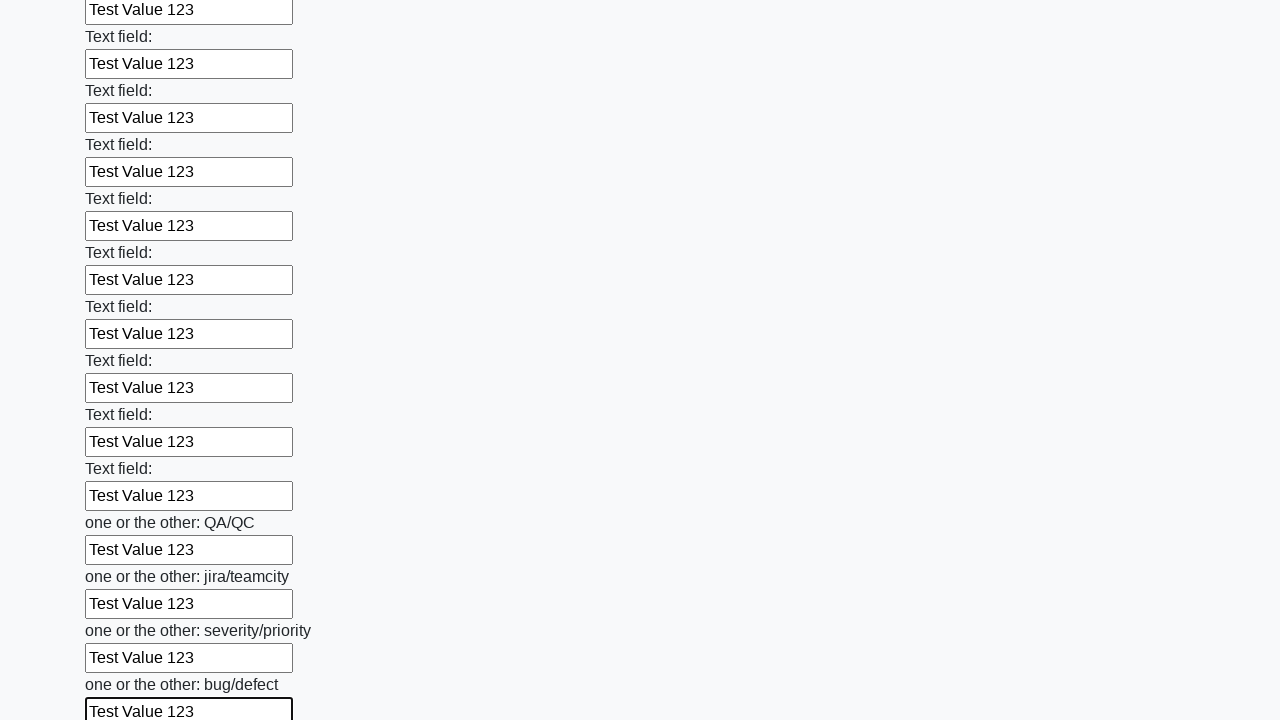

Filled an input field with 'Test Value 123' on input >> nth=91
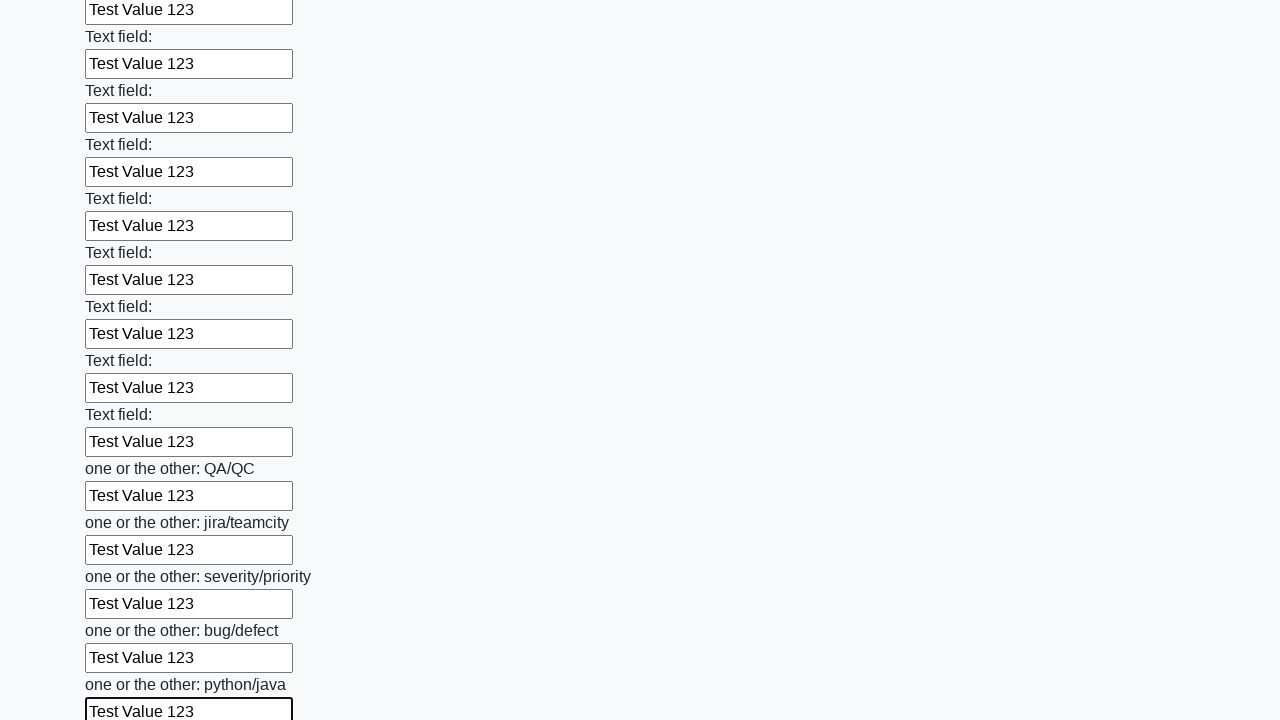

Filled an input field with 'Test Value 123' on input >> nth=92
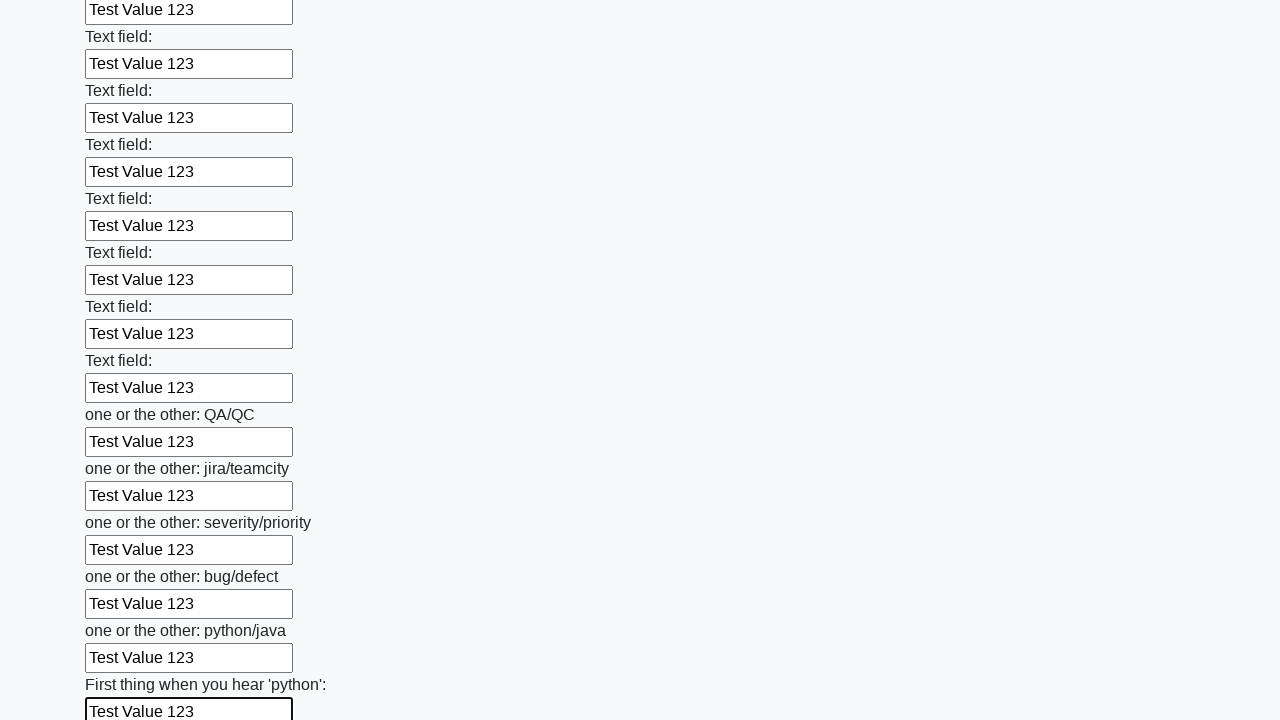

Filled an input field with 'Test Value 123' on input >> nth=93
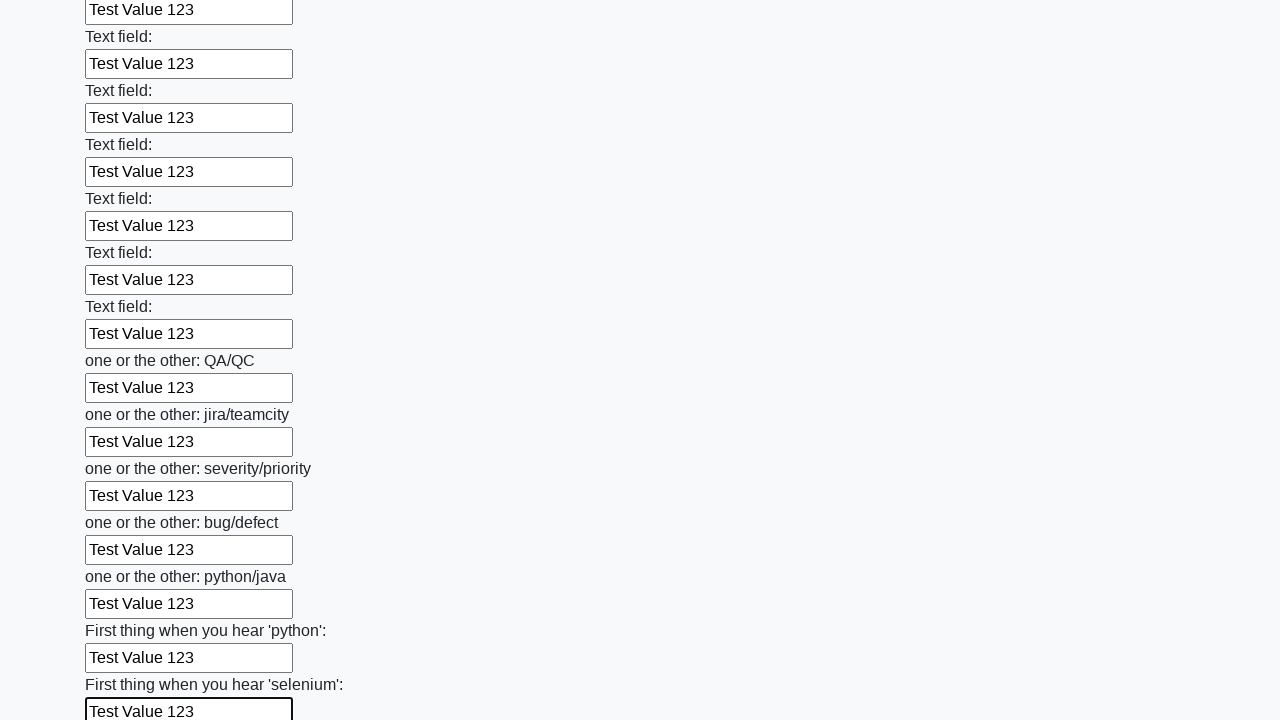

Filled an input field with 'Test Value 123' on input >> nth=94
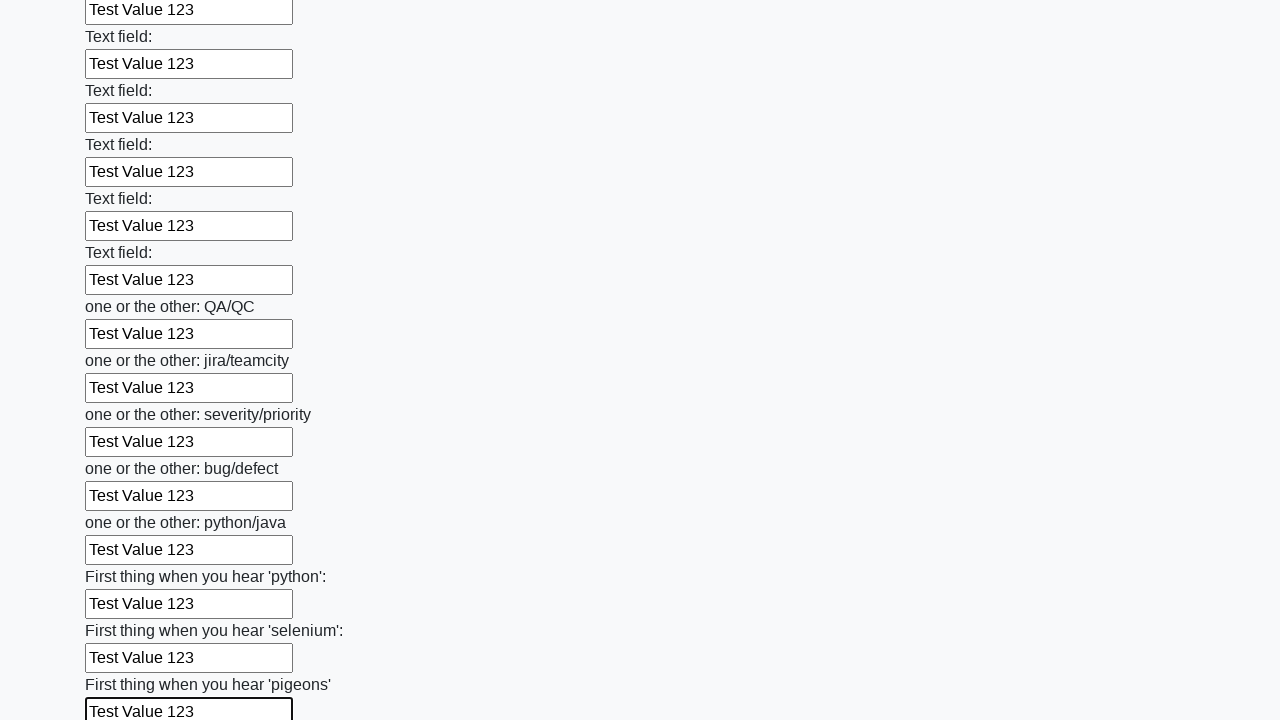

Filled an input field with 'Test Value 123' on input >> nth=95
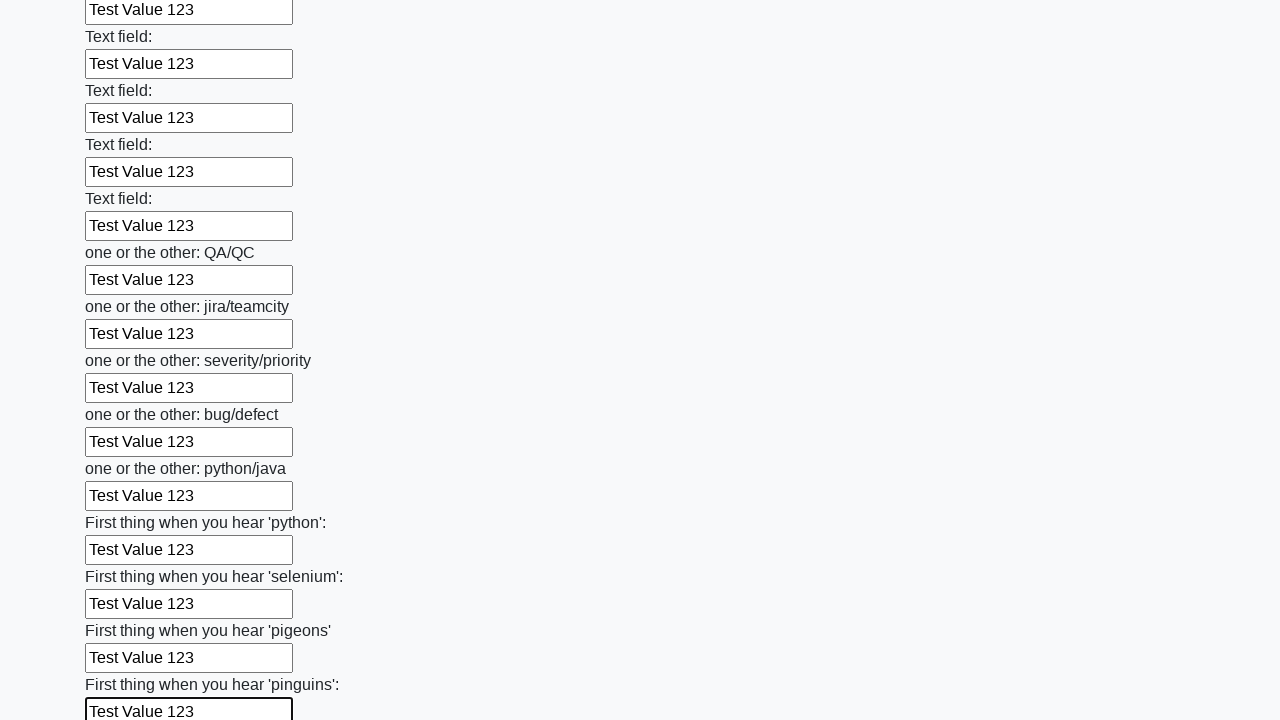

Filled an input field with 'Test Value 123' on input >> nth=96
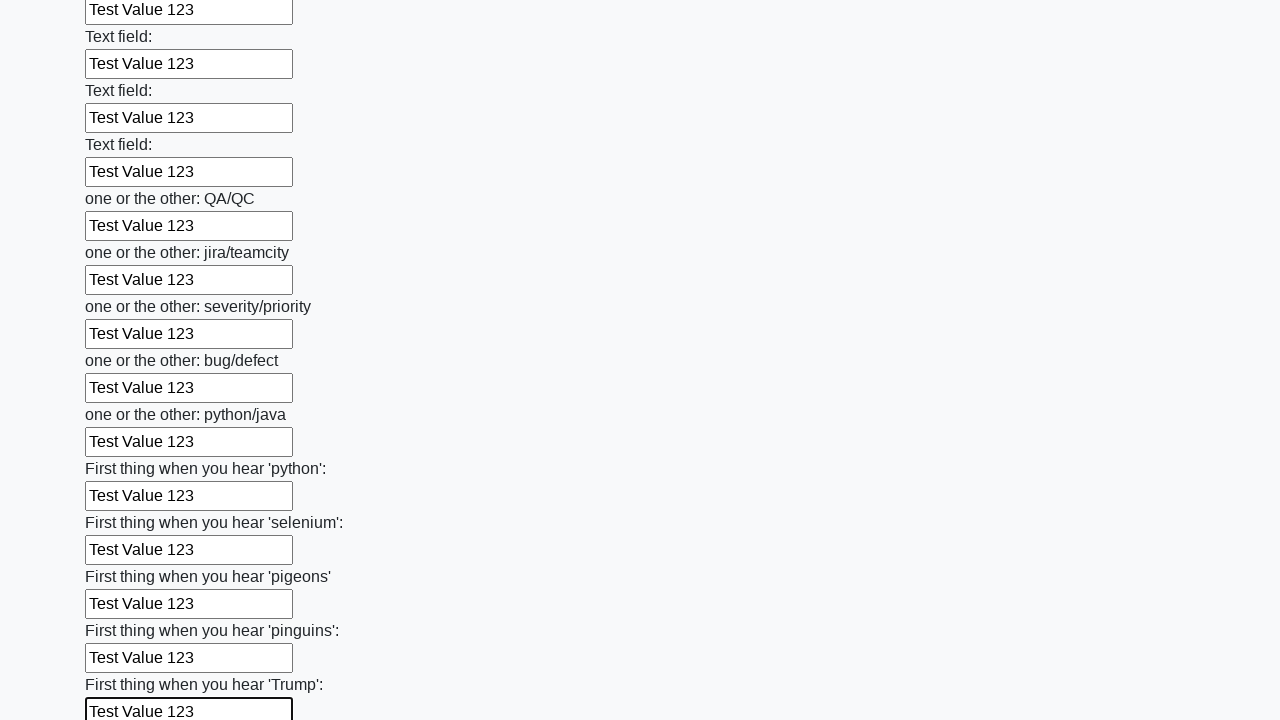

Filled an input field with 'Test Value 123' on input >> nth=97
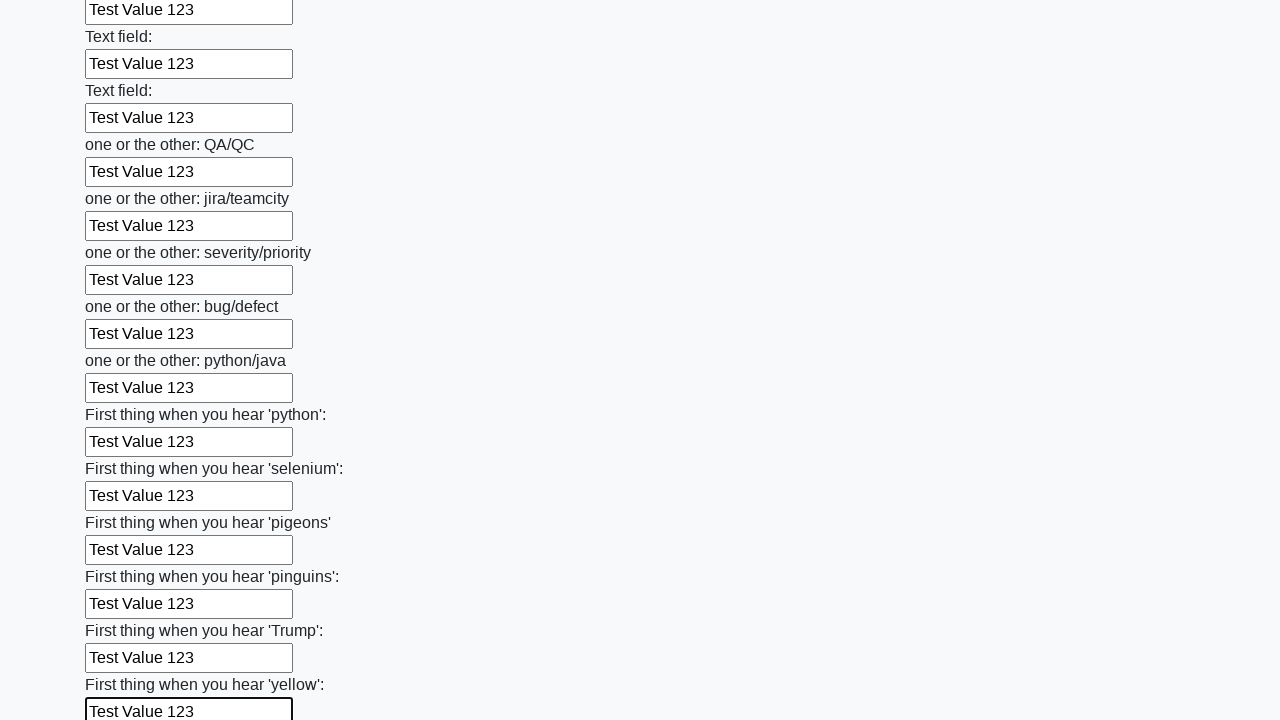

Filled an input field with 'Test Value 123' on input >> nth=98
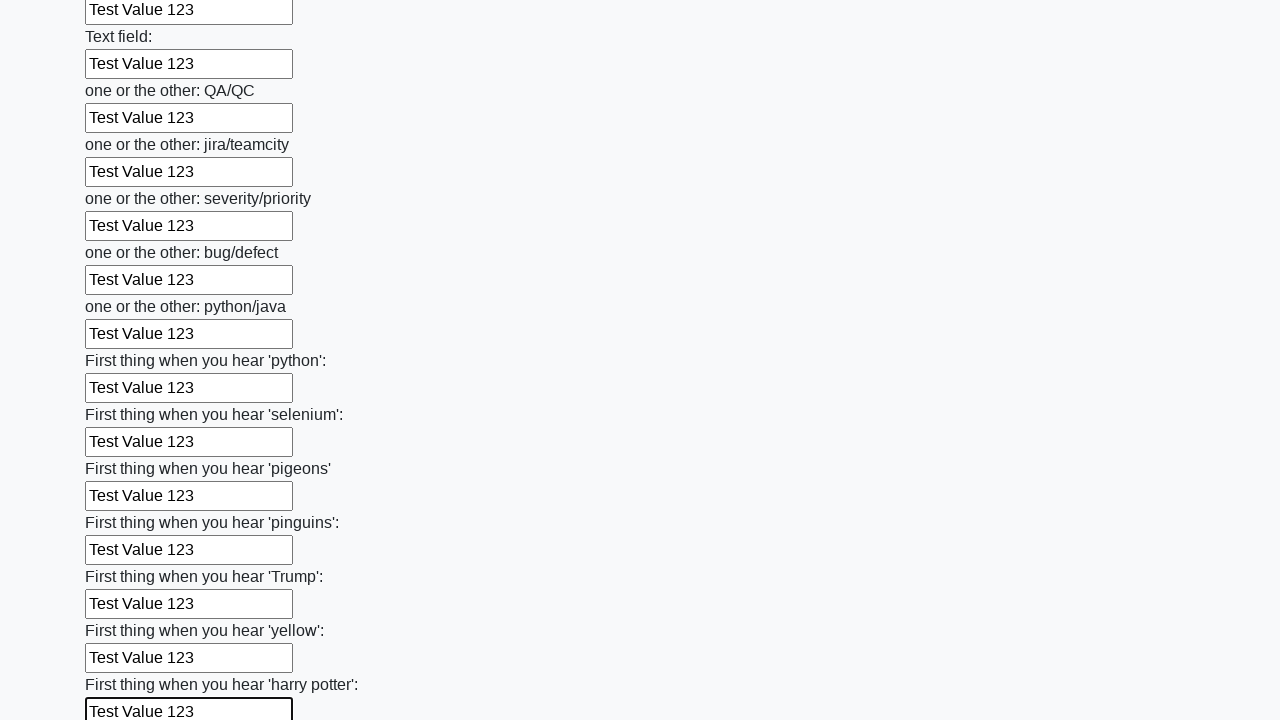

Filled an input field with 'Test Value 123' on input >> nth=99
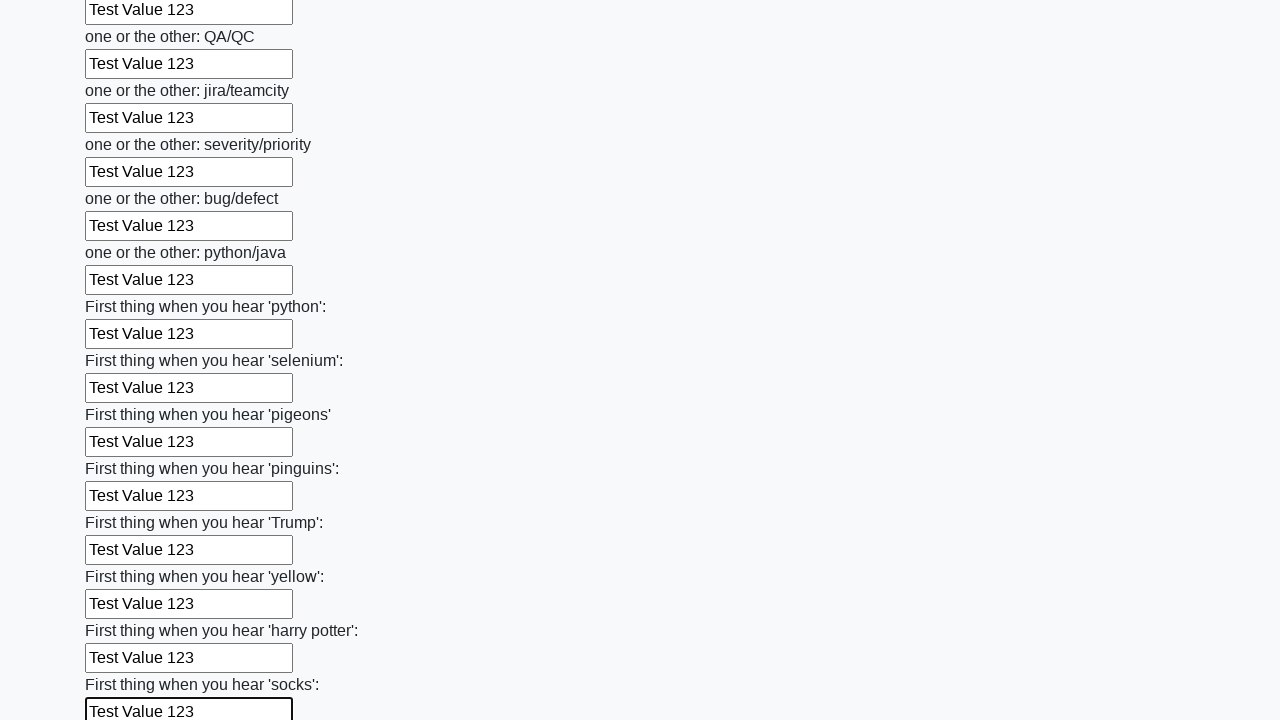

Clicked the form submit button at (123, 611) on button.btn
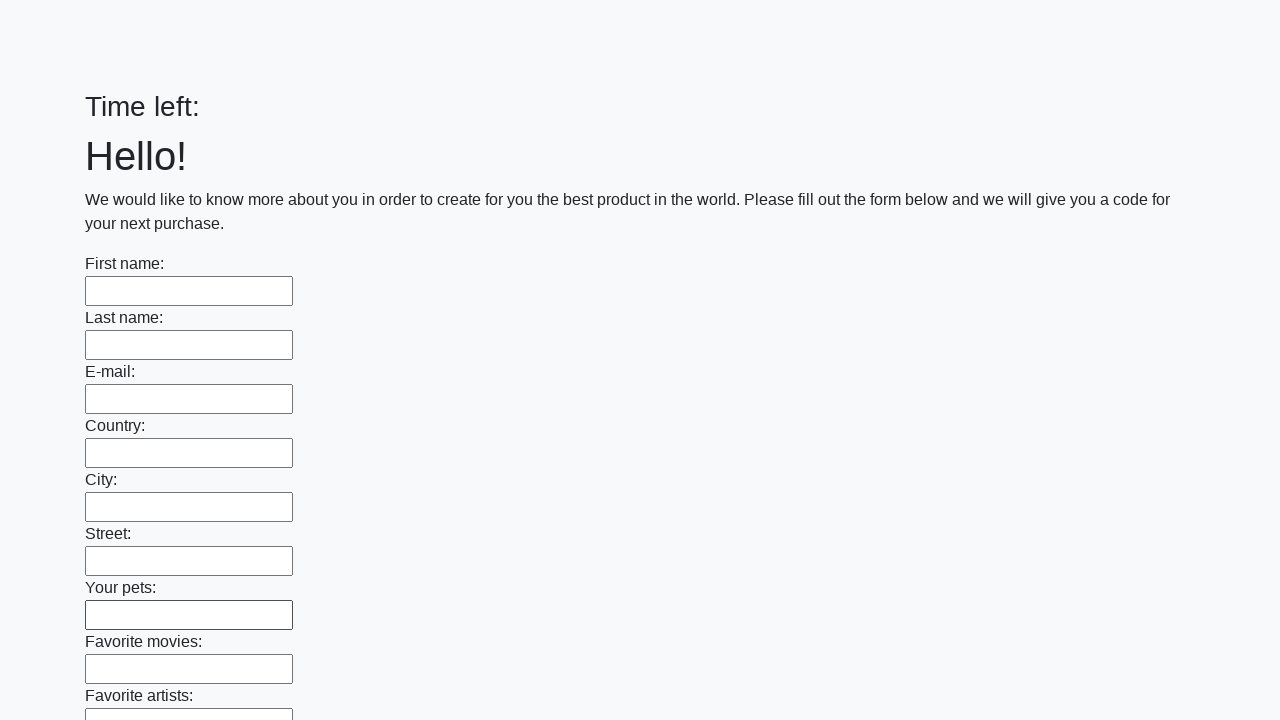

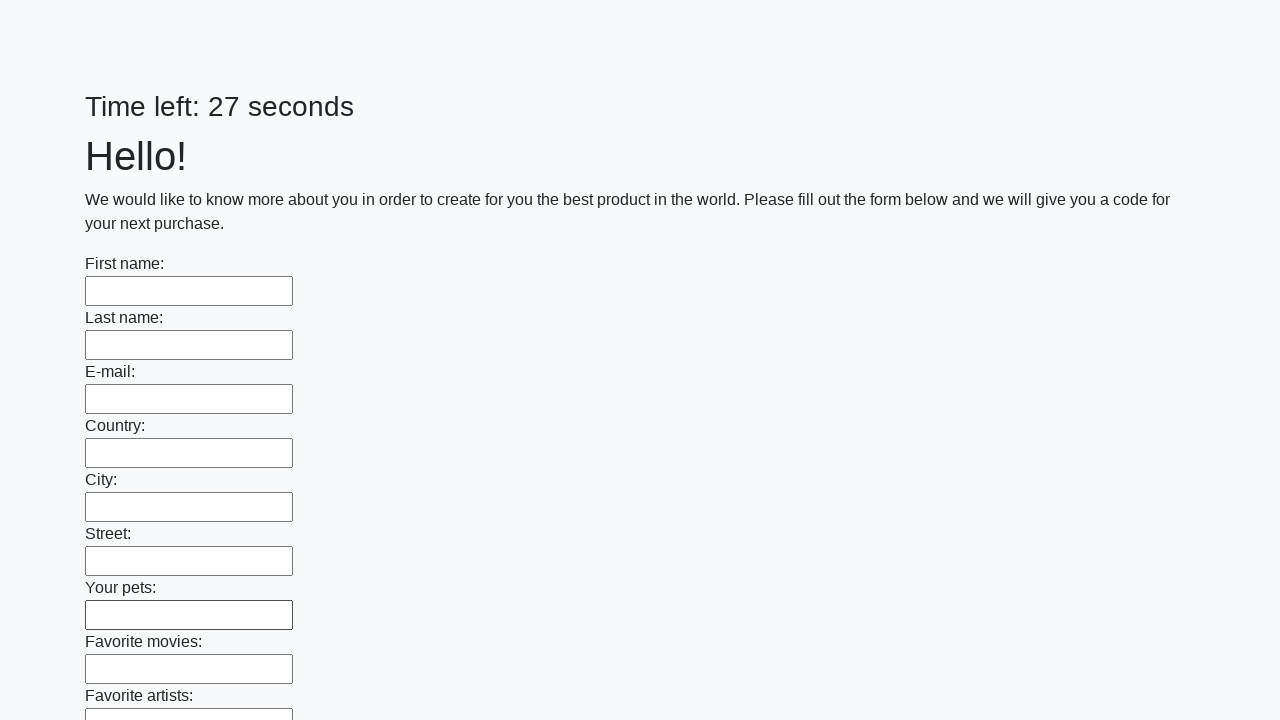